Automates playing the "1 to 50" game by clicking numbered buttons in sequential order from 1 to 50

Starting URL: http://zzzscore.com/1to50/

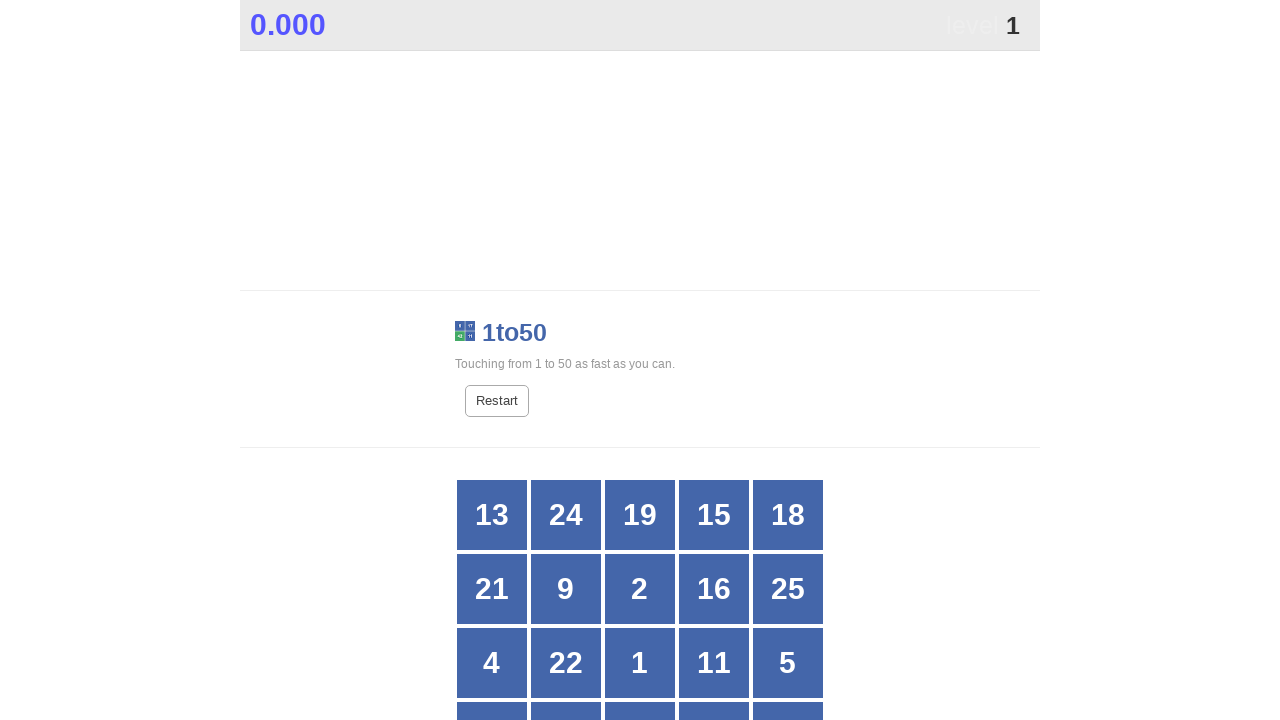

Game grid loaded
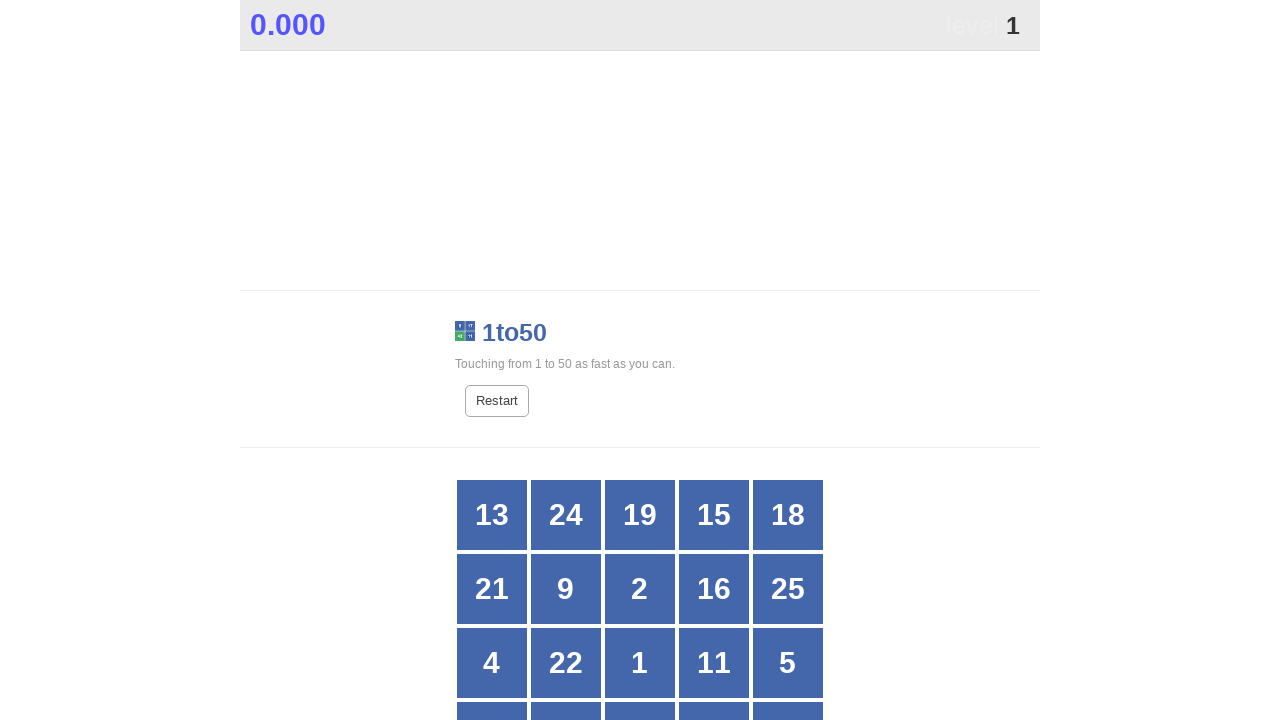

Clicked button 1 at (640, 663) on #grid > div >> nth=12
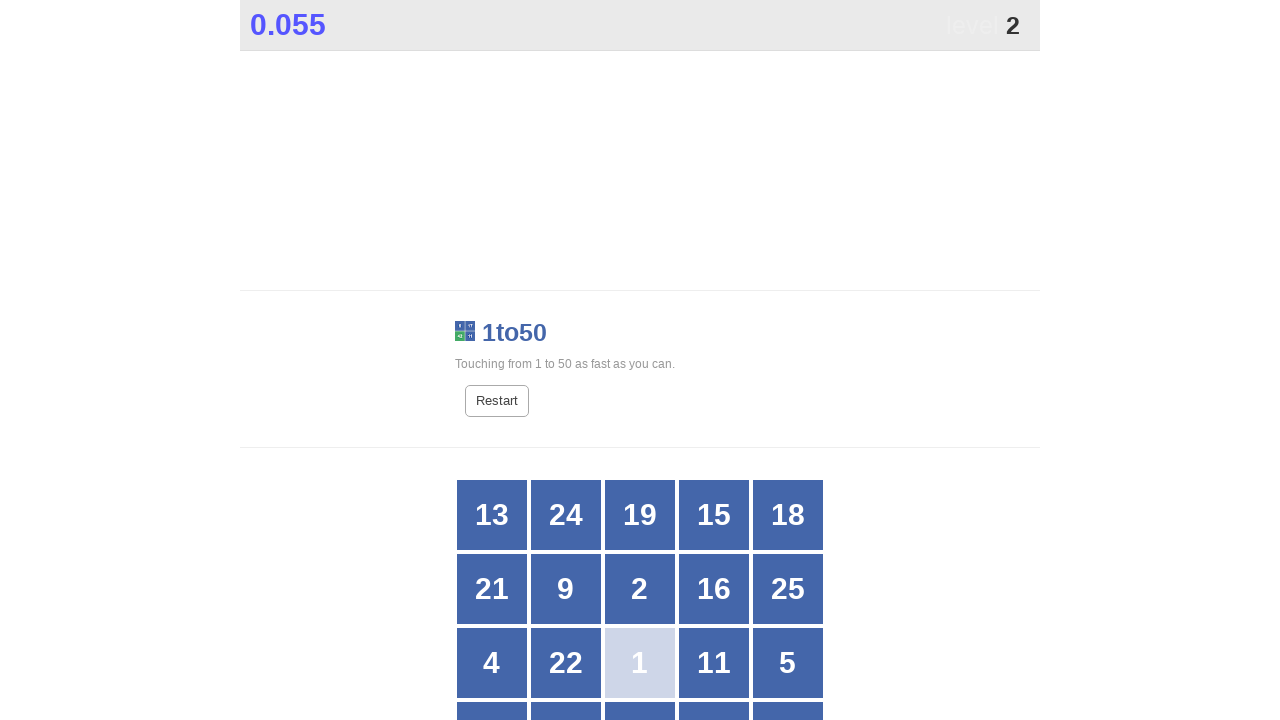

UI update timeout after clicking button 1
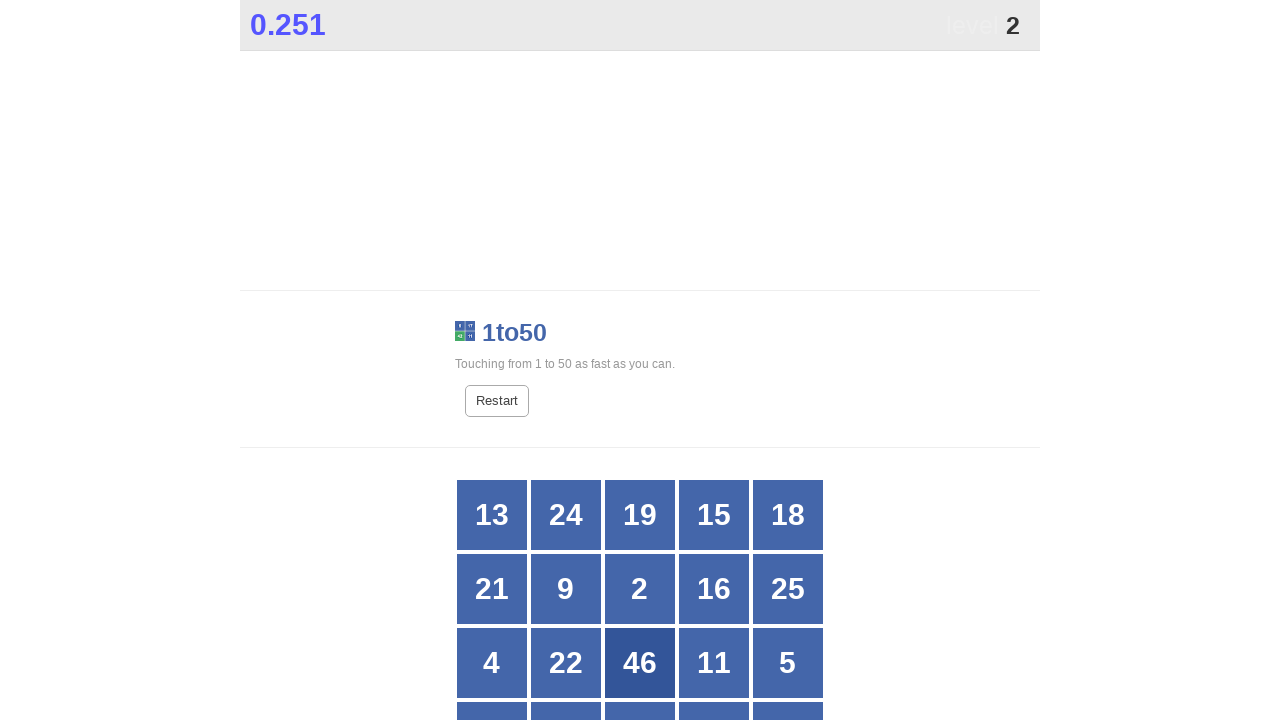

Clicked button 2 at (640, 589) on #grid > div >> nth=7
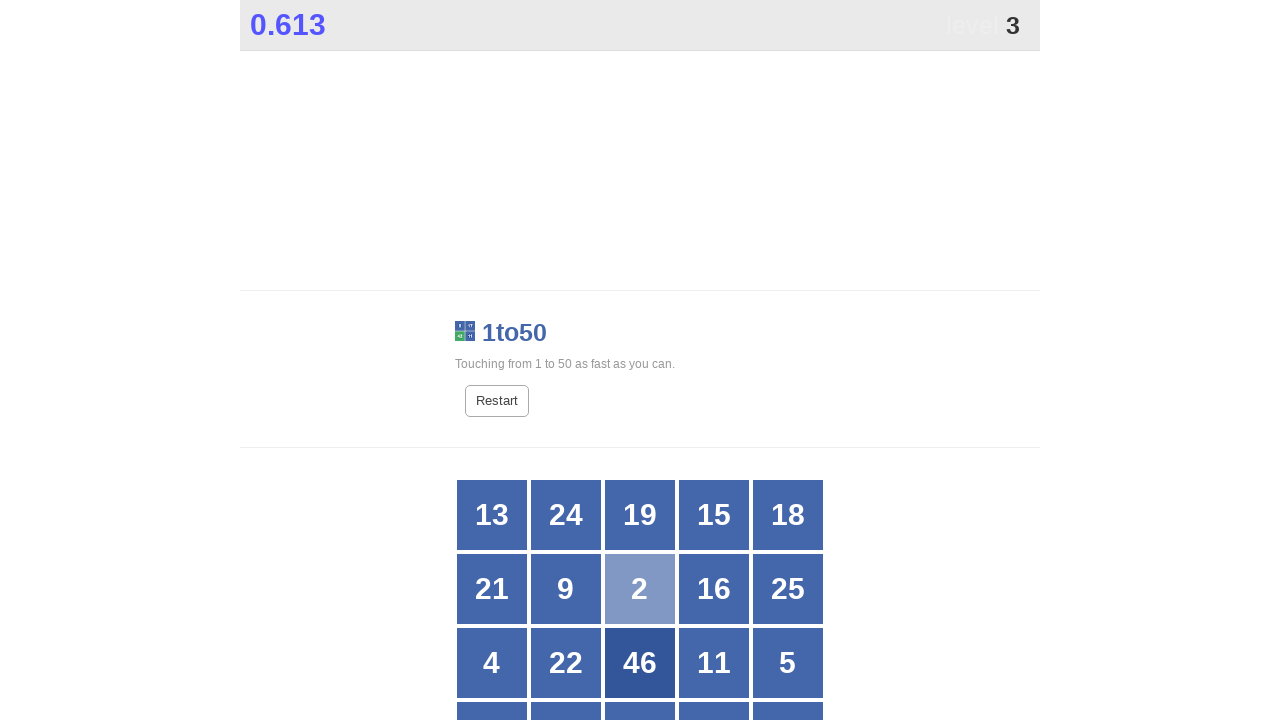

UI update timeout after clicking button 2
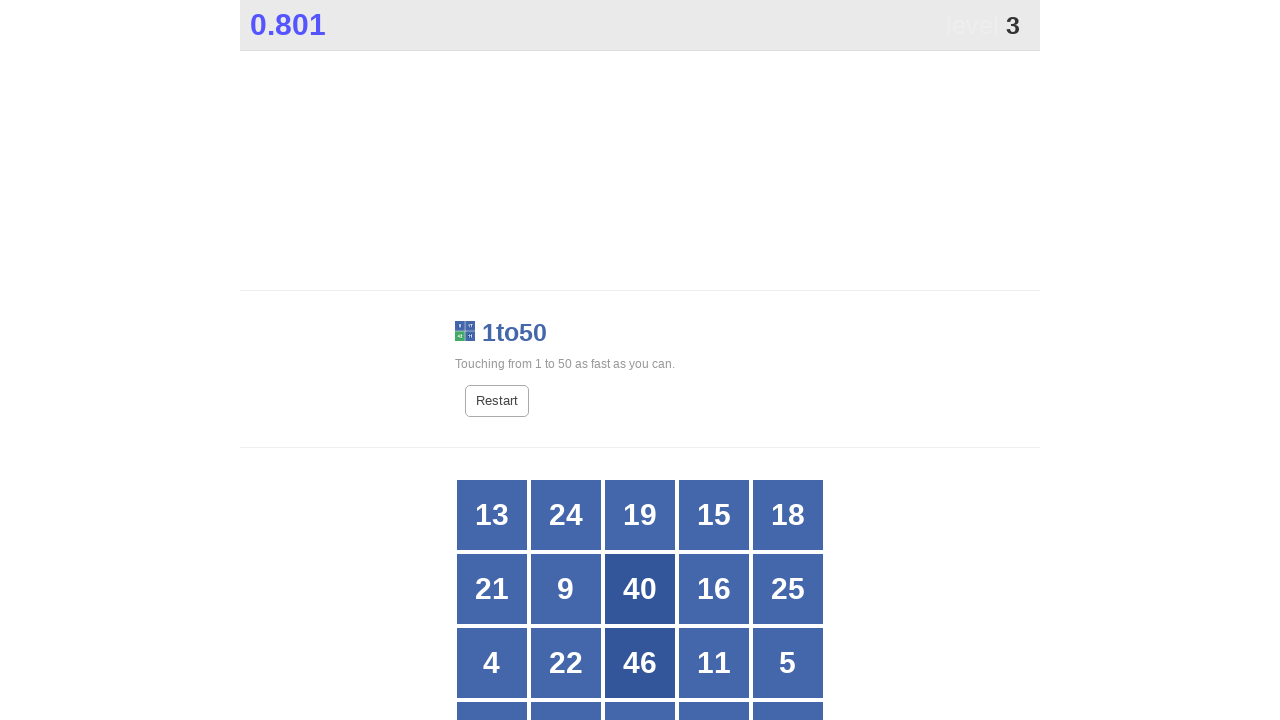

Clicked button 3 at (492, 361) on #grid > div >> nth=20
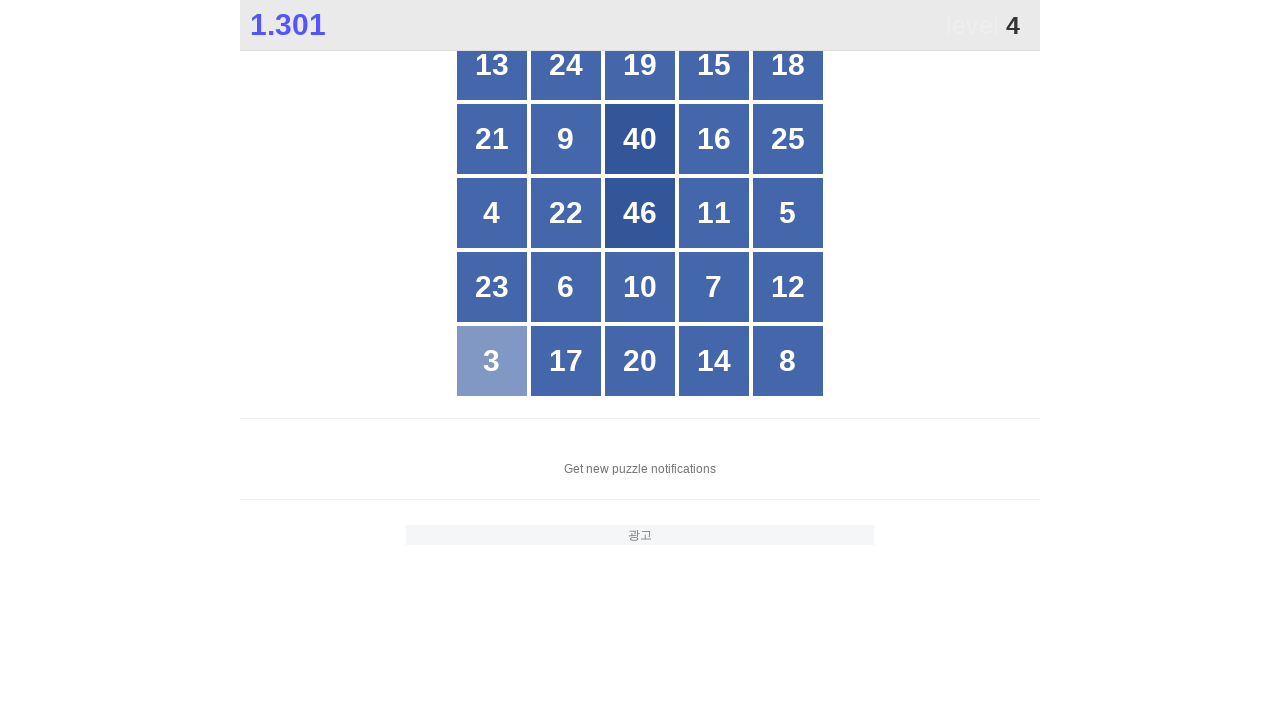

UI update timeout after clicking button 3
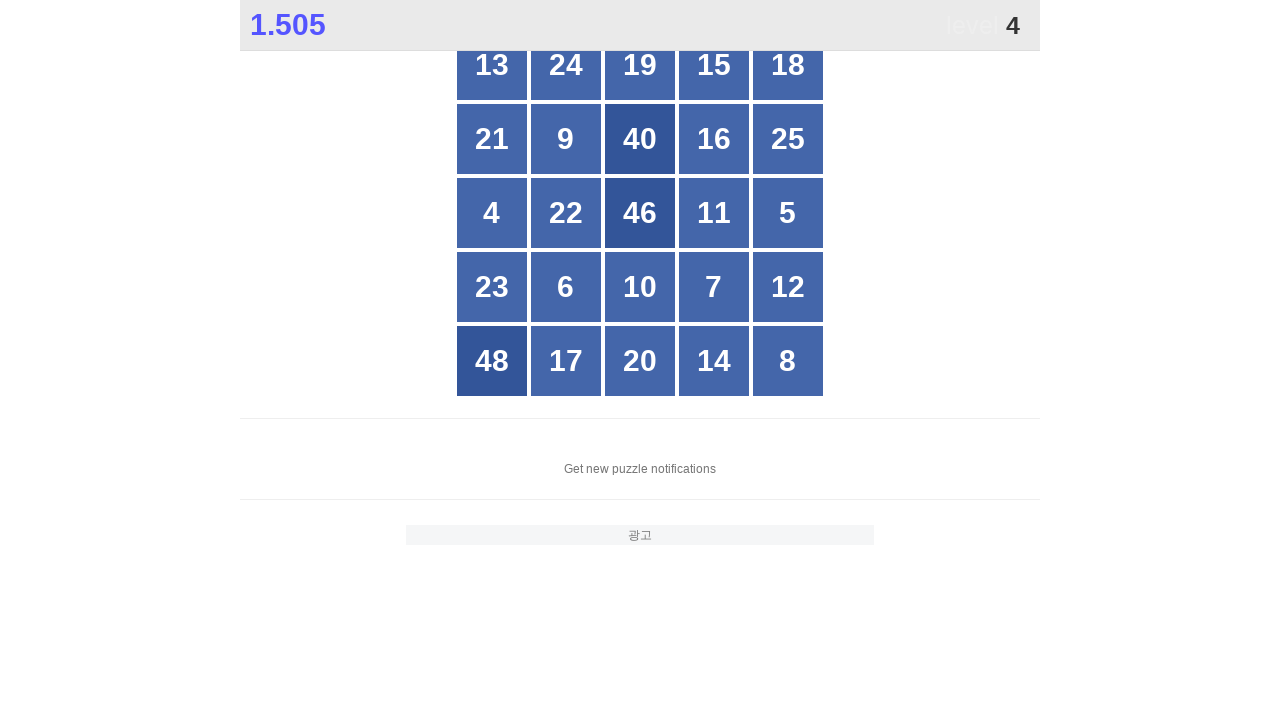

Clicked button 4 at (492, 213) on #grid > div >> nth=10
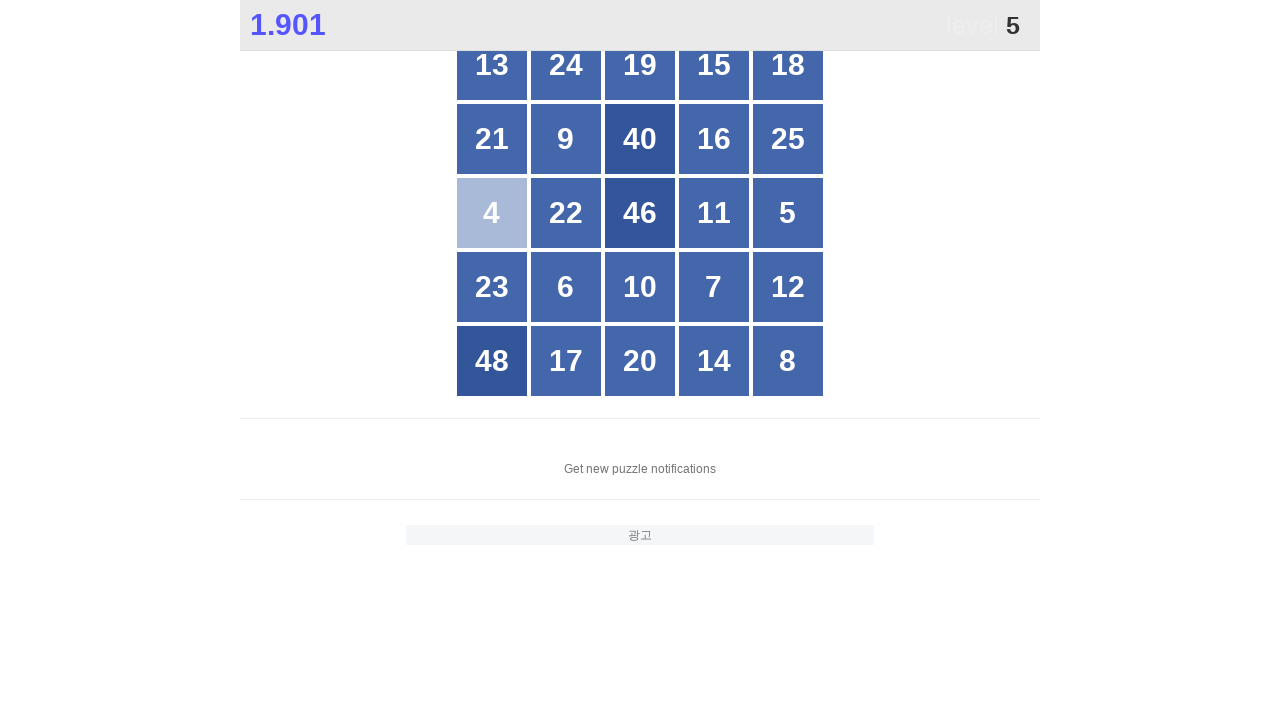

UI update timeout after clicking button 4
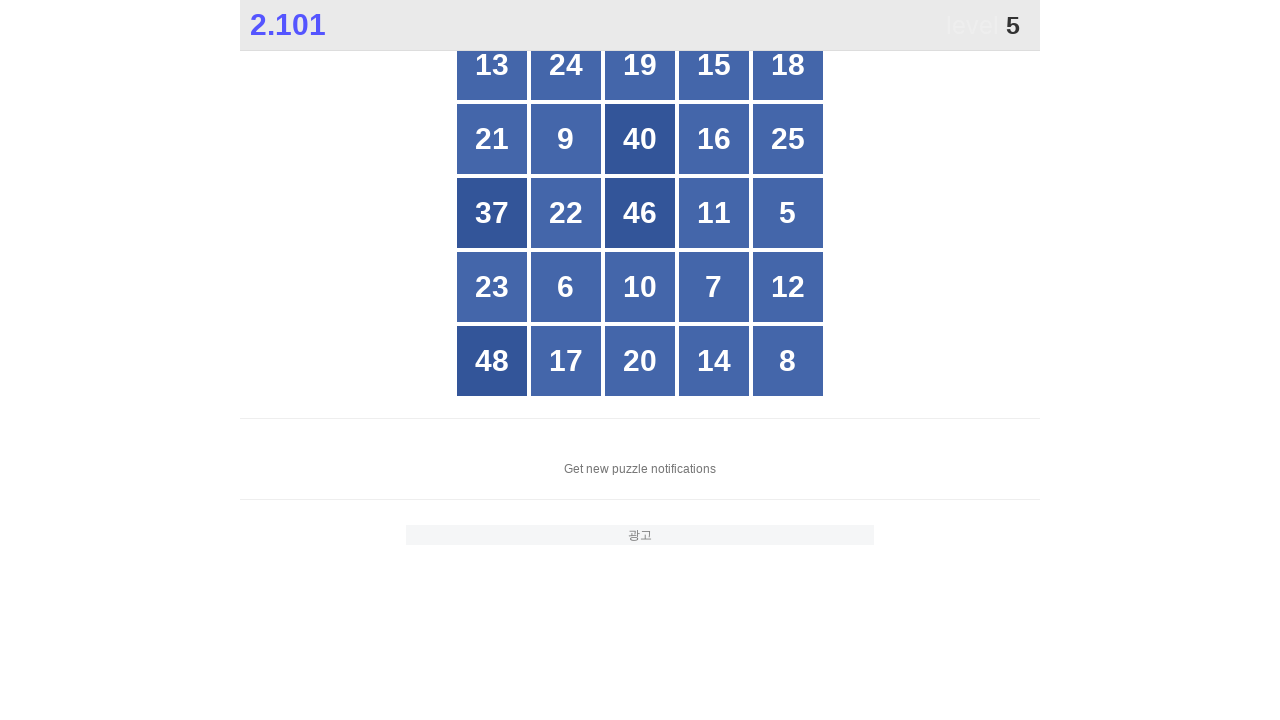

Clicked button 5 at (788, 213) on #grid > div >> nth=14
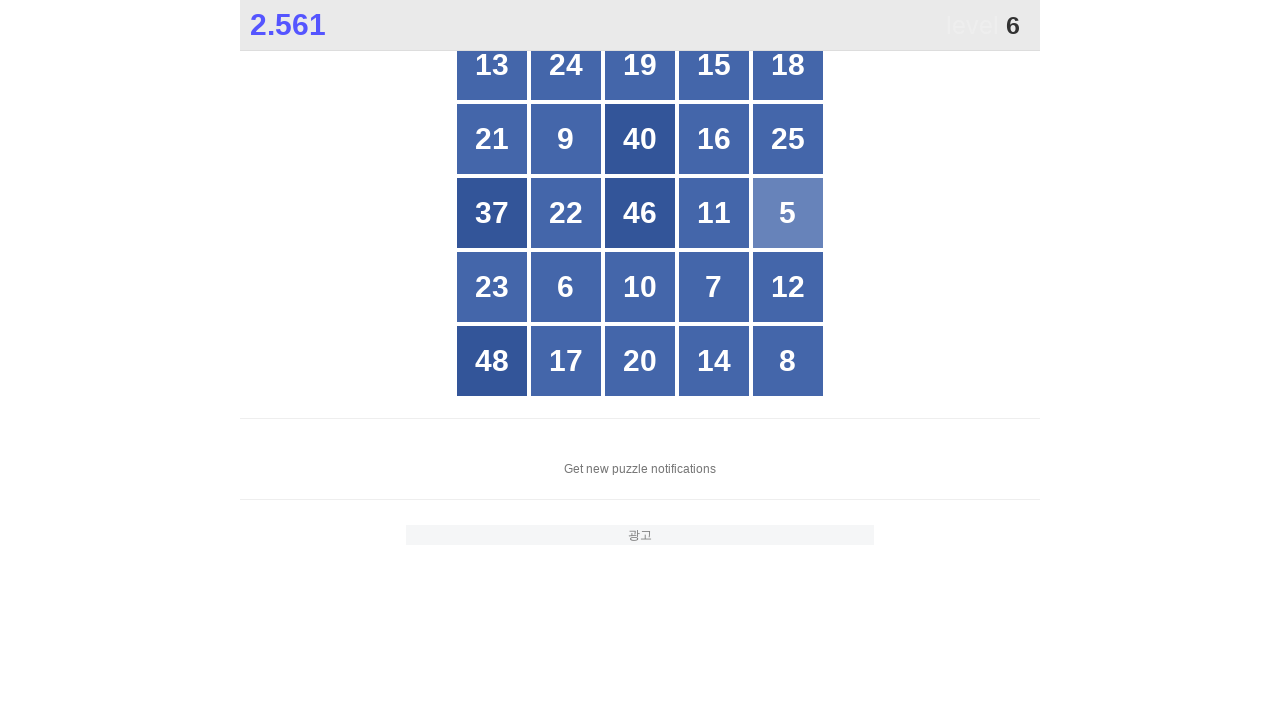

UI update timeout after clicking button 5
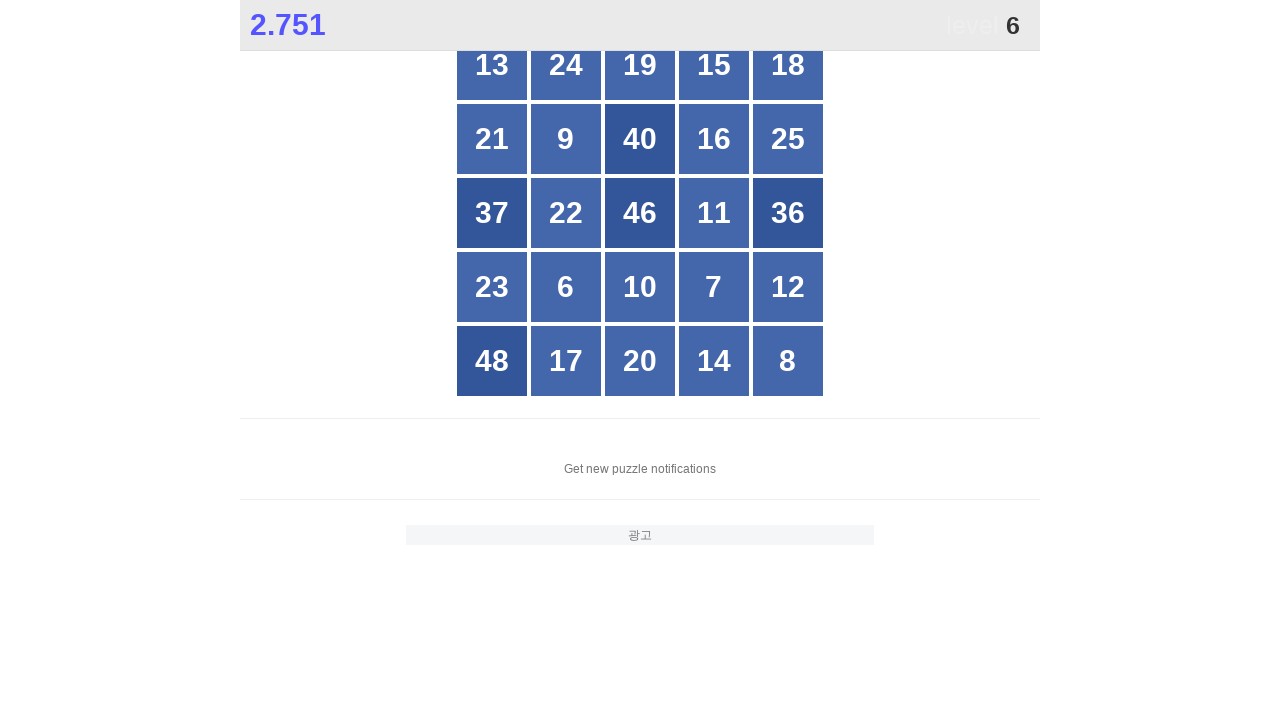

Clicked button 6 at (566, 287) on #grid > div >> nth=16
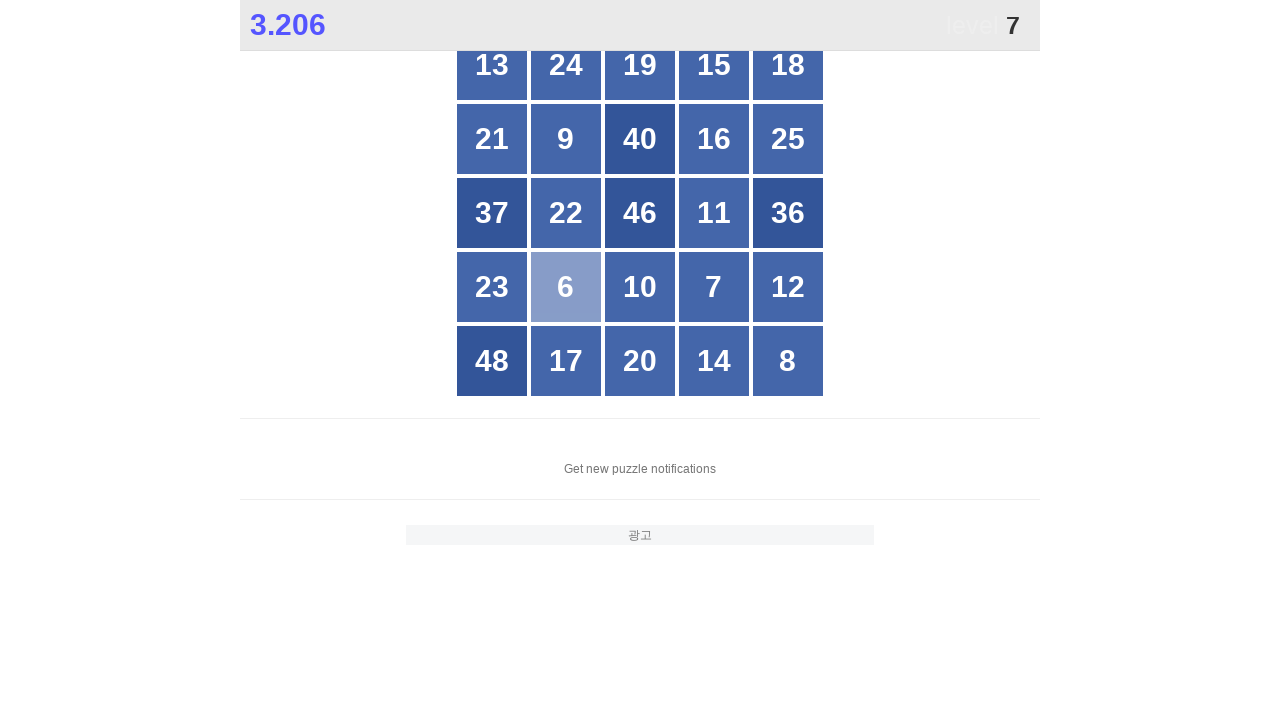

UI update timeout after clicking button 6
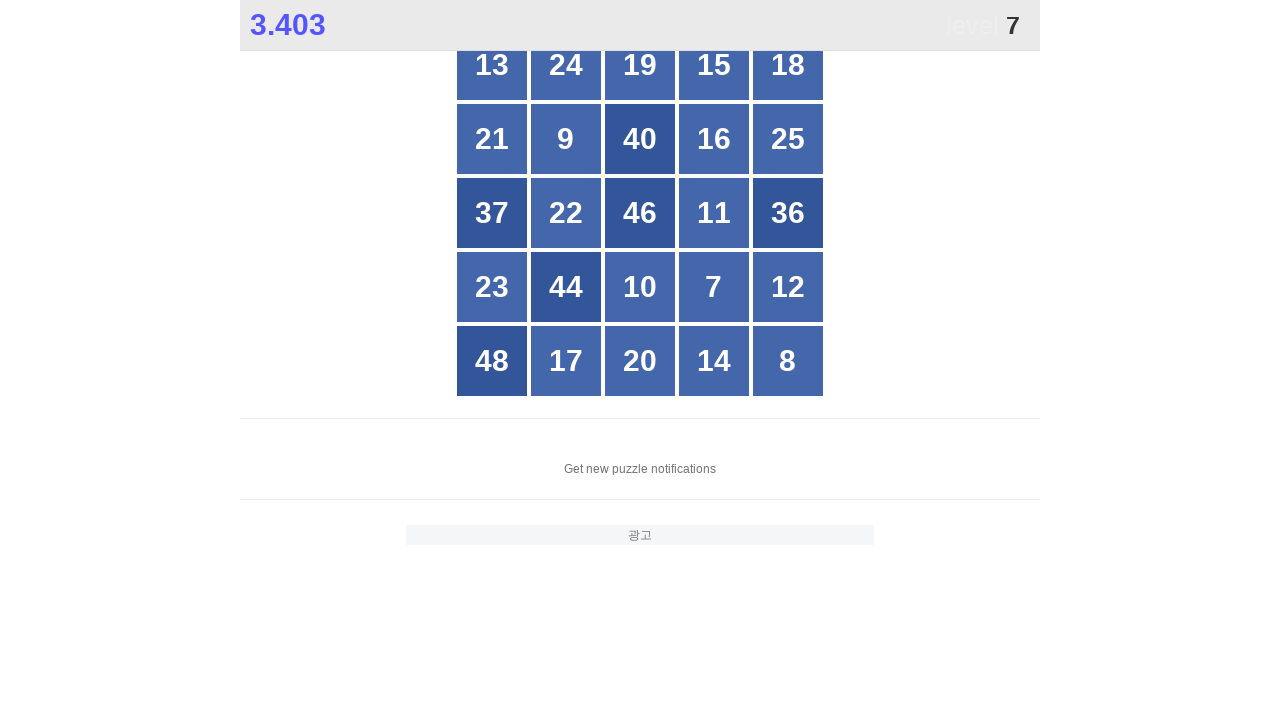

Clicked button 7 at (714, 287) on #grid > div >> nth=18
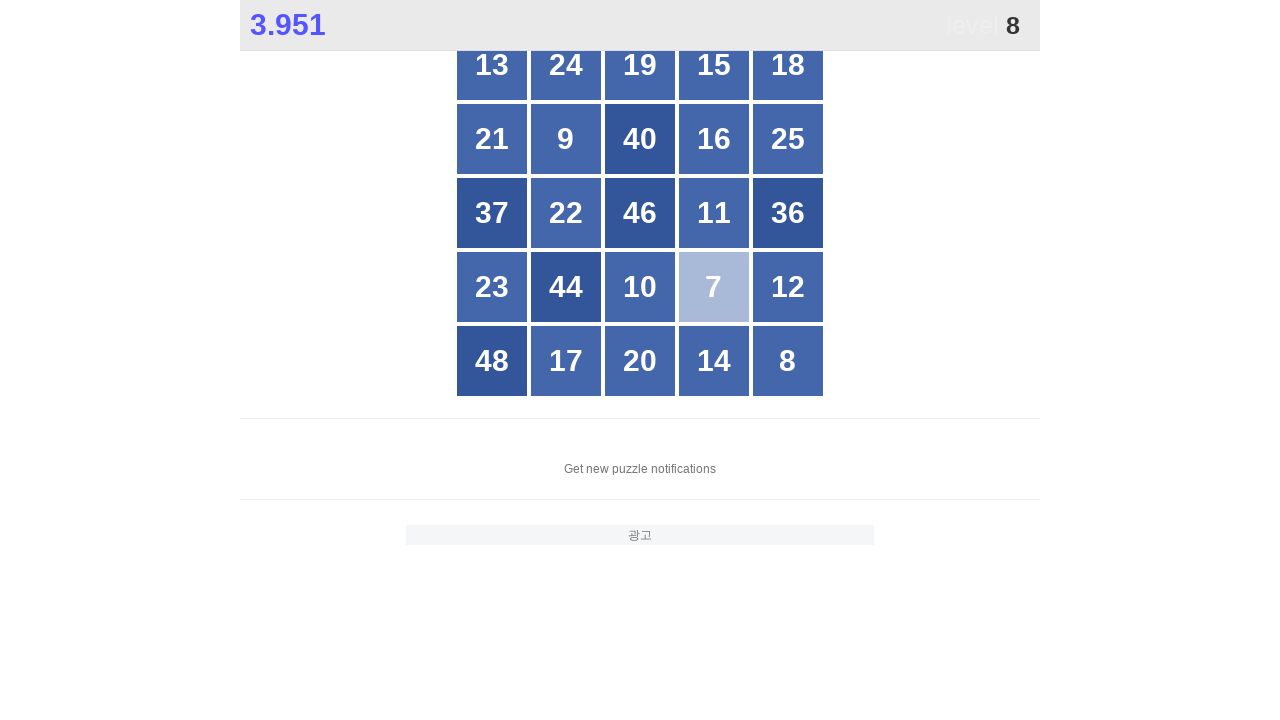

UI update timeout after clicking button 7
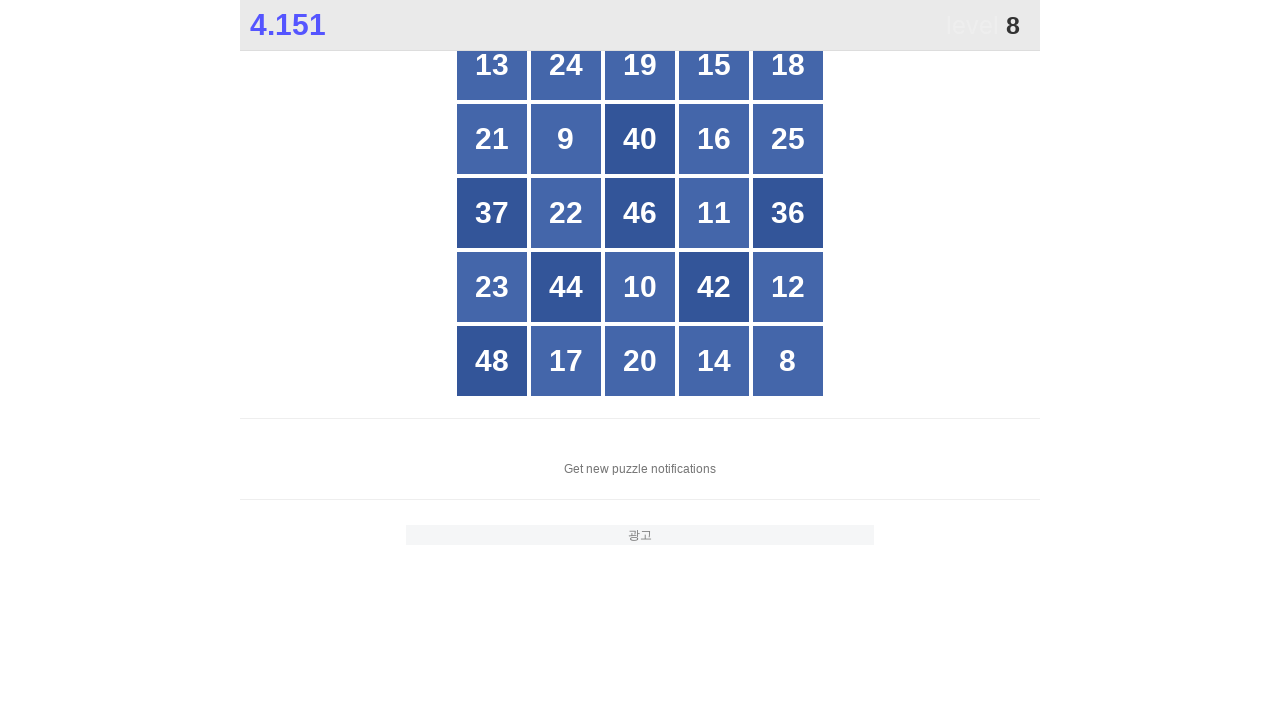

Clicked button 8 at (788, 361) on #grid > div >> nth=24
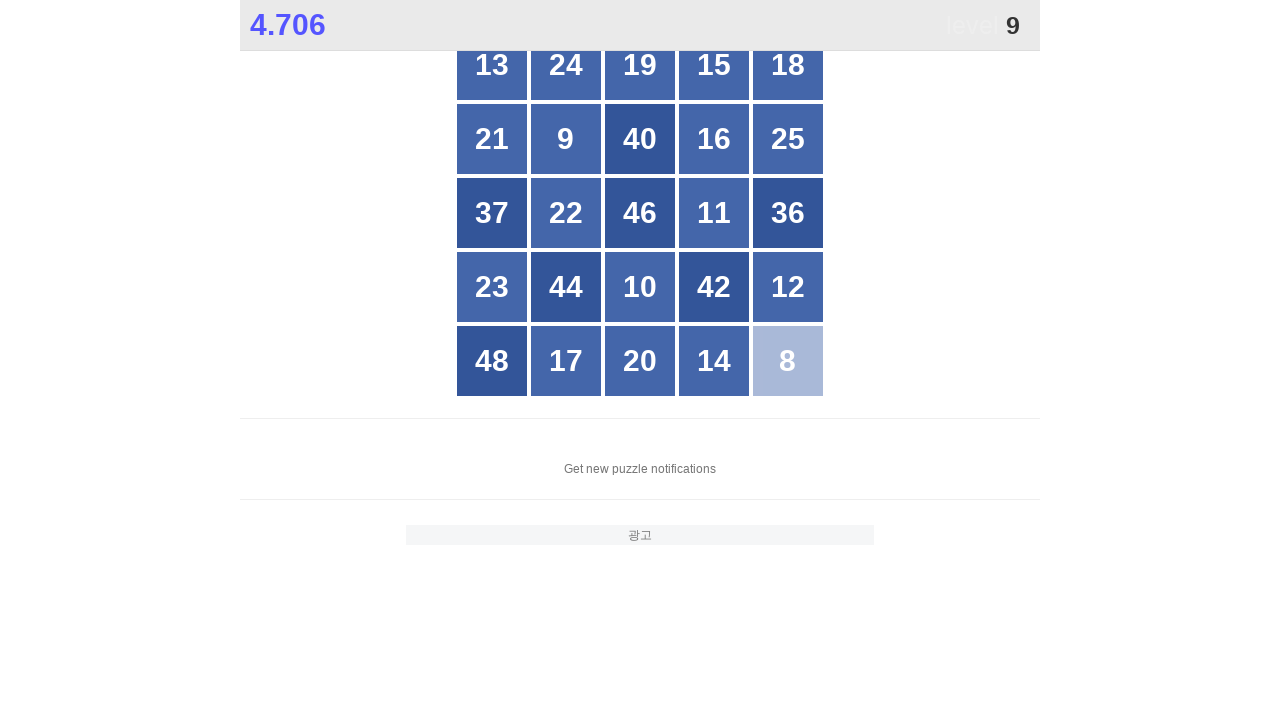

UI update timeout after clicking button 8
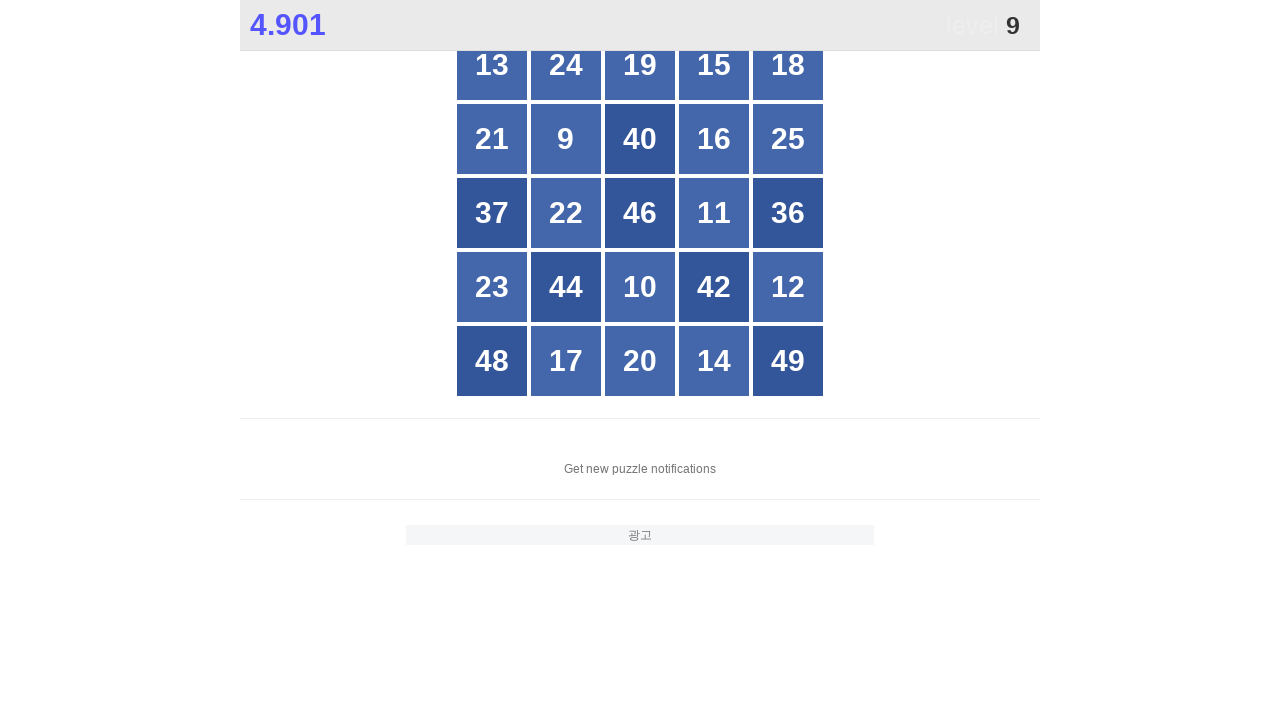

Clicked button 9 at (566, 139) on #grid > div >> nth=6
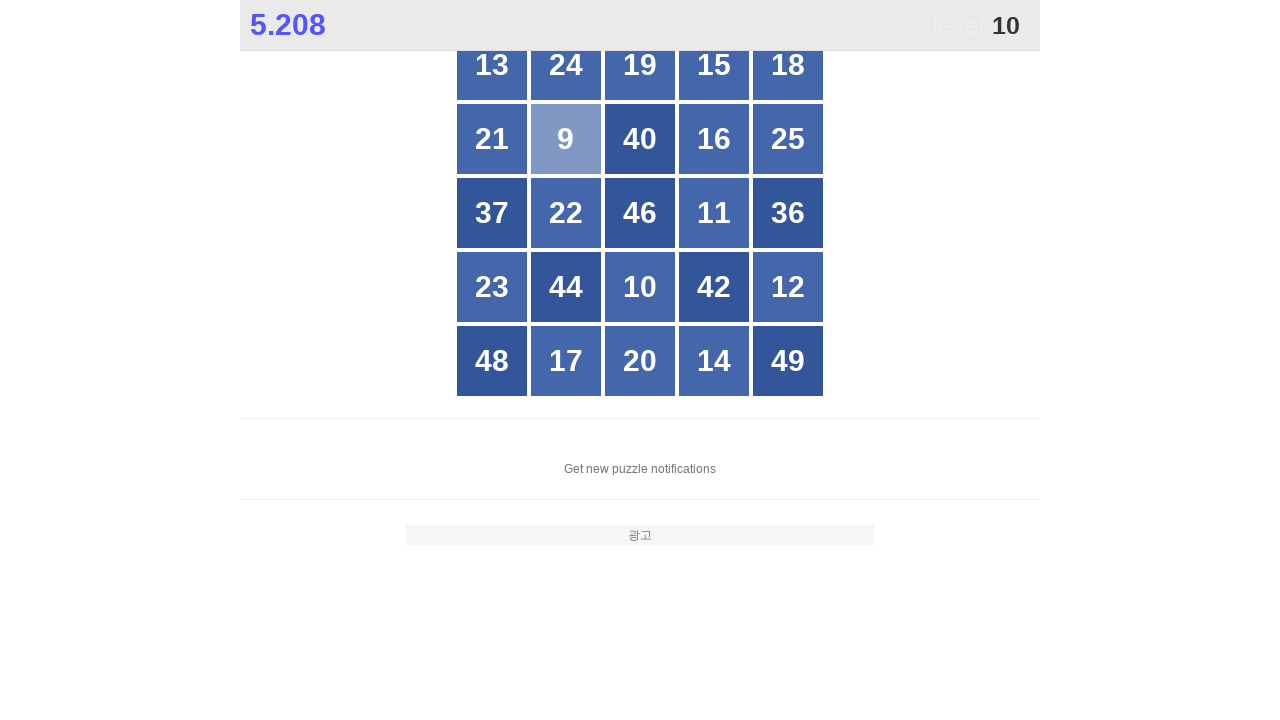

UI update timeout after clicking button 9
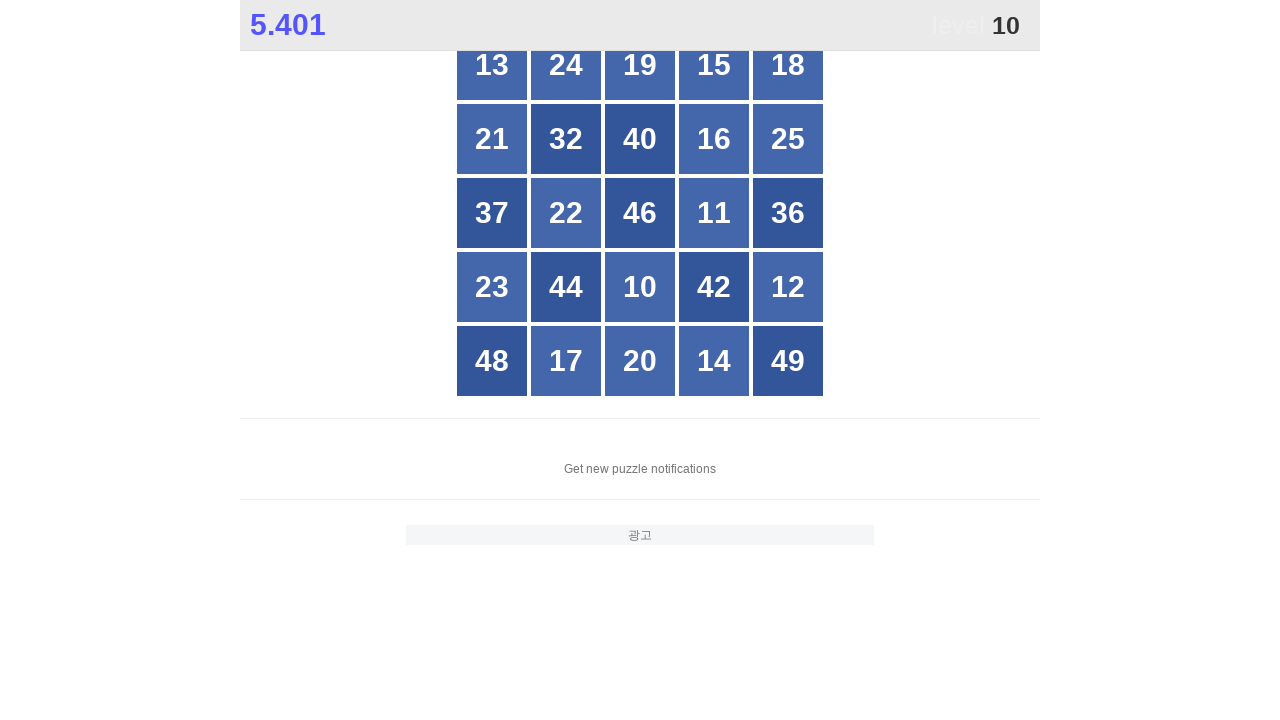

Clicked button 10 at (640, 287) on #grid > div >> nth=17
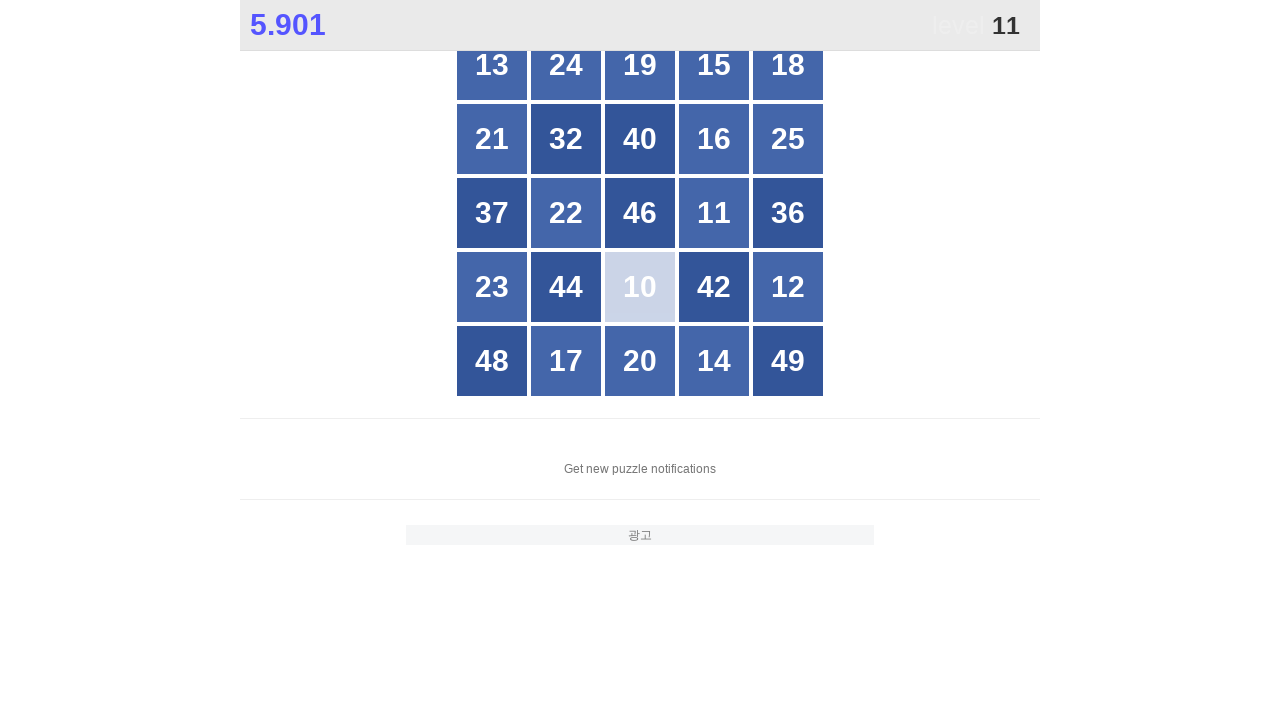

UI update timeout after clicking button 10
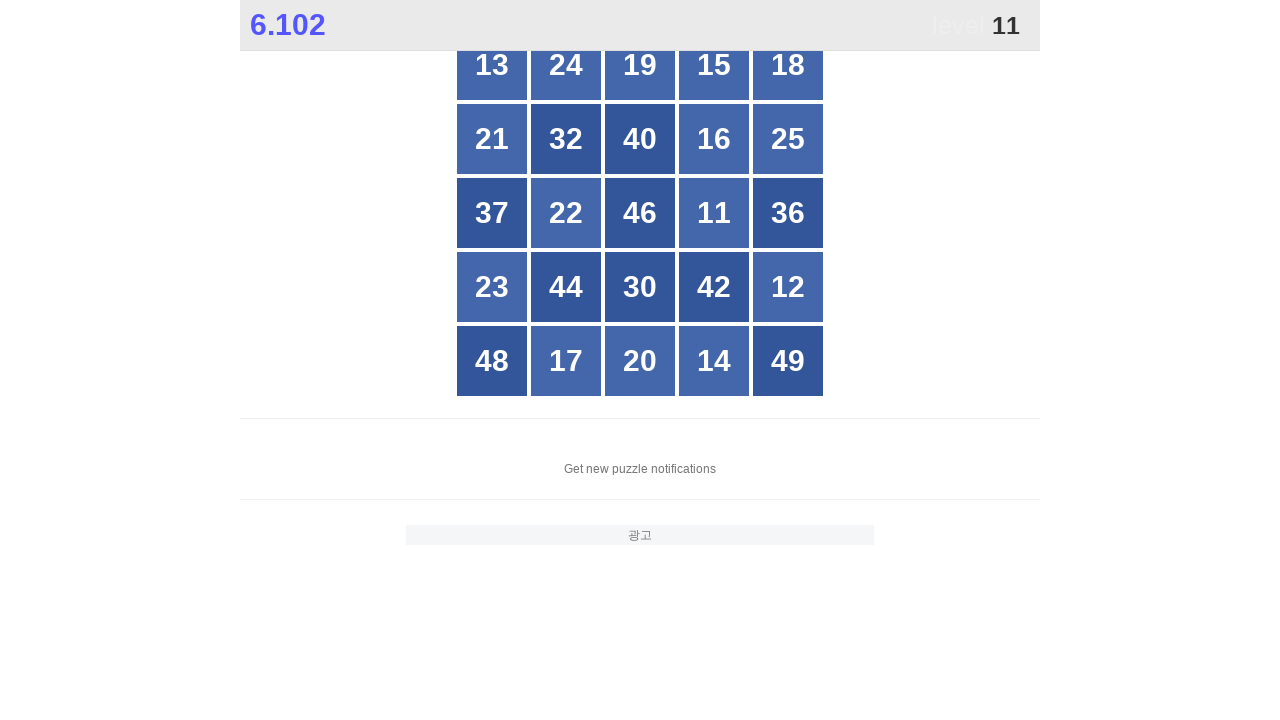

Clicked button 11 at (714, 213) on #grid > div >> nth=13
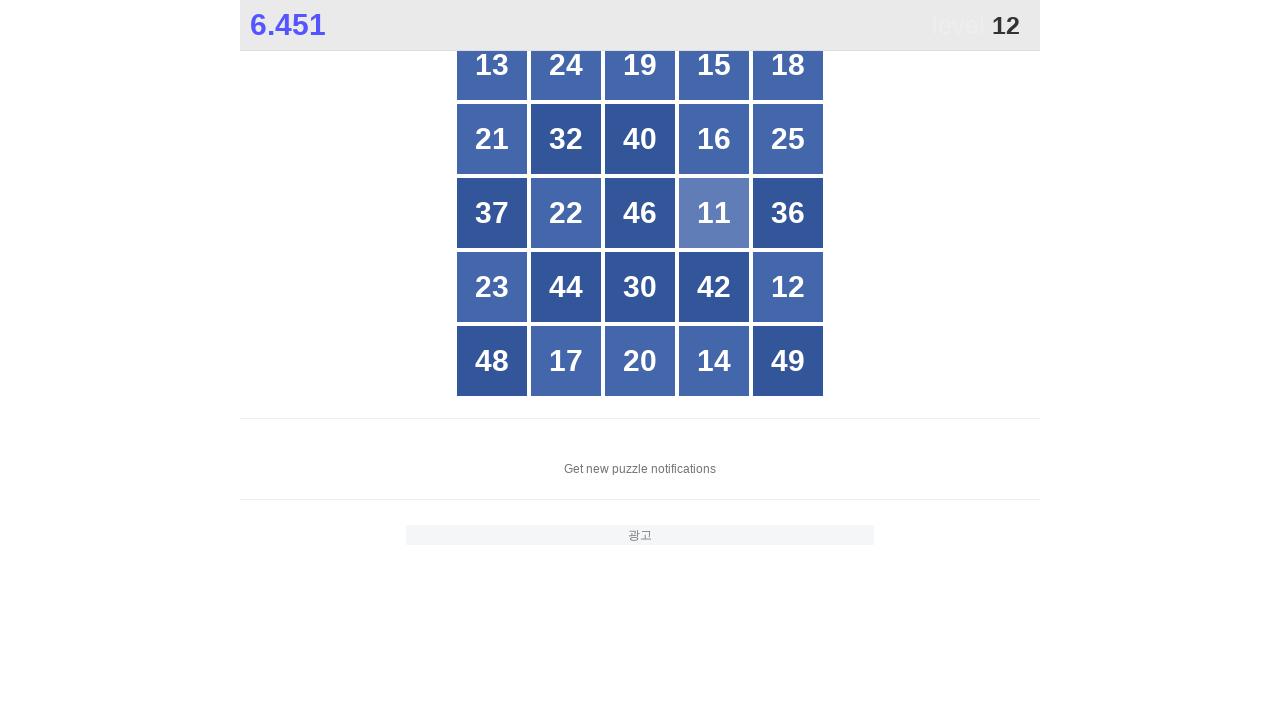

UI update timeout after clicking button 11
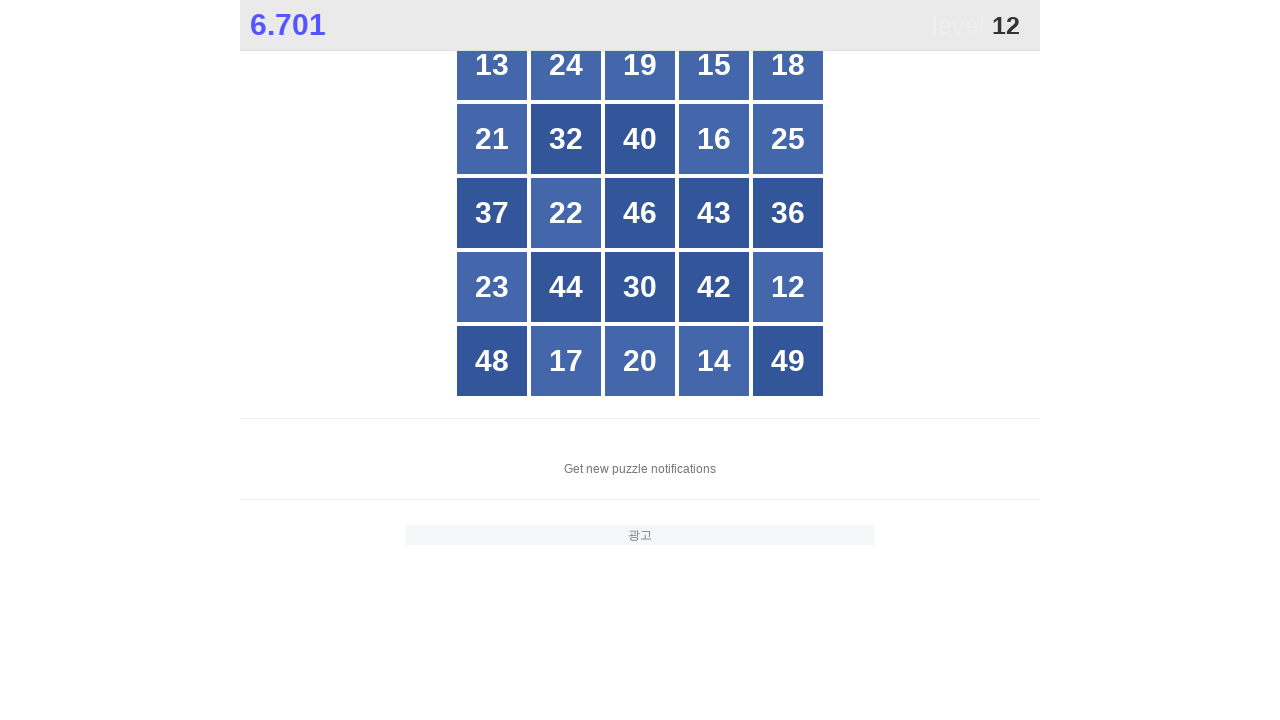

Clicked button 12 at (788, 287) on #grid > div >> nth=19
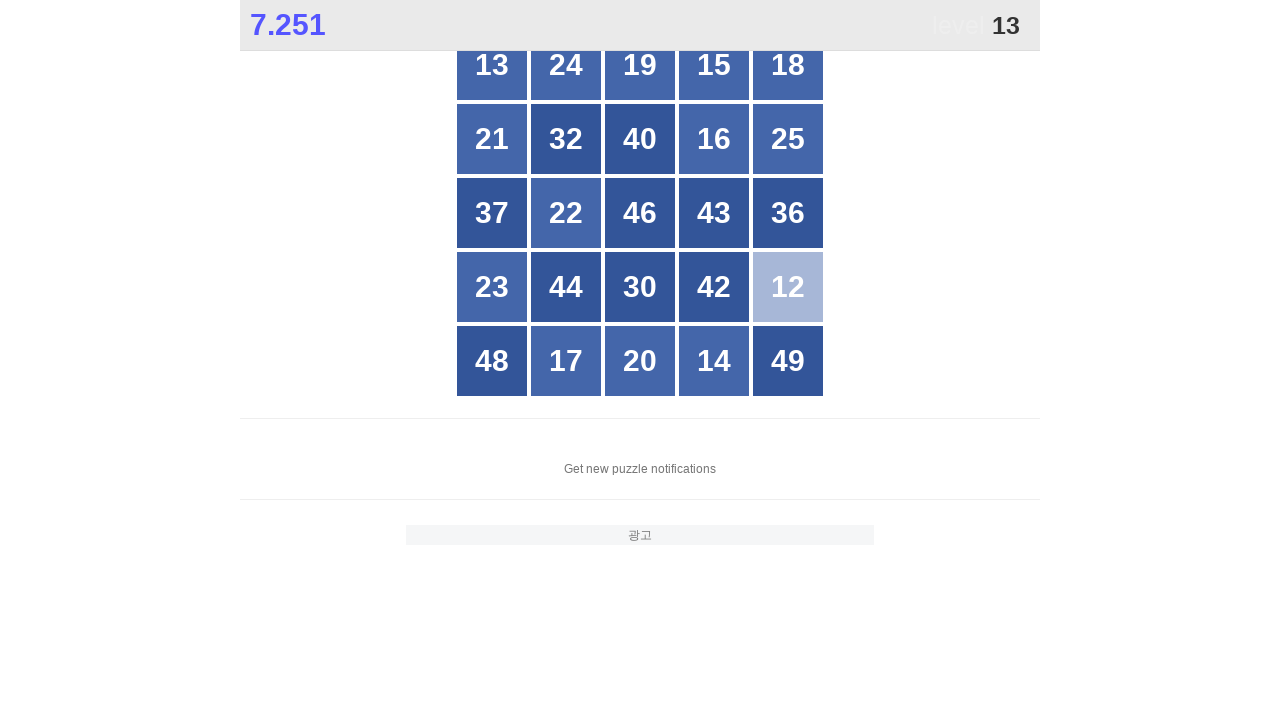

UI update timeout after clicking button 12
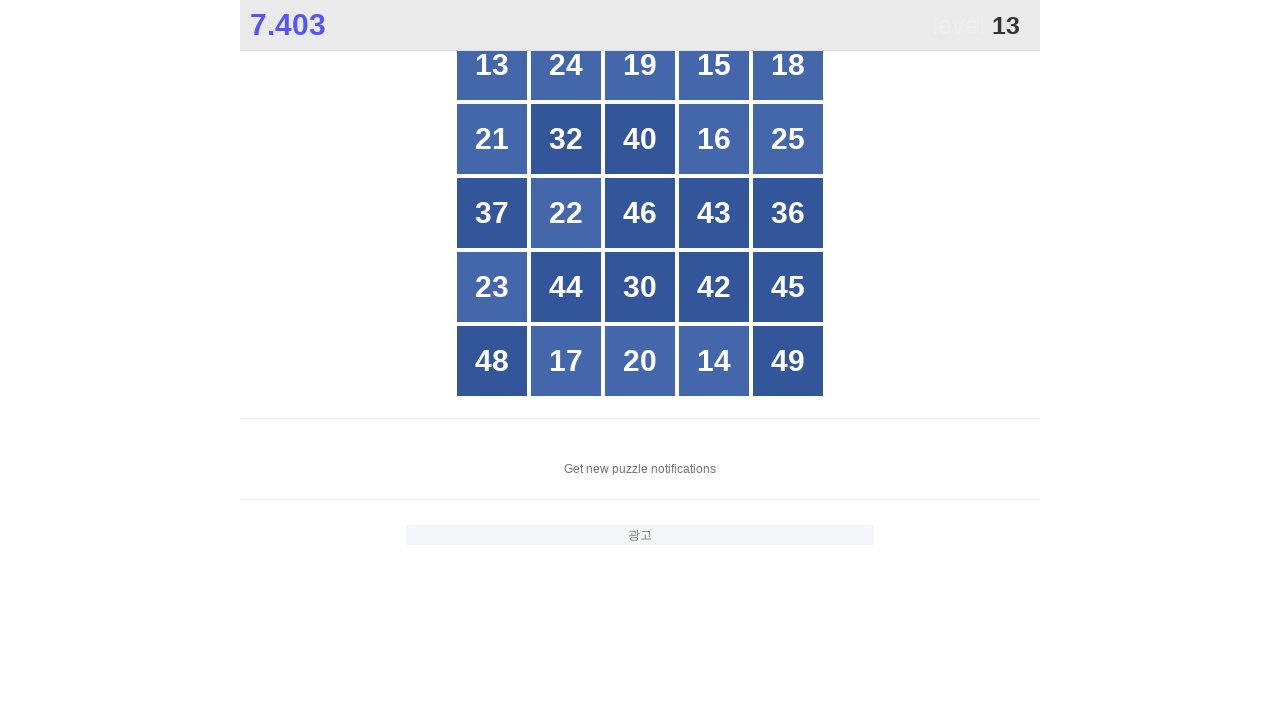

Clicked button 13 at (492, 65) on #grid > div >> nth=0
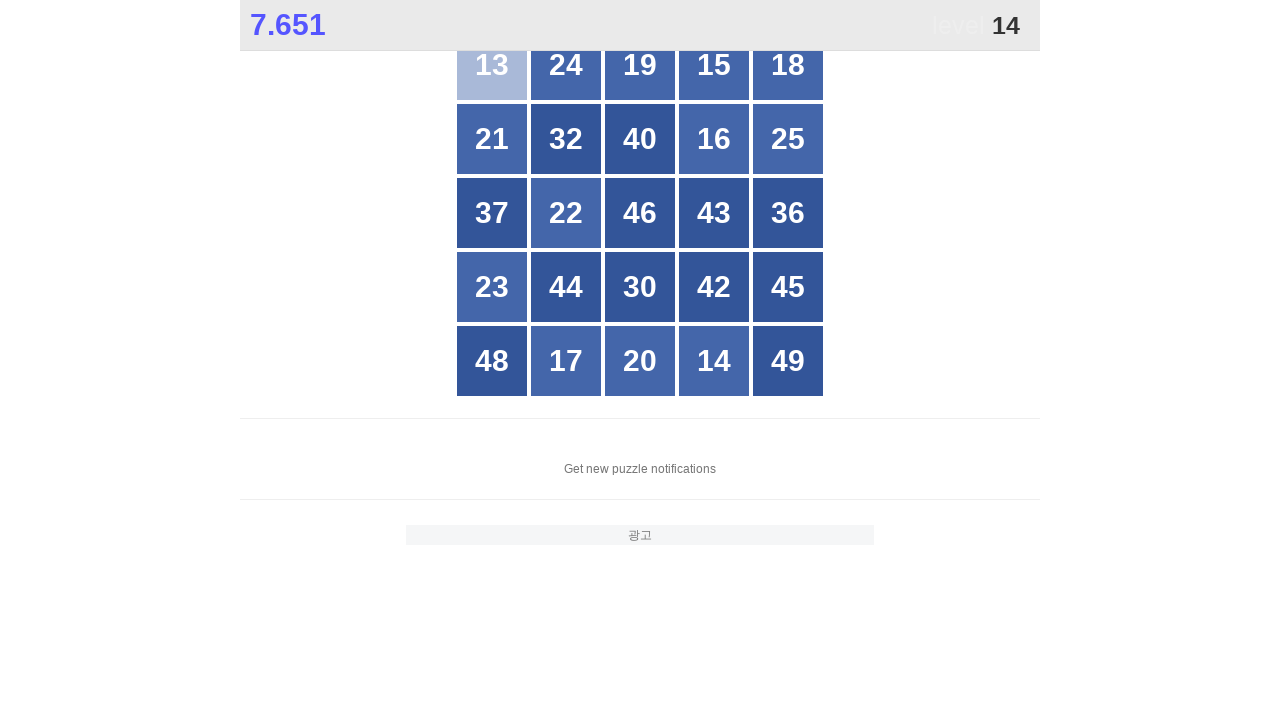

UI update timeout after clicking button 13
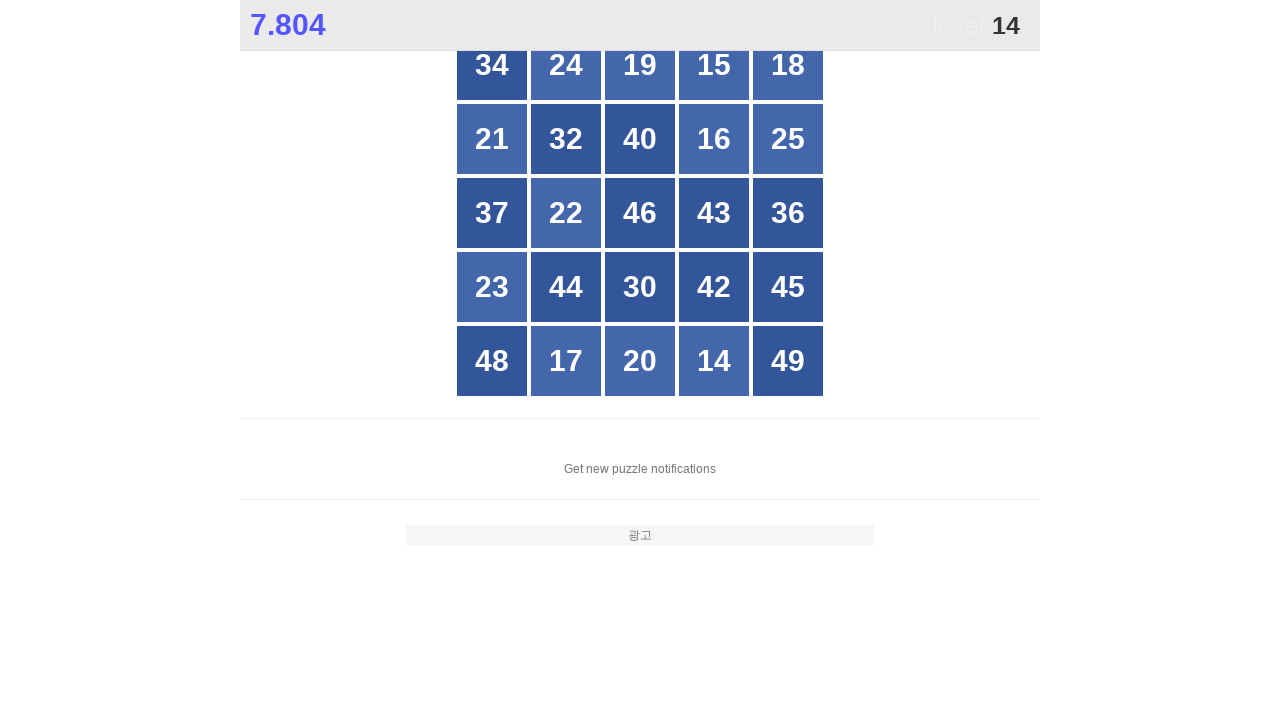

Clicked button 14 at (714, 361) on #grid > div >> nth=23
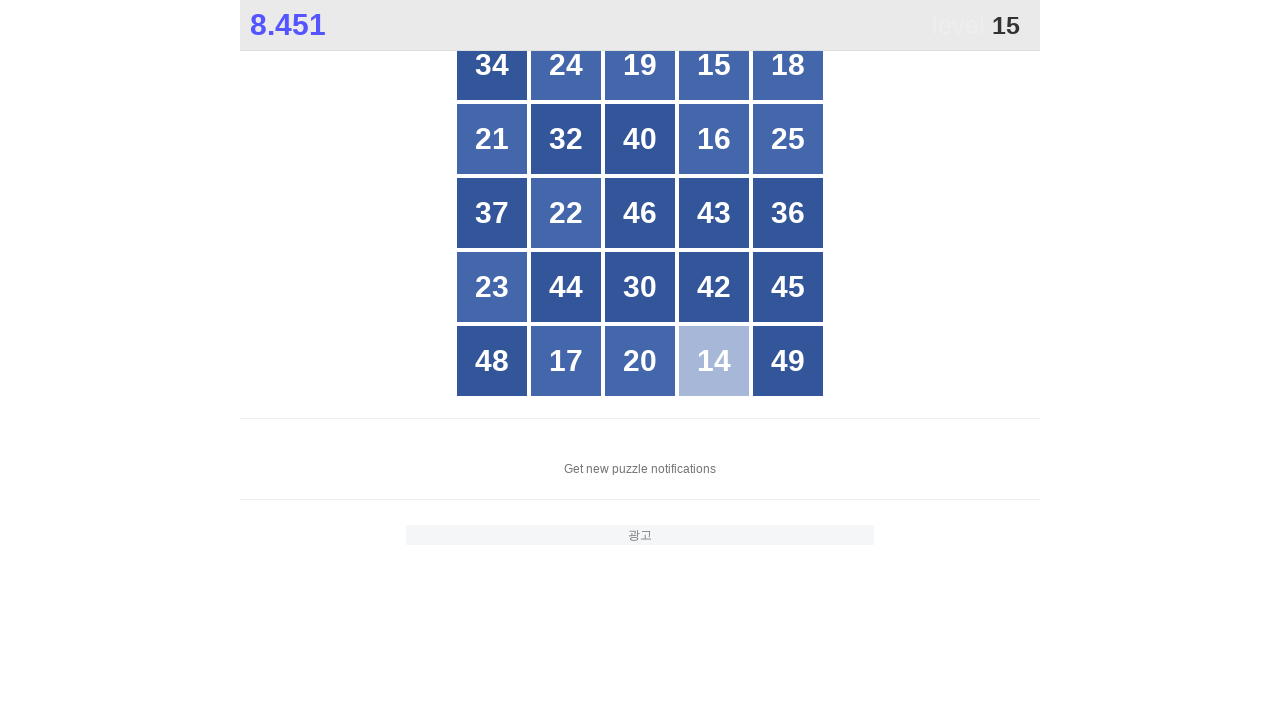

UI update timeout after clicking button 14
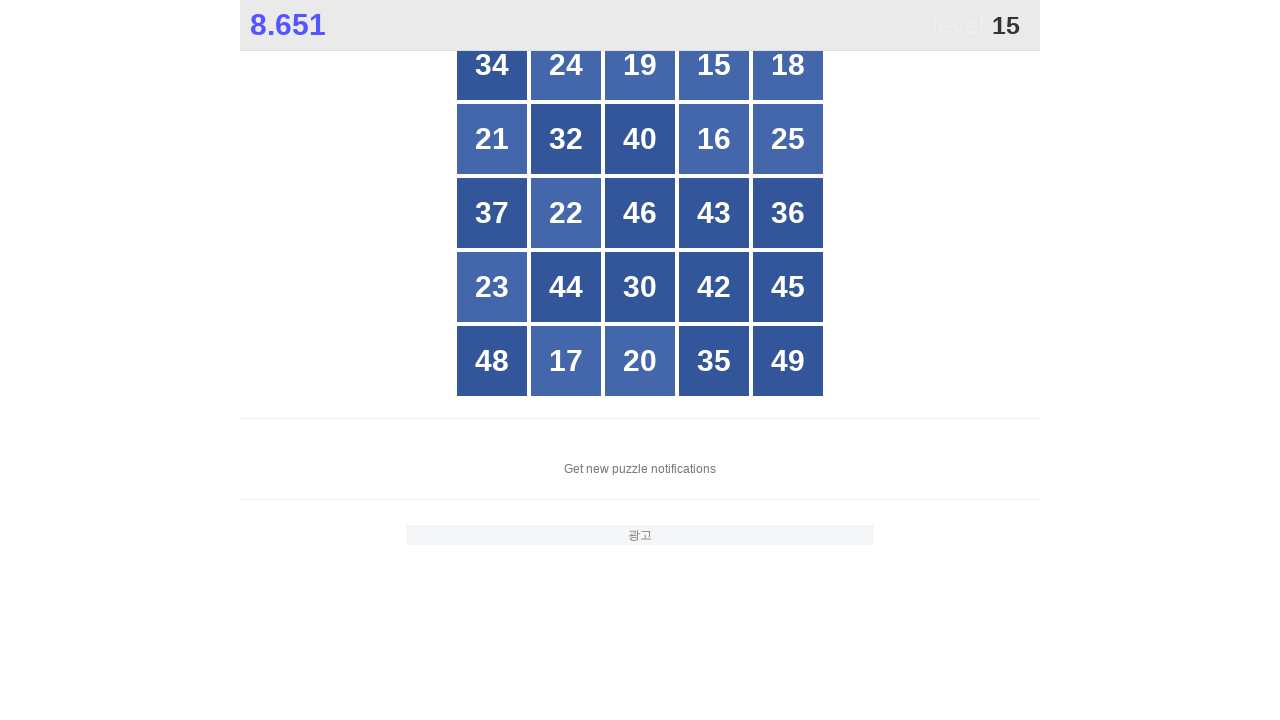

Clicked button 15 at (714, 65) on #grid > div >> nth=3
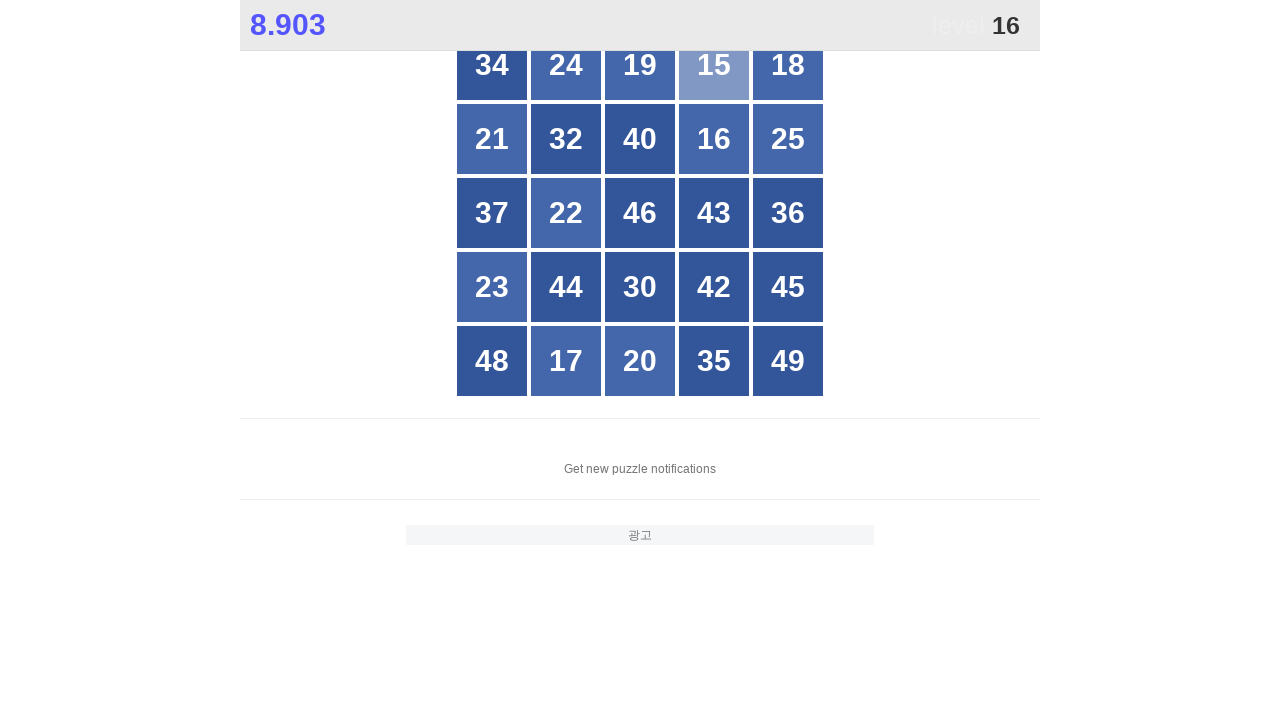

UI update timeout after clicking button 15
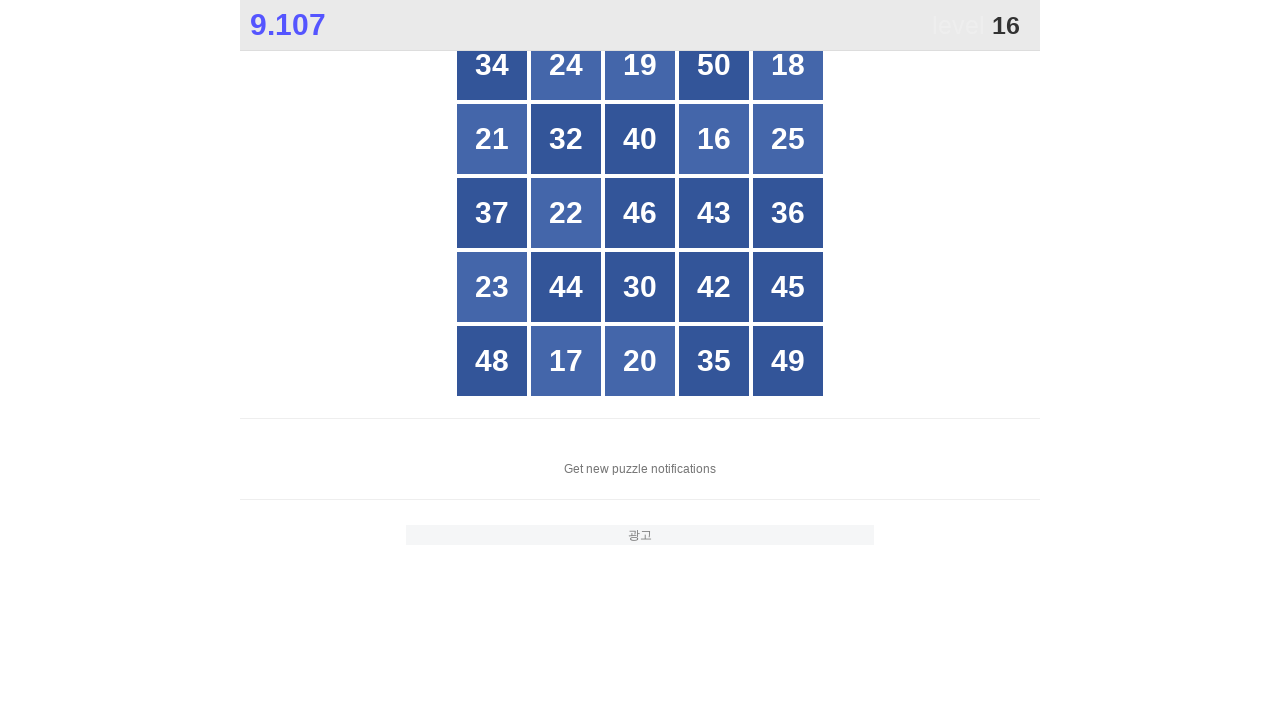

Clicked button 16 at (714, 139) on #grid > div >> nth=8
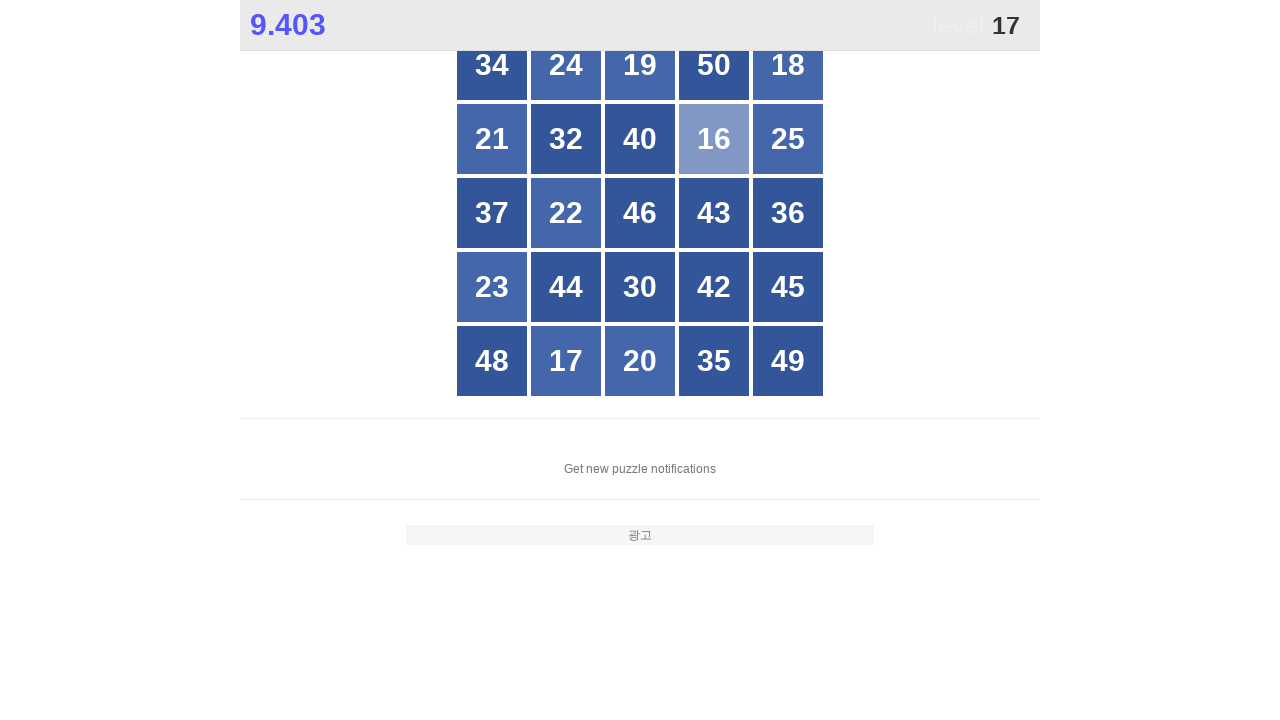

UI update timeout after clicking button 16
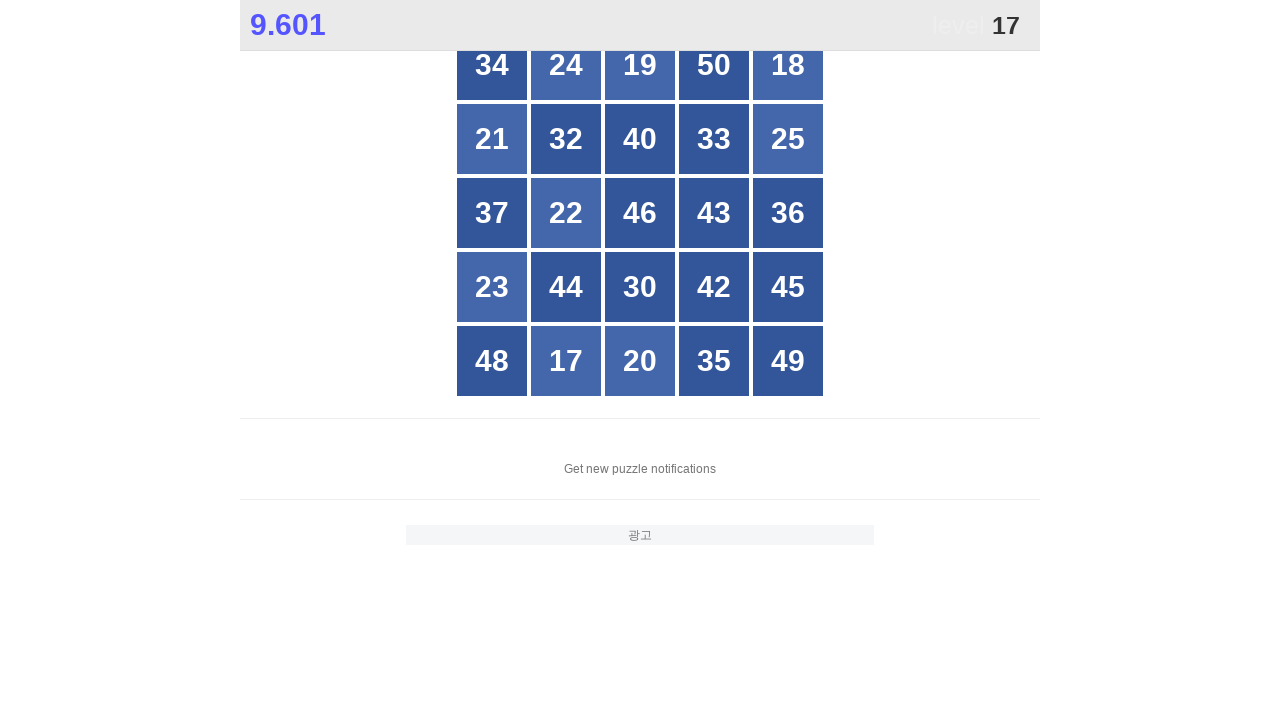

Clicked button 17 at (566, 361) on #grid > div >> nth=21
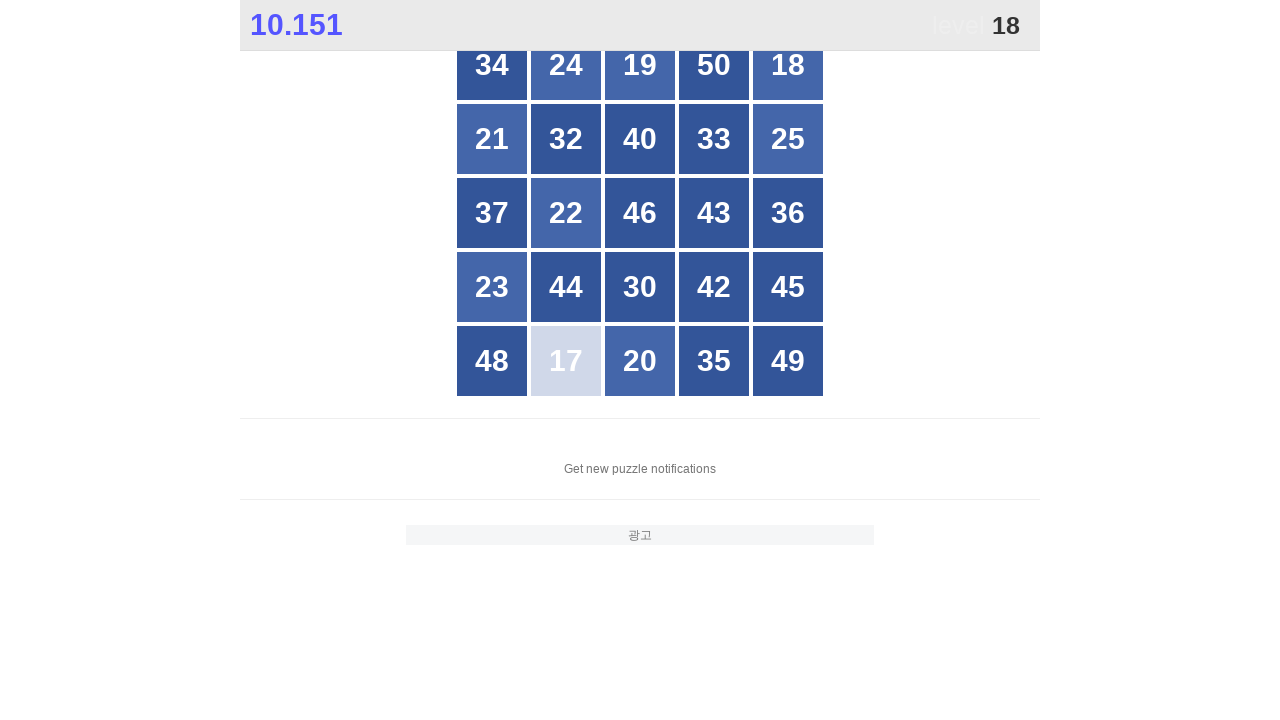

UI update timeout after clicking button 17
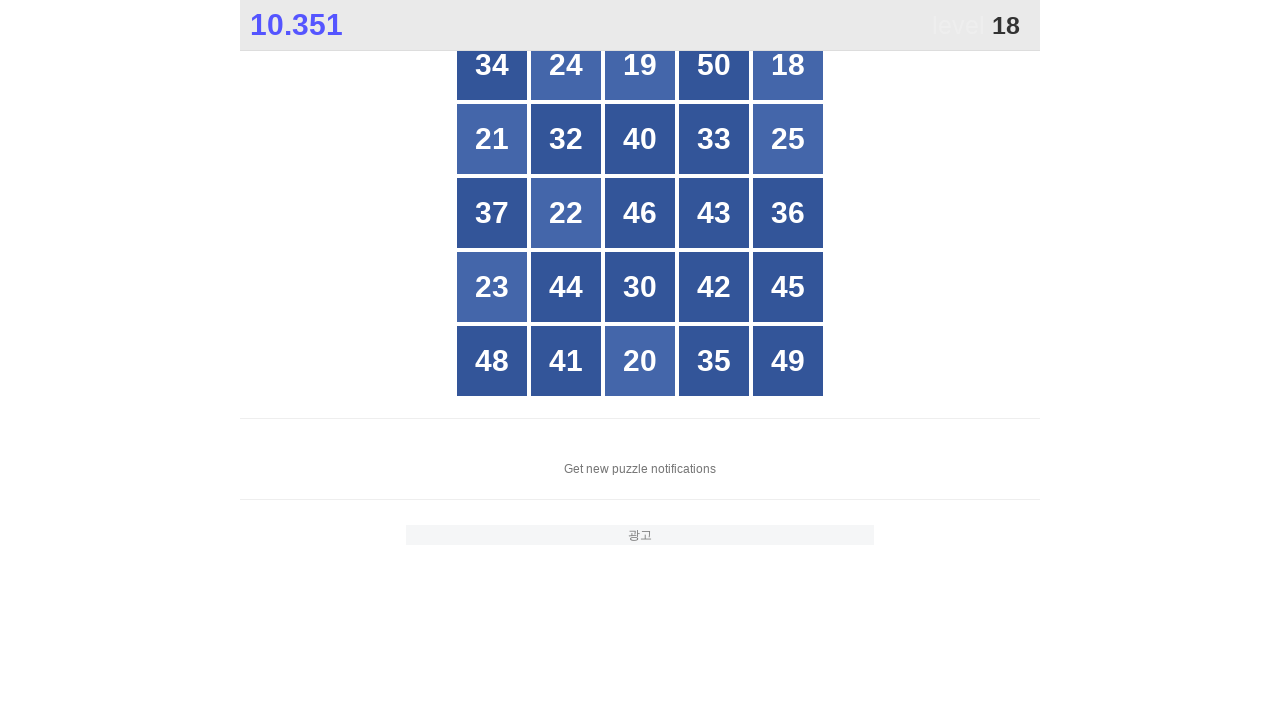

Clicked button 18 at (788, 65) on #grid > div >> nth=4
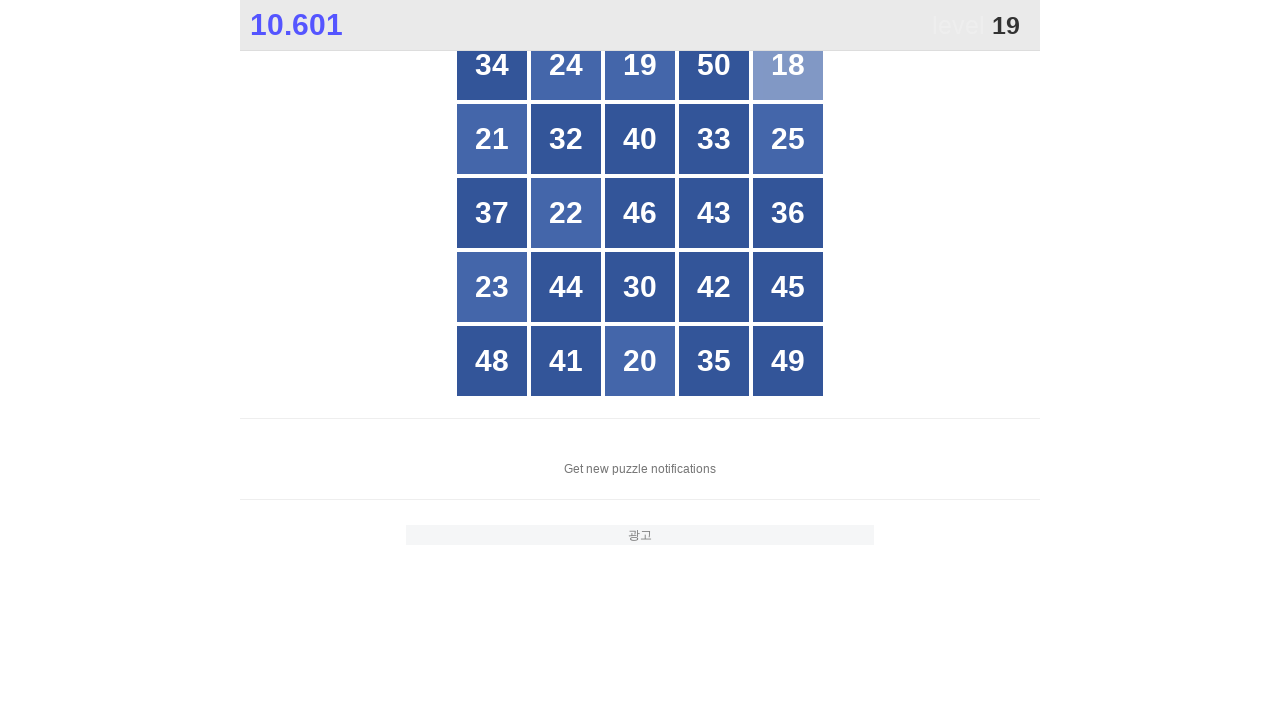

UI update timeout after clicking button 18
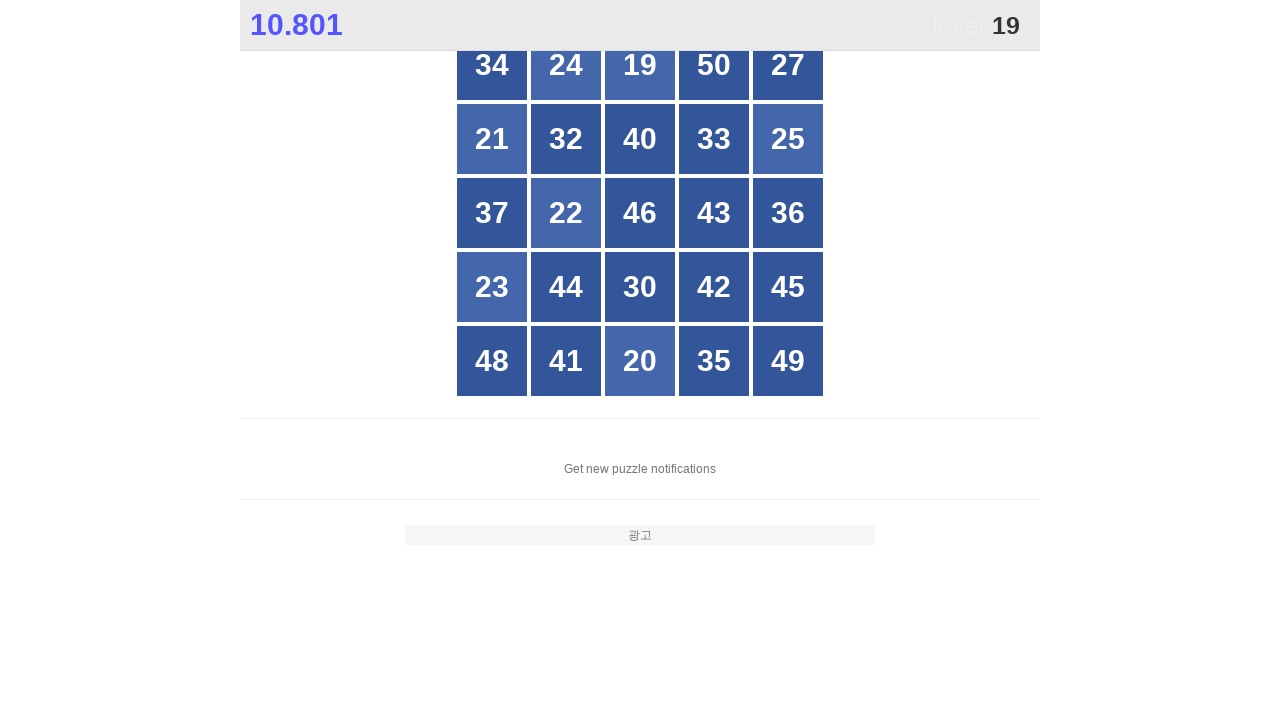

Clicked button 19 at (640, 65) on #grid > div >> nth=2
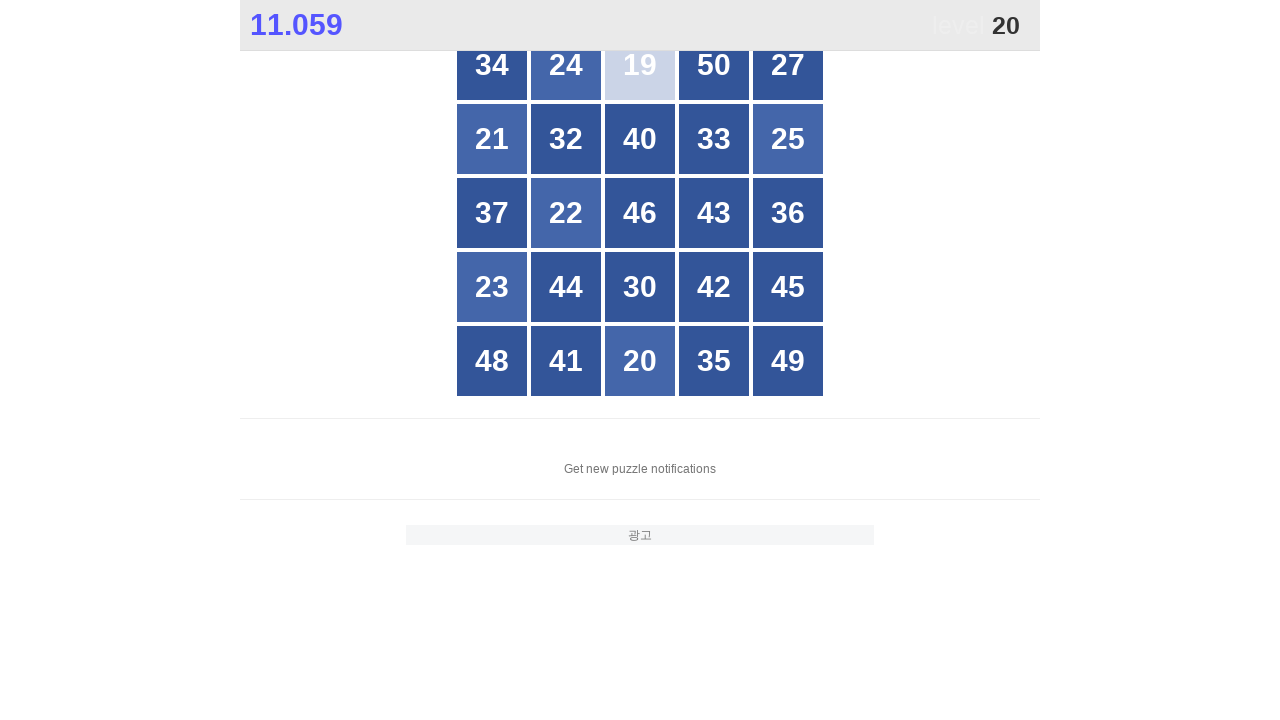

UI update timeout after clicking button 19
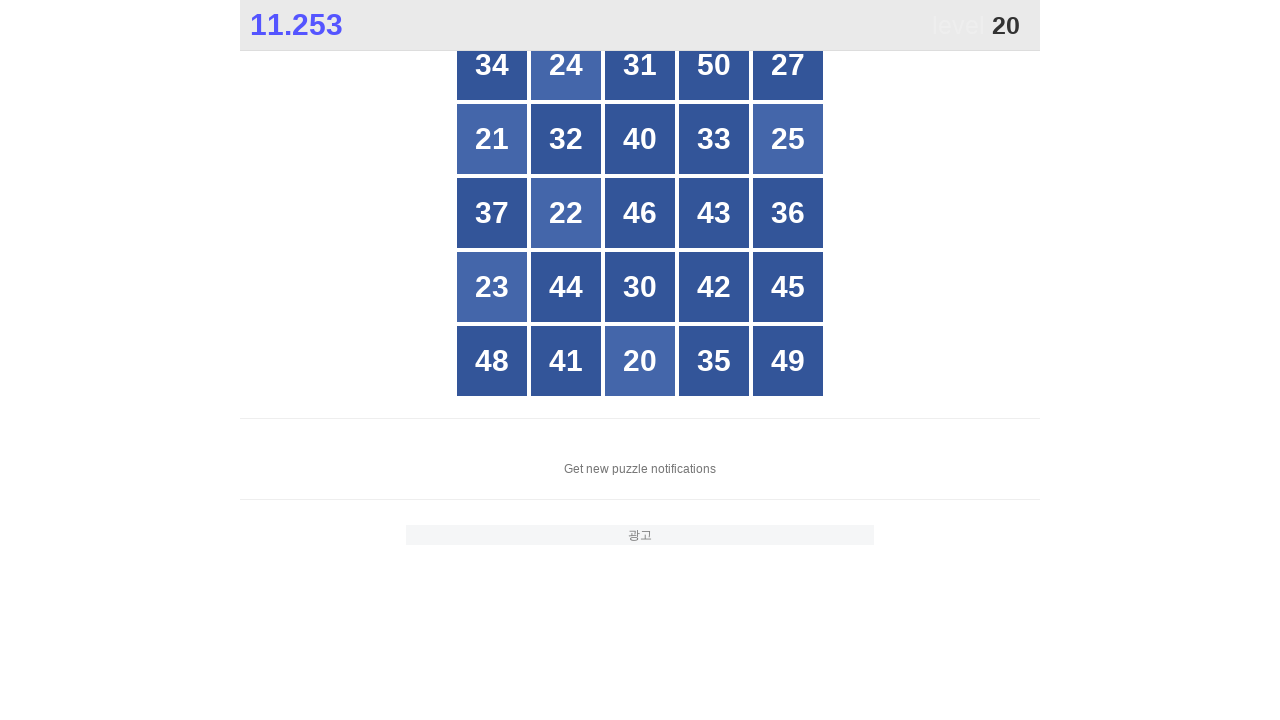

Clicked button 20 at (640, 361) on #grid > div >> nth=22
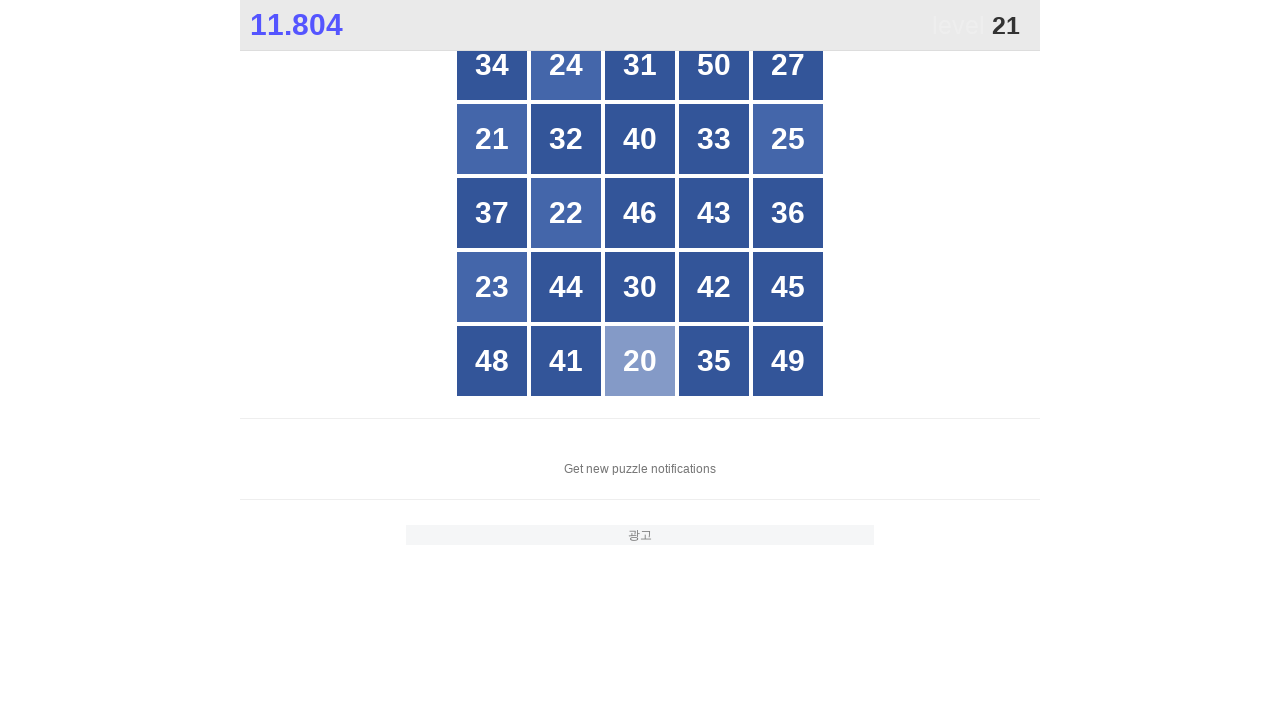

UI update timeout after clicking button 20
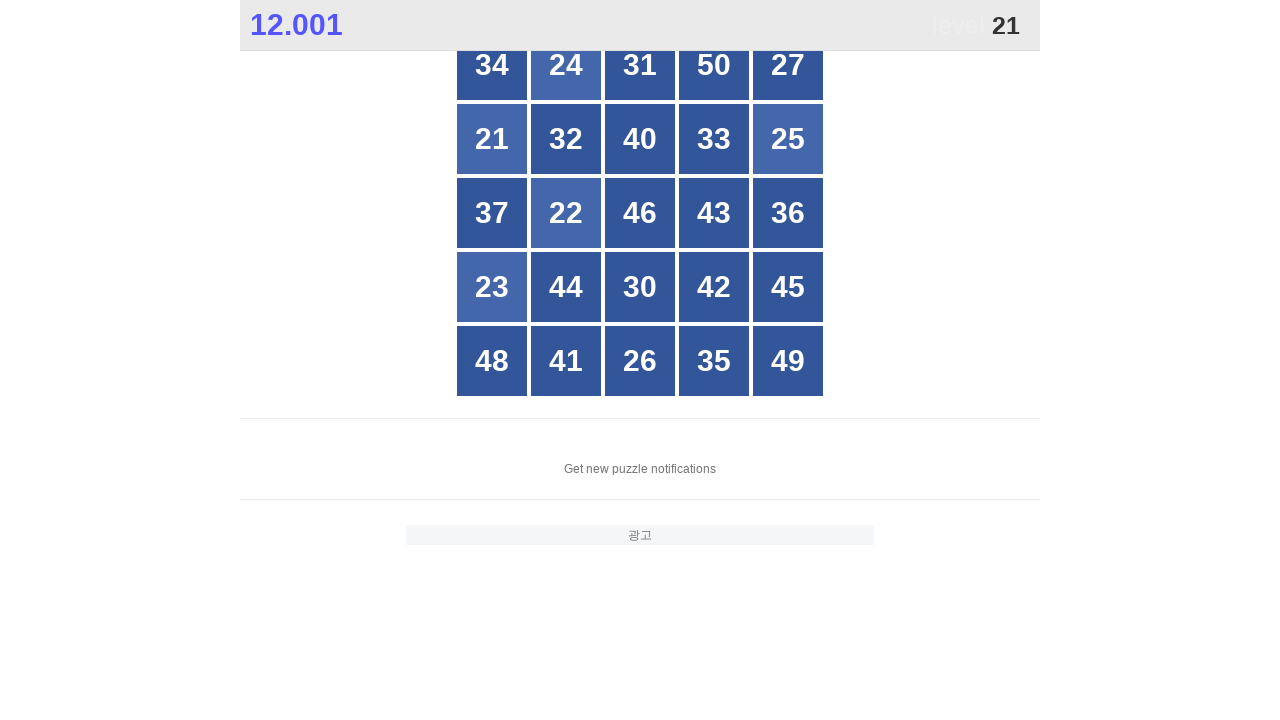

Clicked button 21 at (492, 139) on #grid > div >> nth=5
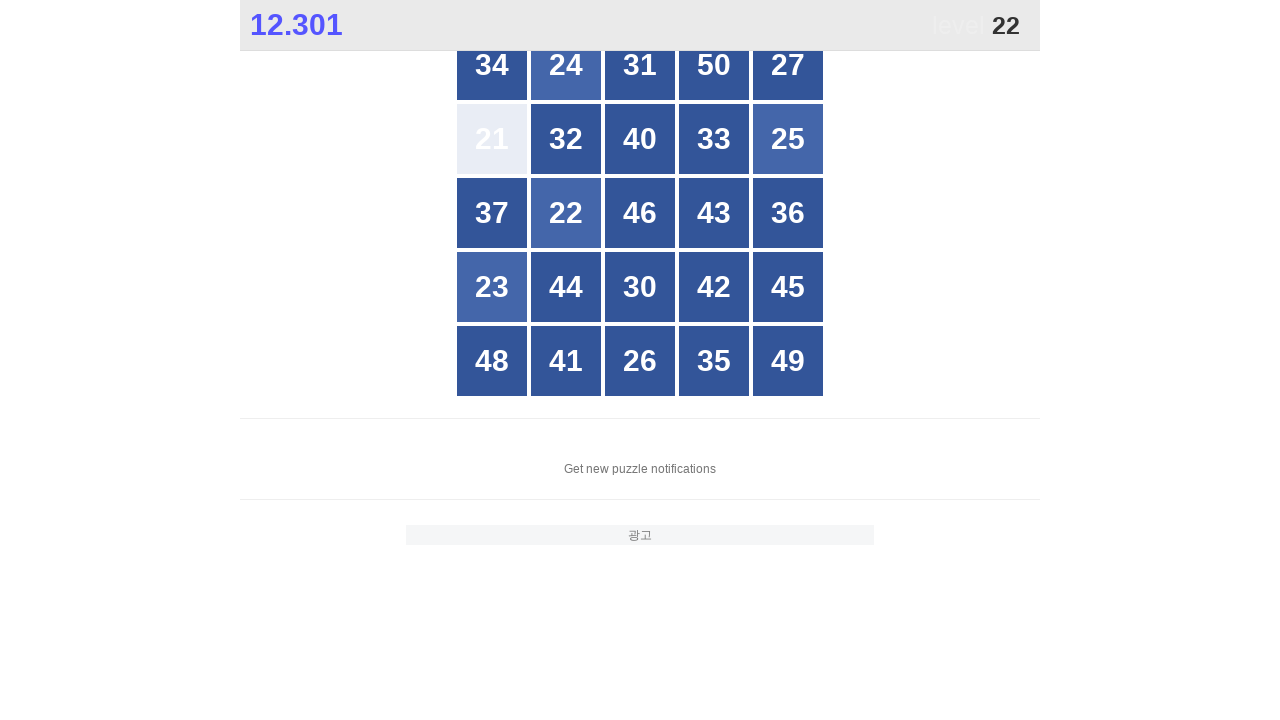

UI update timeout after clicking button 21
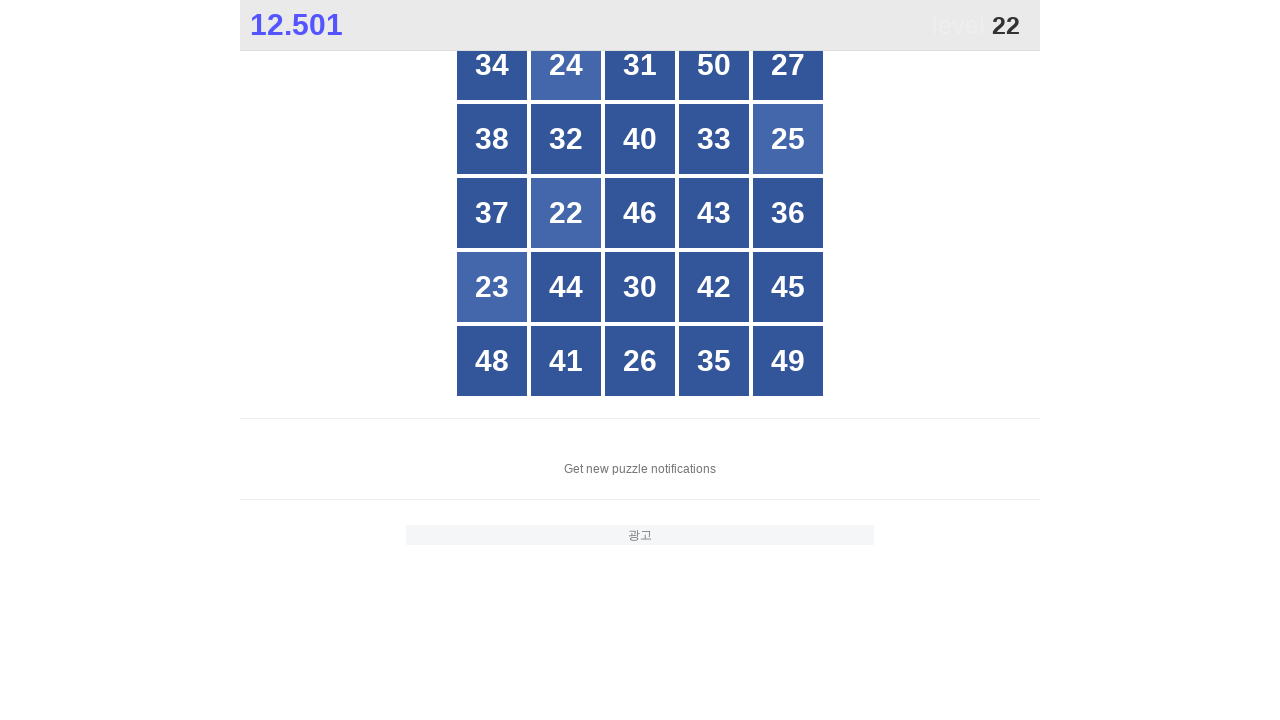

Clicked button 22 at (566, 213) on #grid > div >> nth=11
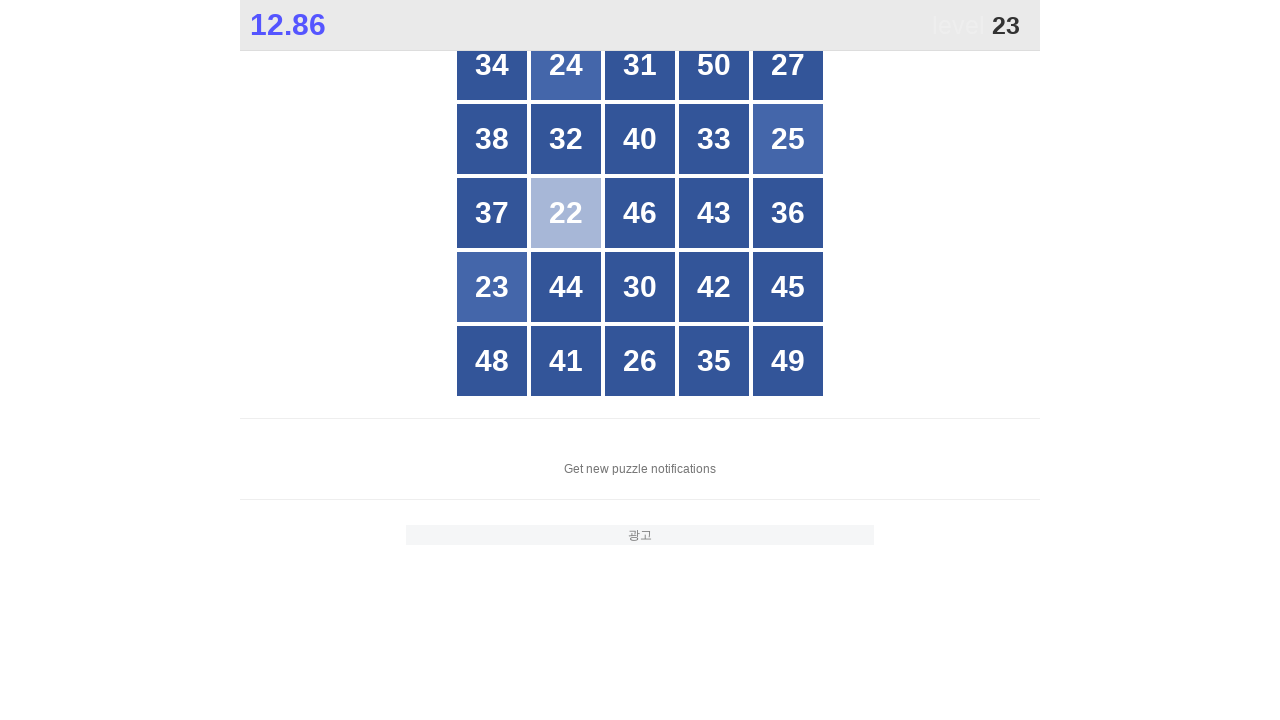

UI update timeout after clicking button 22
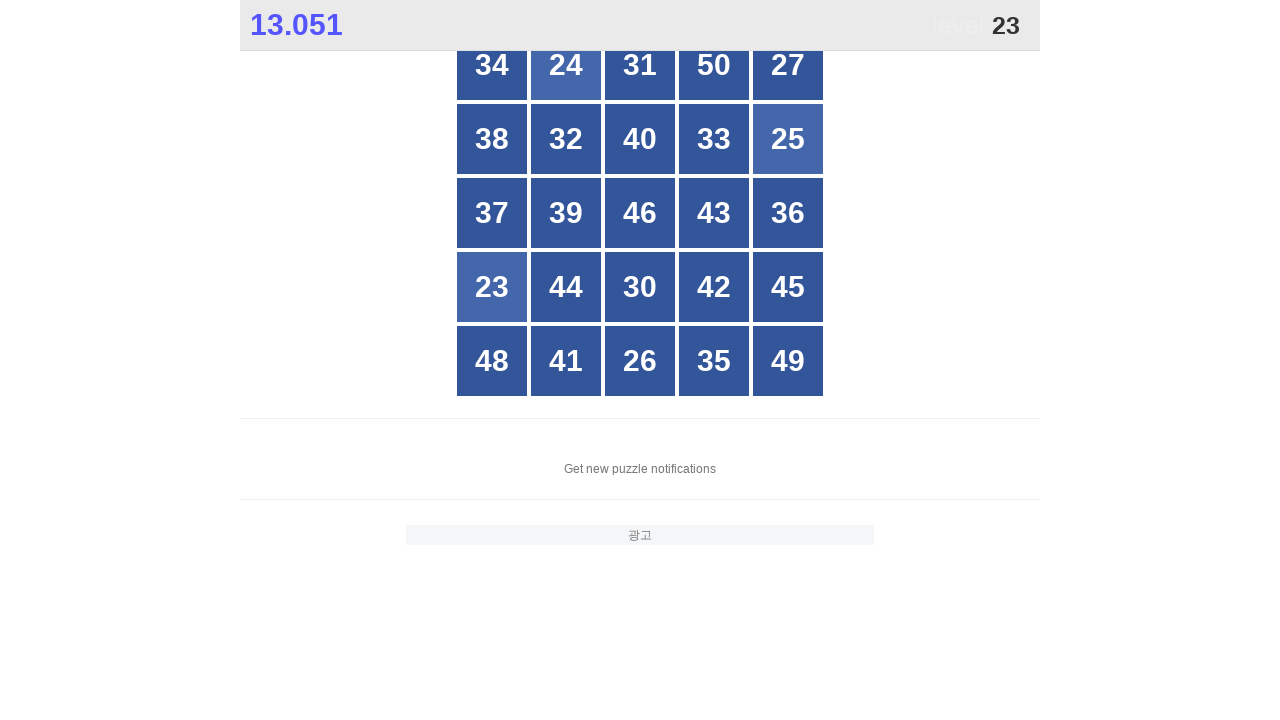

Clicked button 23 at (492, 287) on #grid > div >> nth=15
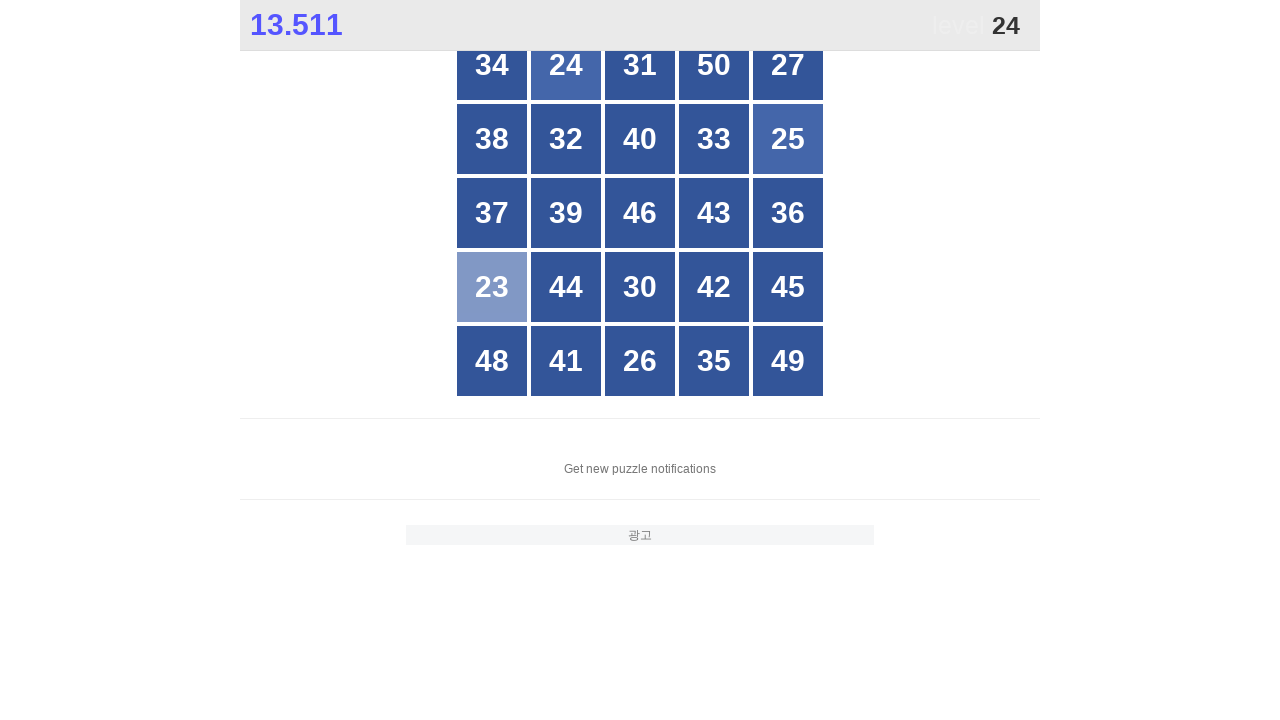

UI update timeout after clicking button 23
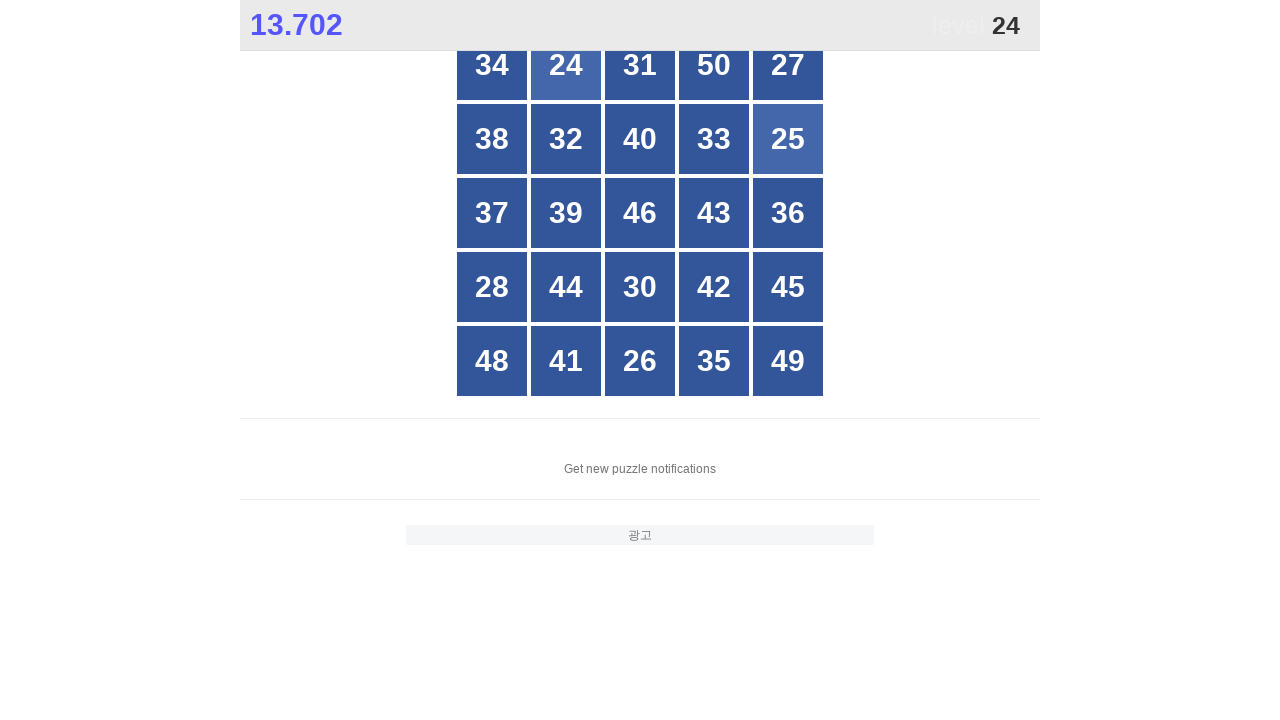

Clicked button 24 at (566, 65) on #grid > div >> nth=1
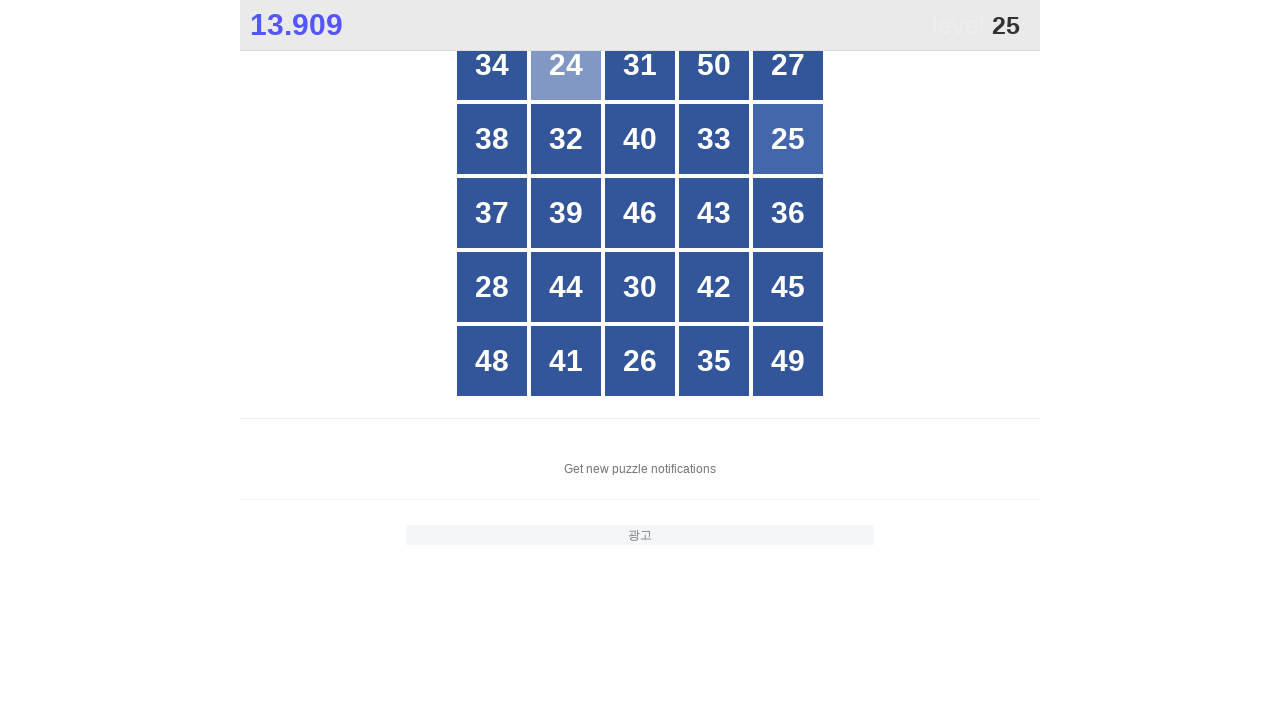

UI update timeout after clicking button 24
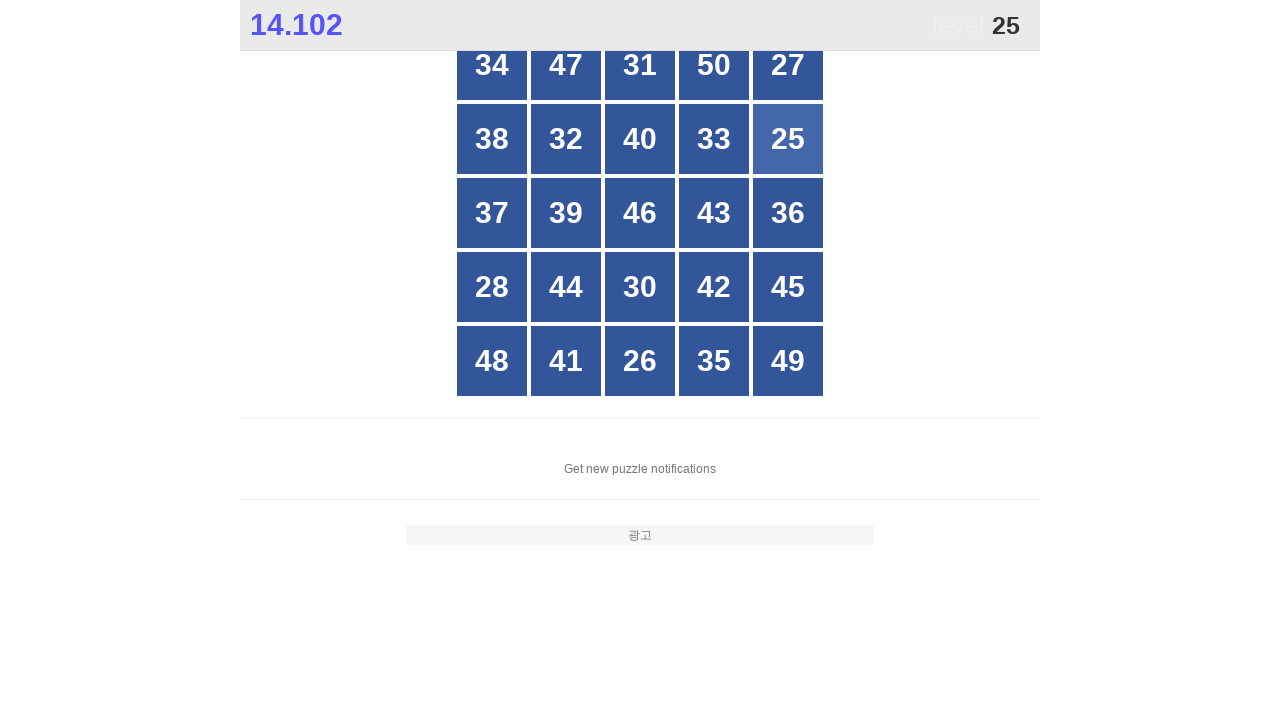

Clicked button 25 at (788, 139) on #grid > div >> nth=9
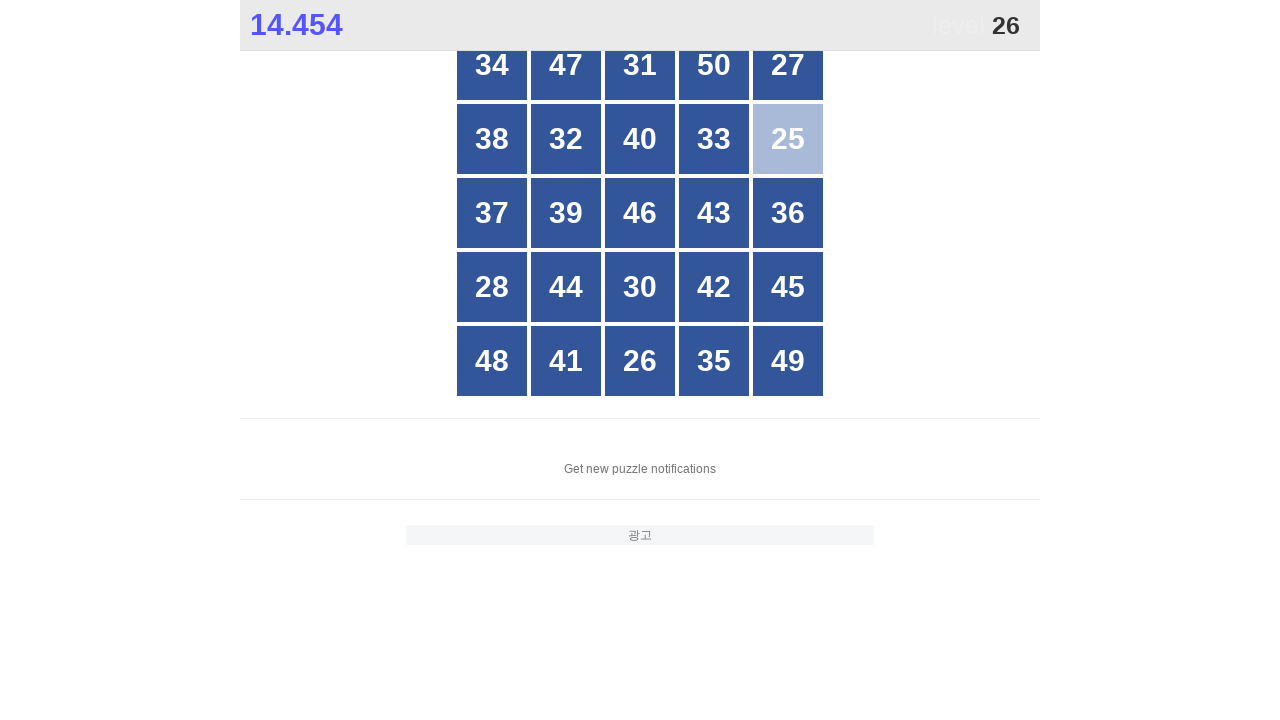

UI update timeout after clicking button 25
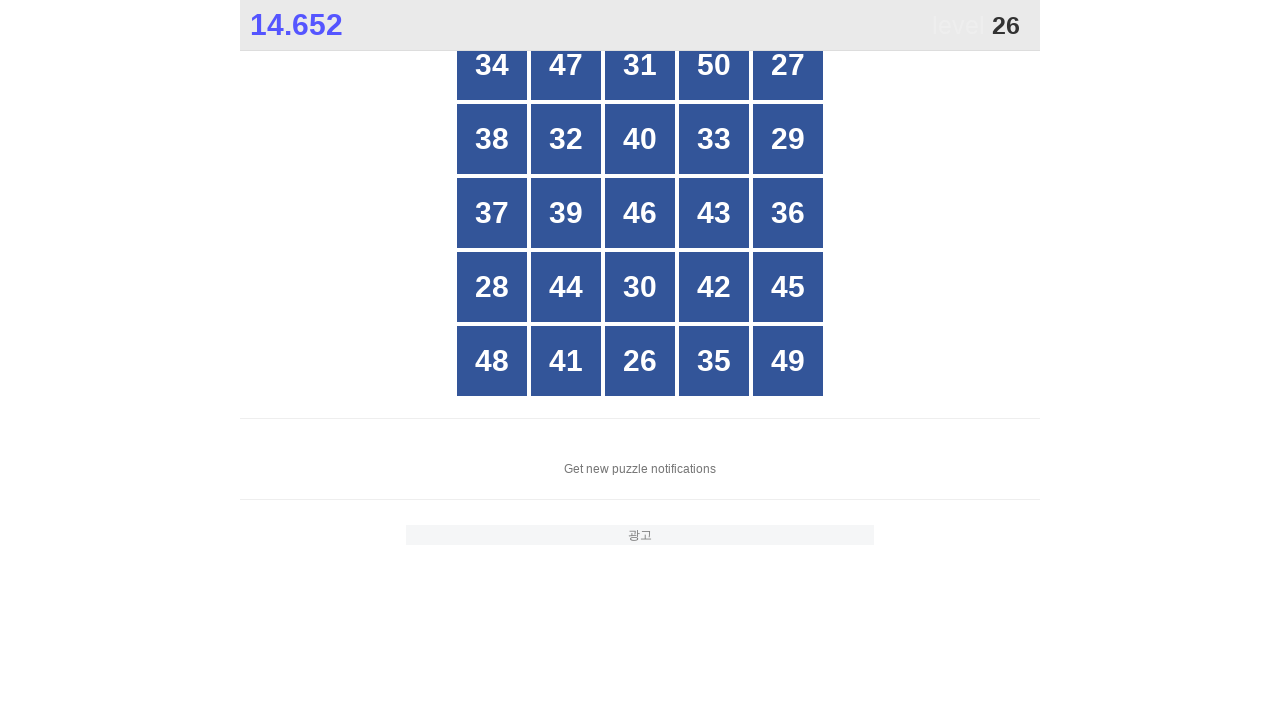

Clicked button 26 at (640, 361) on #grid > div >> nth=22
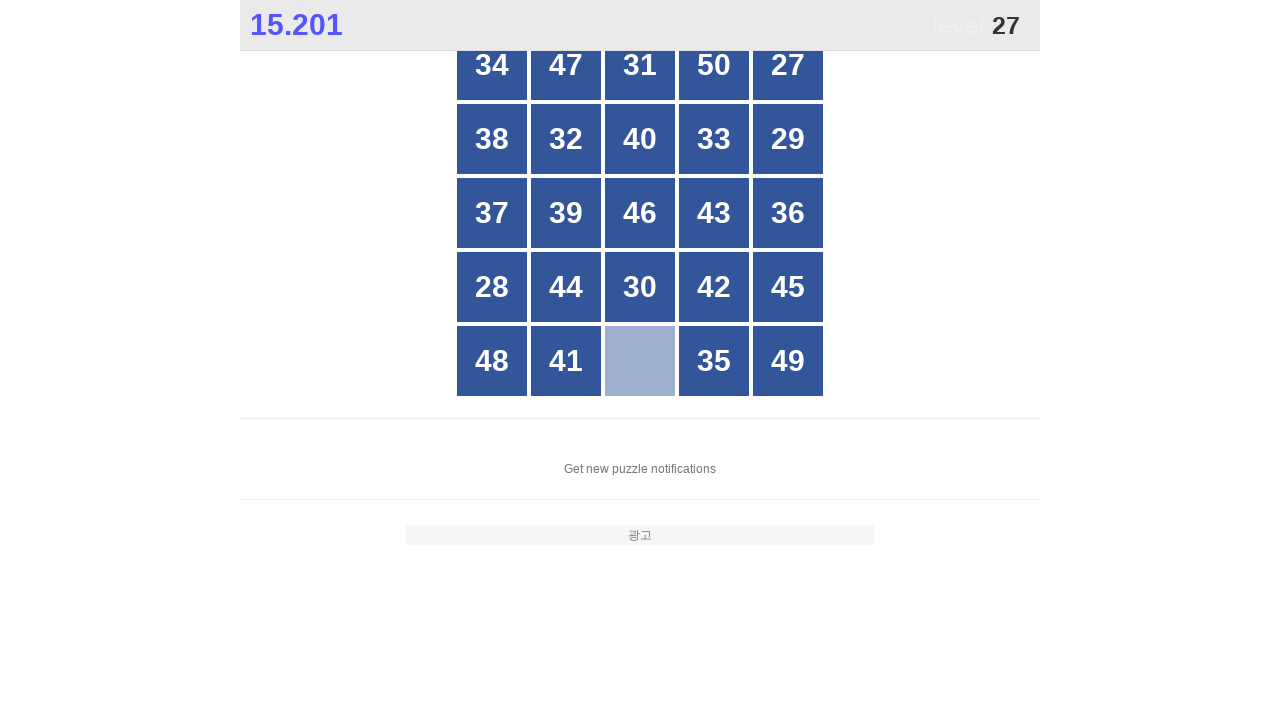

UI update timeout after clicking button 26
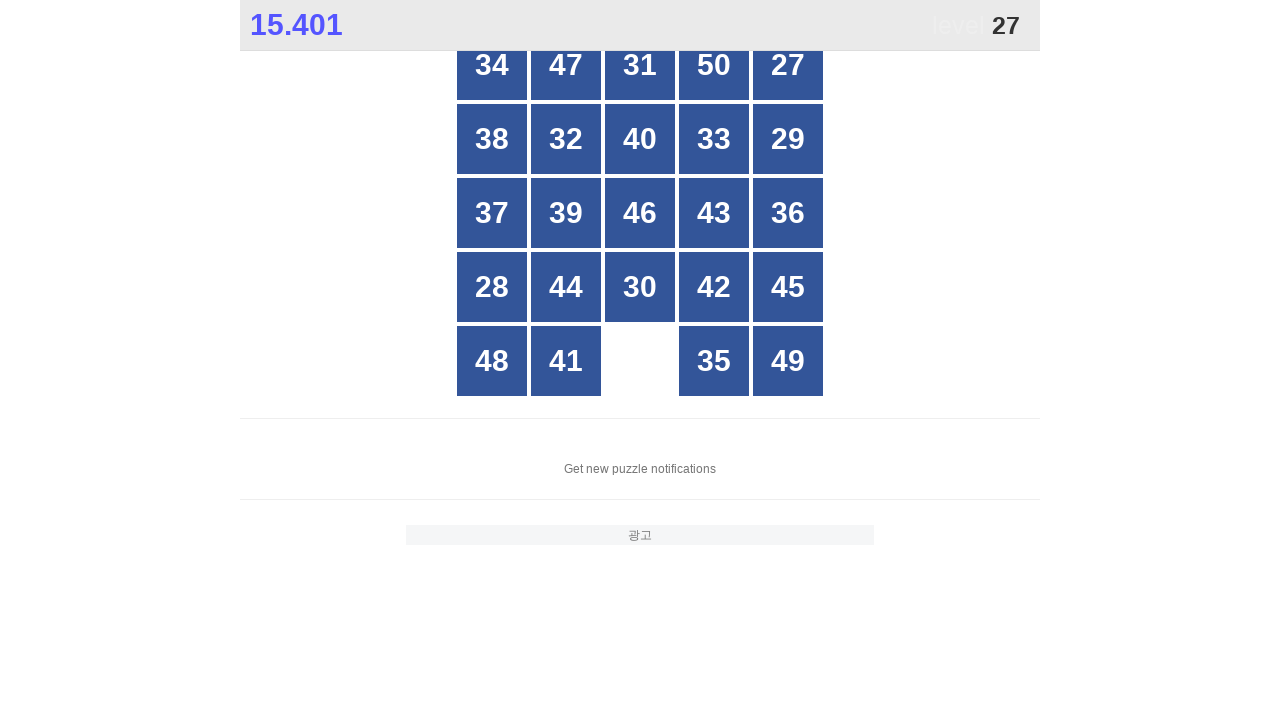

Clicked button 27 at (788, 65) on #grid > div >> nth=4
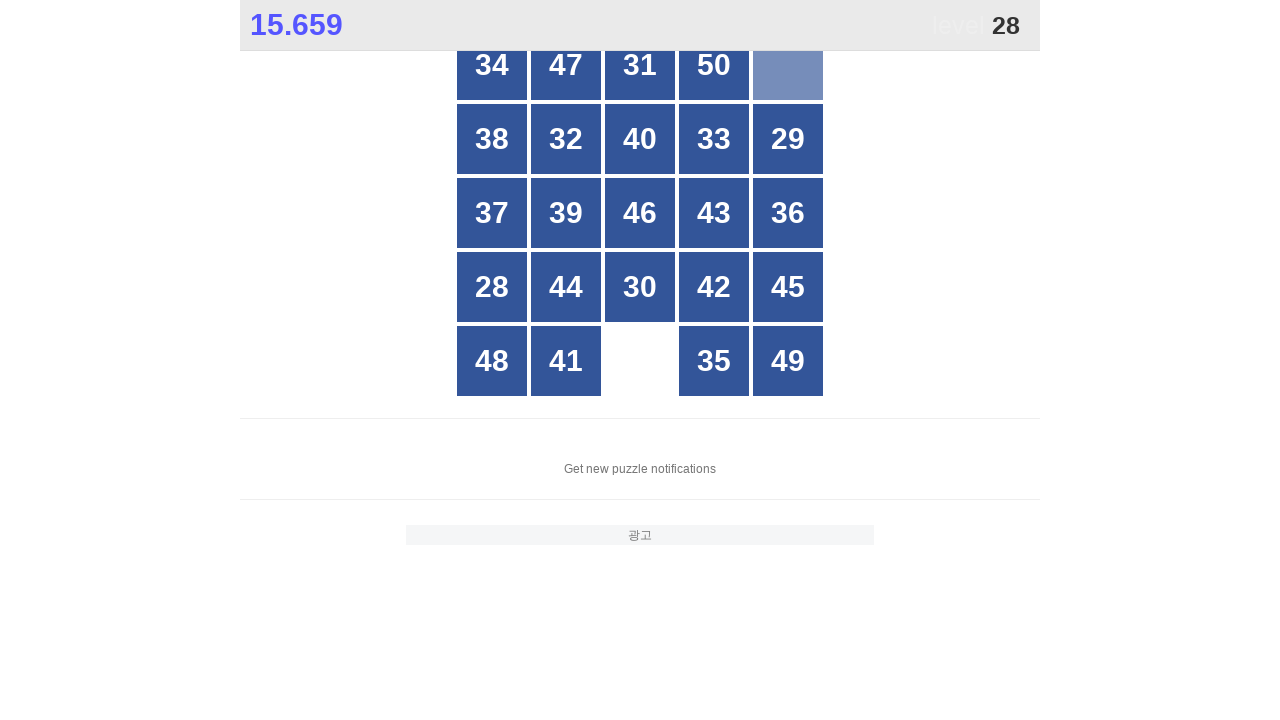

UI update timeout after clicking button 27
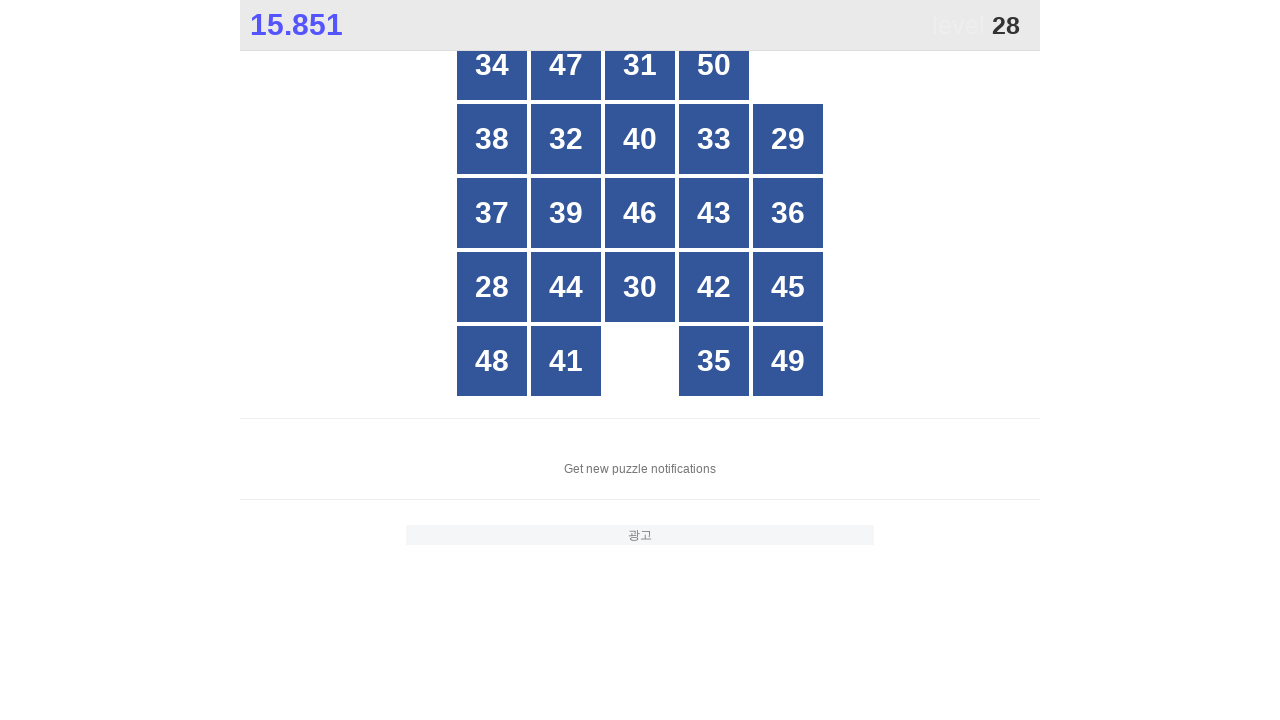

Clicked button 28 at (492, 287) on #grid > div >> nth=15
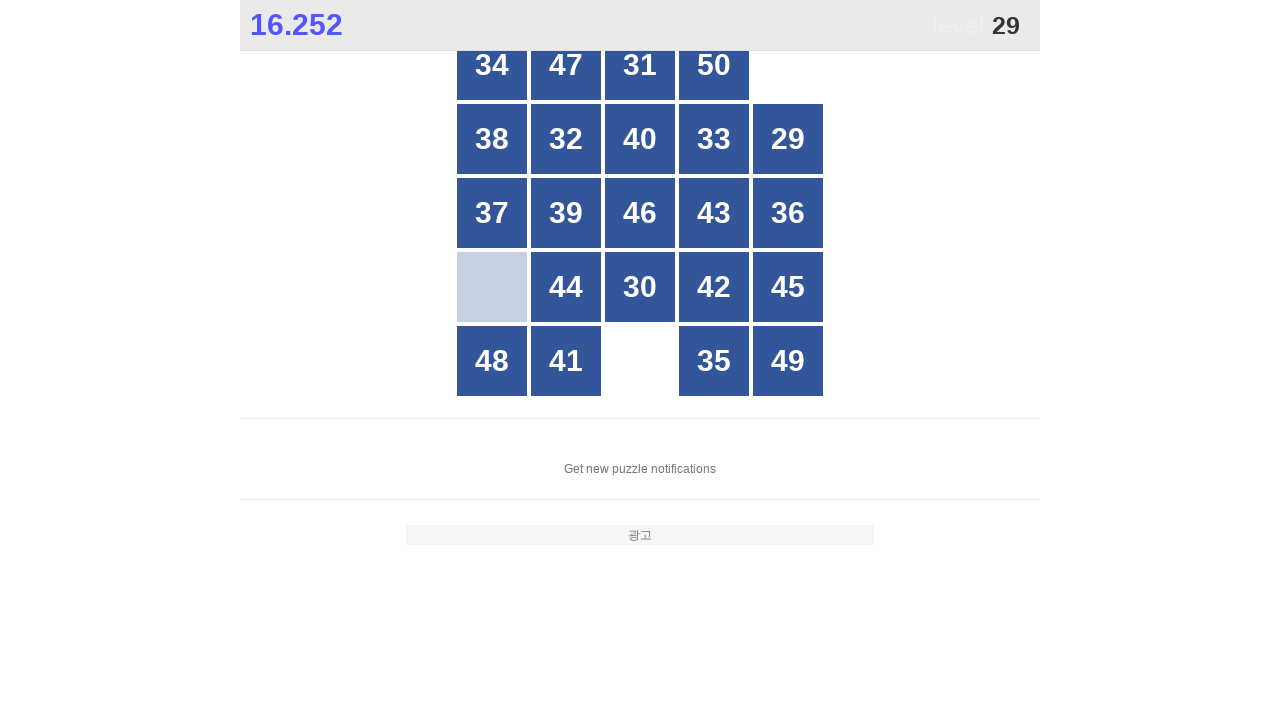

UI update timeout after clicking button 28
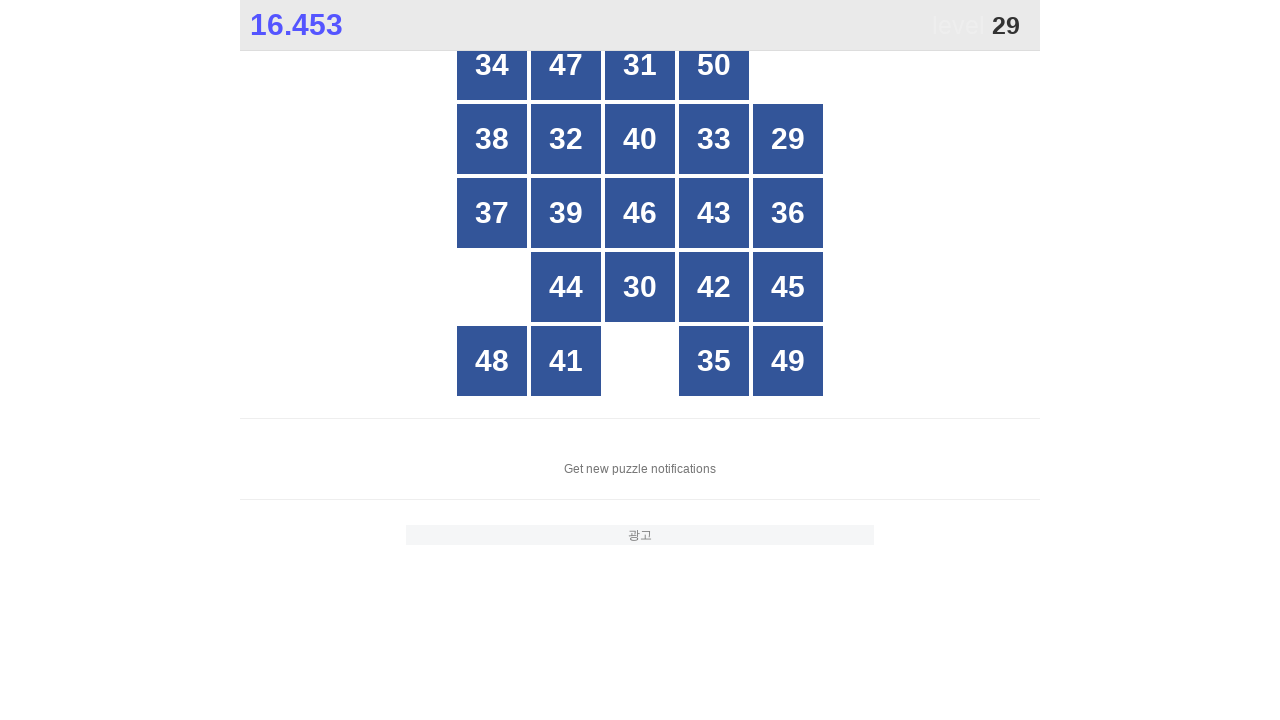

Clicked button 29 at (788, 139) on #grid > div >> nth=9
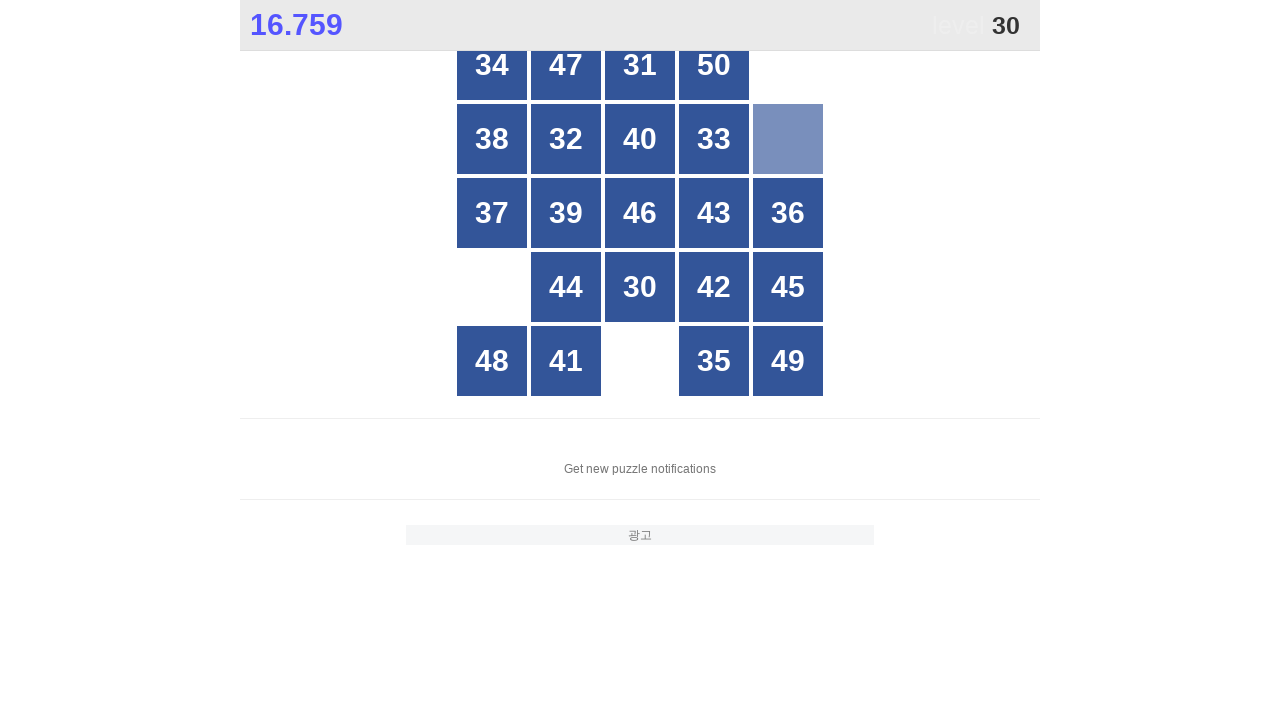

UI update timeout after clicking button 29
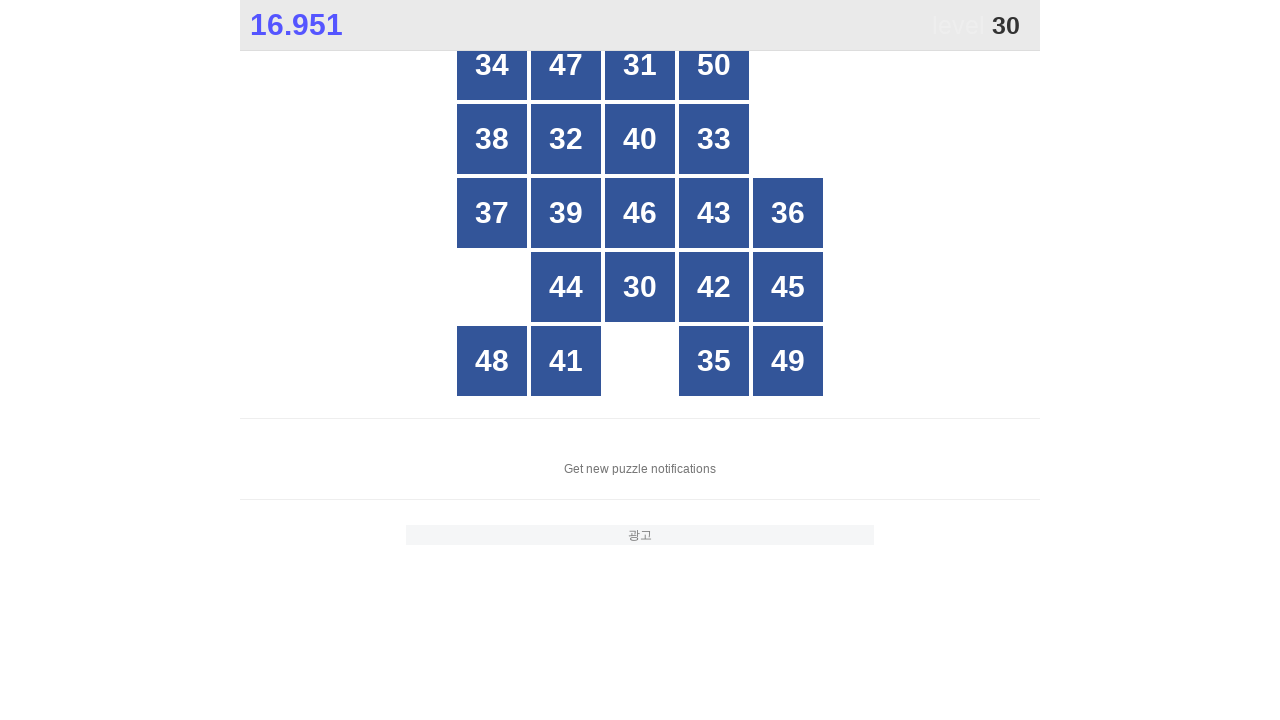

Clicked button 30 at (640, 287) on #grid > div >> nth=17
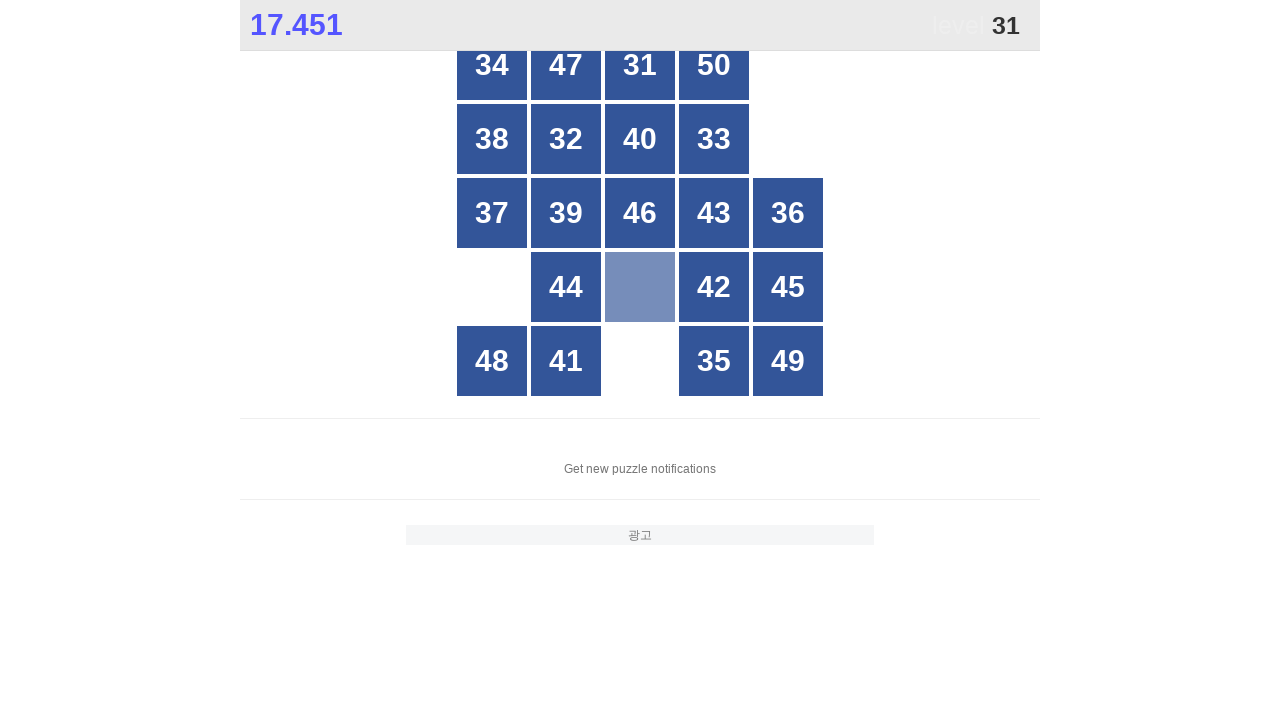

UI update timeout after clicking button 30
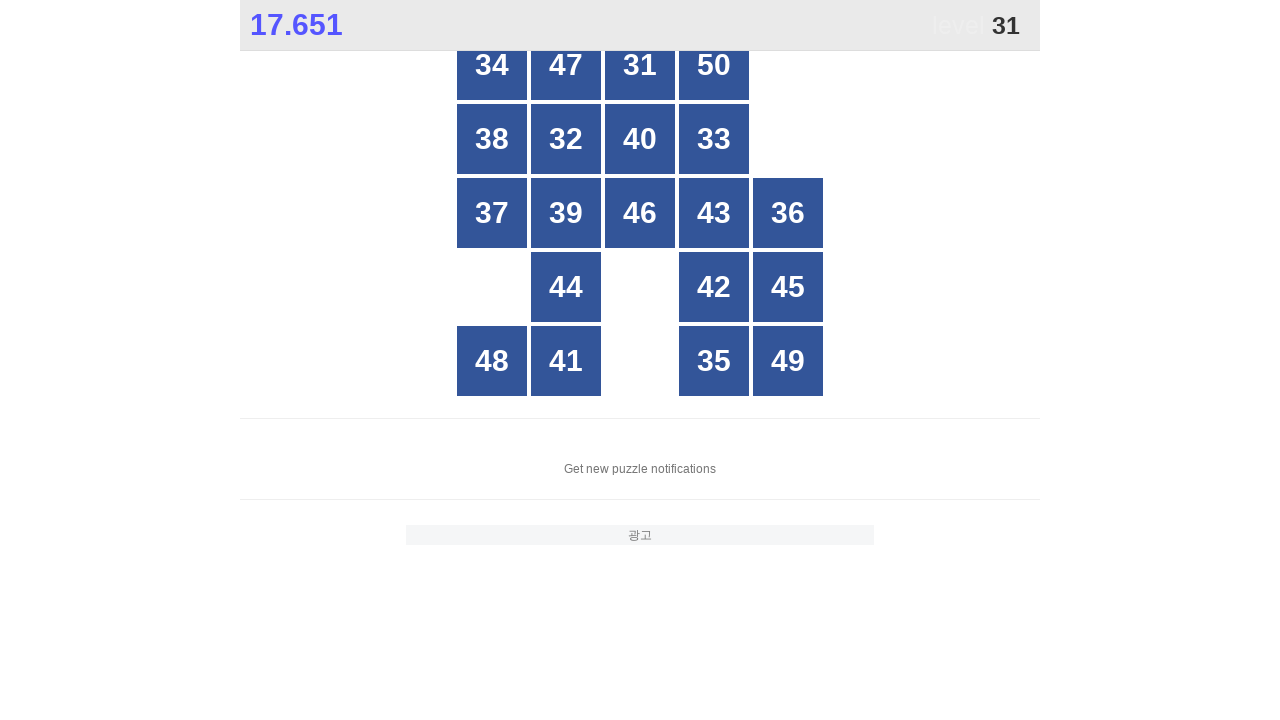

Clicked button 31 at (640, 65) on #grid > div >> nth=2
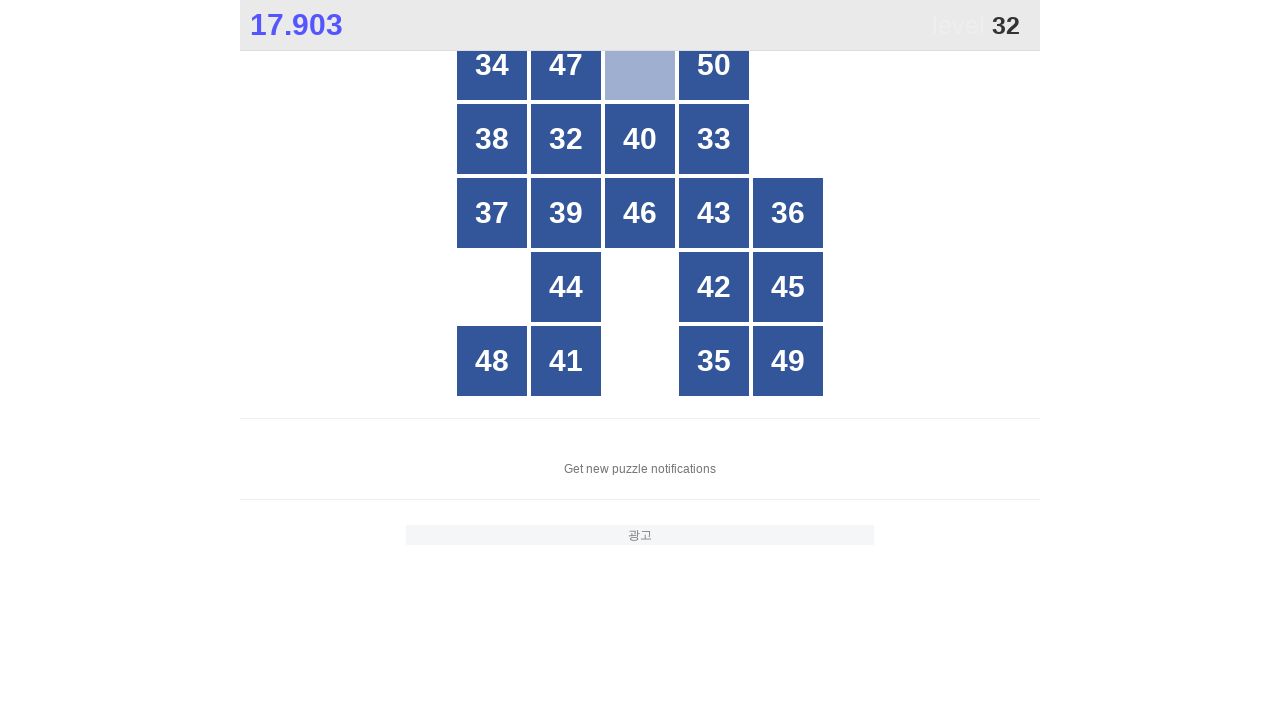

UI update timeout after clicking button 31
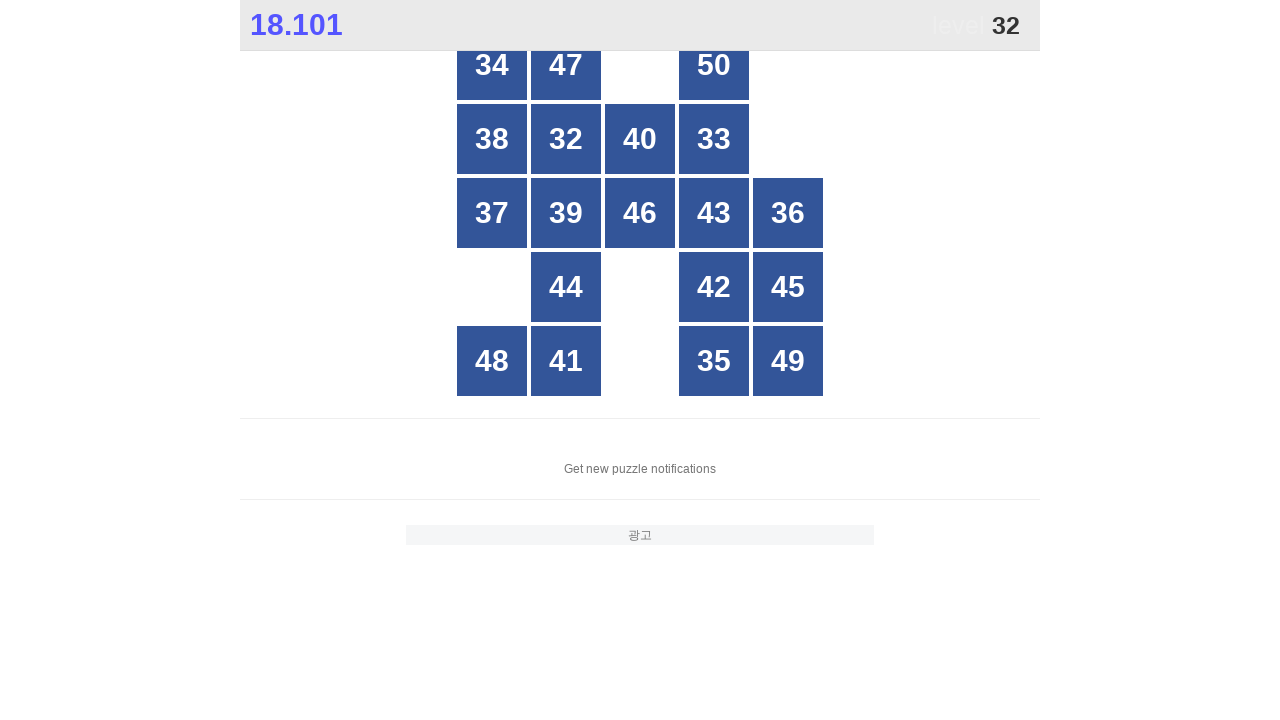

Clicked button 32 at (566, 139) on #grid > div >> nth=6
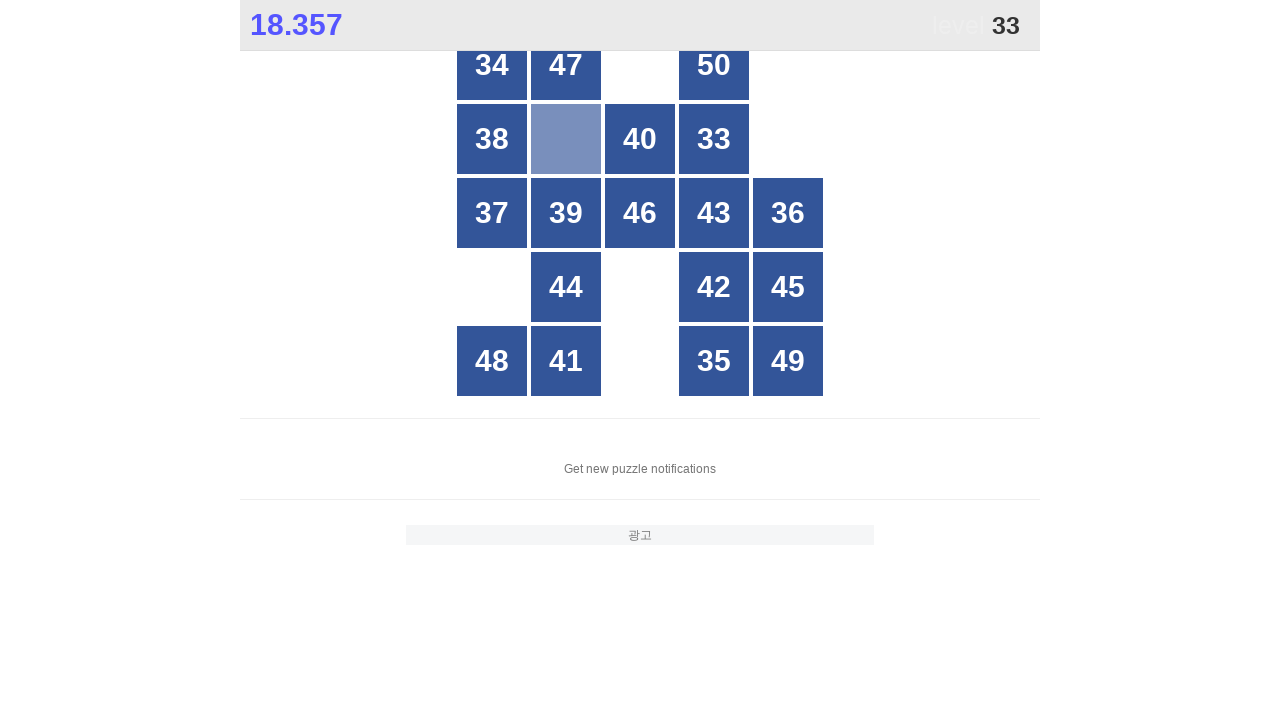

UI update timeout after clicking button 32
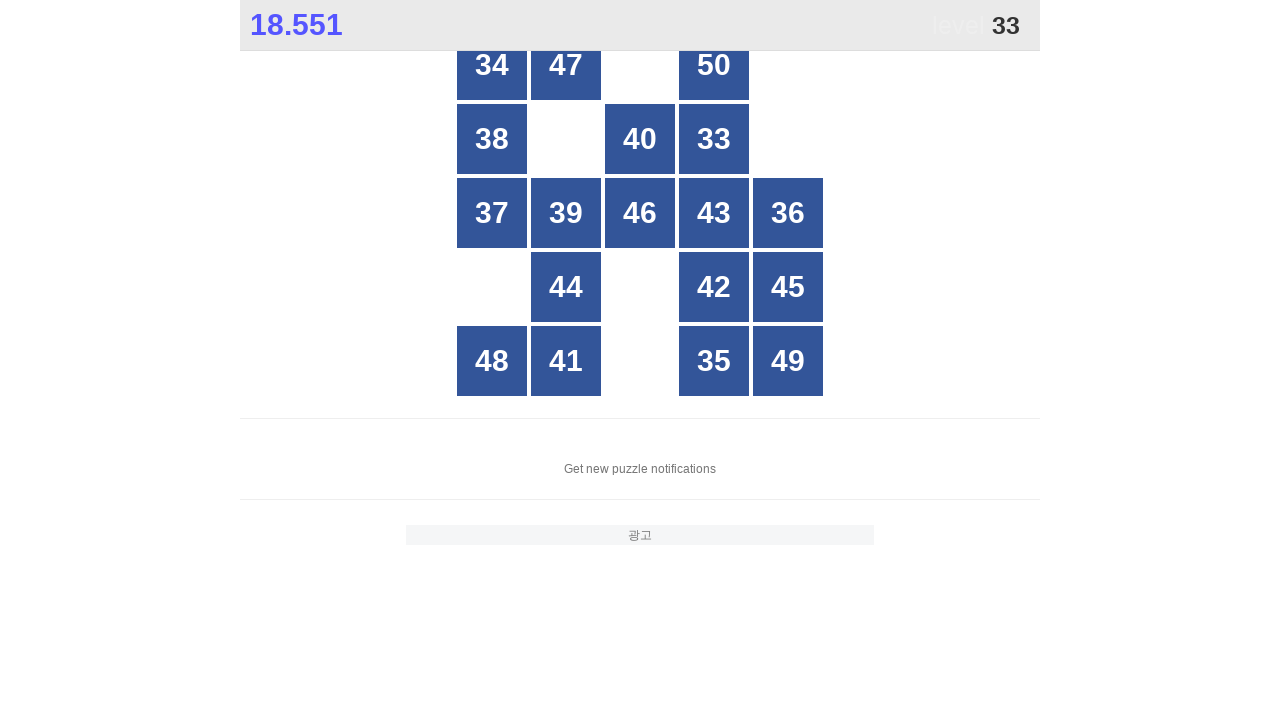

Clicked button 33 at (714, 139) on #grid > div >> nth=8
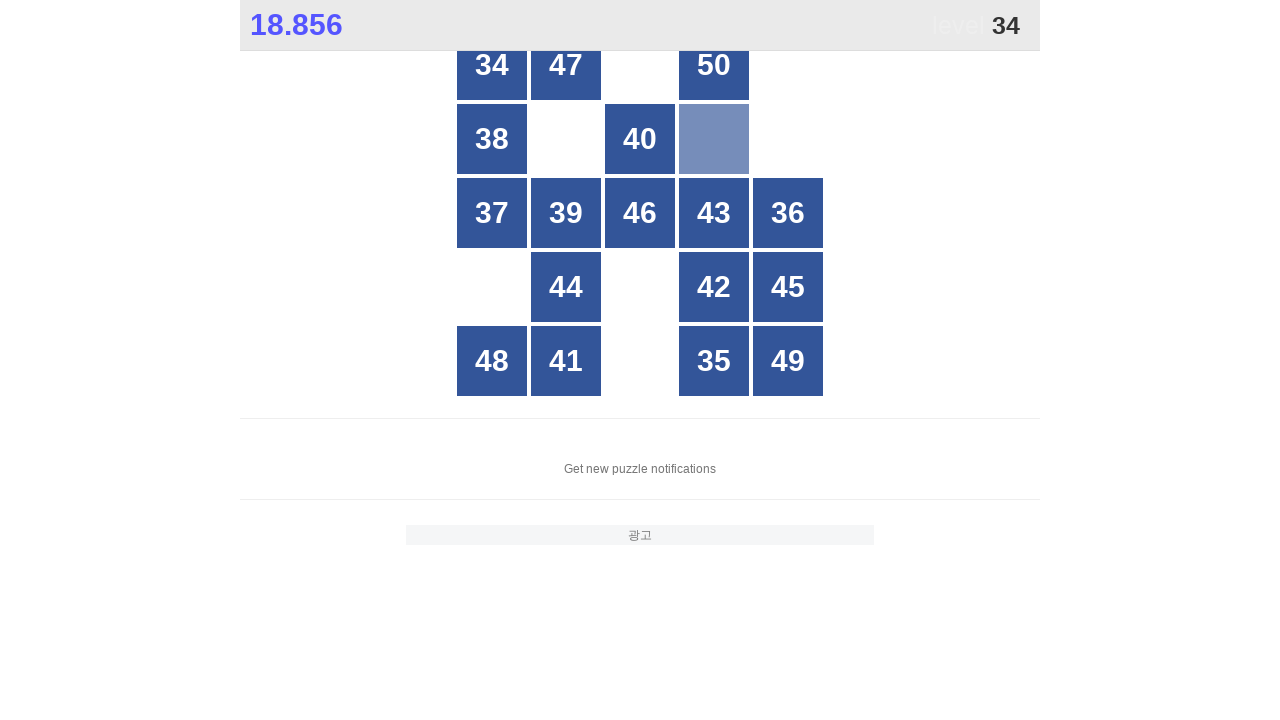

UI update timeout after clicking button 33
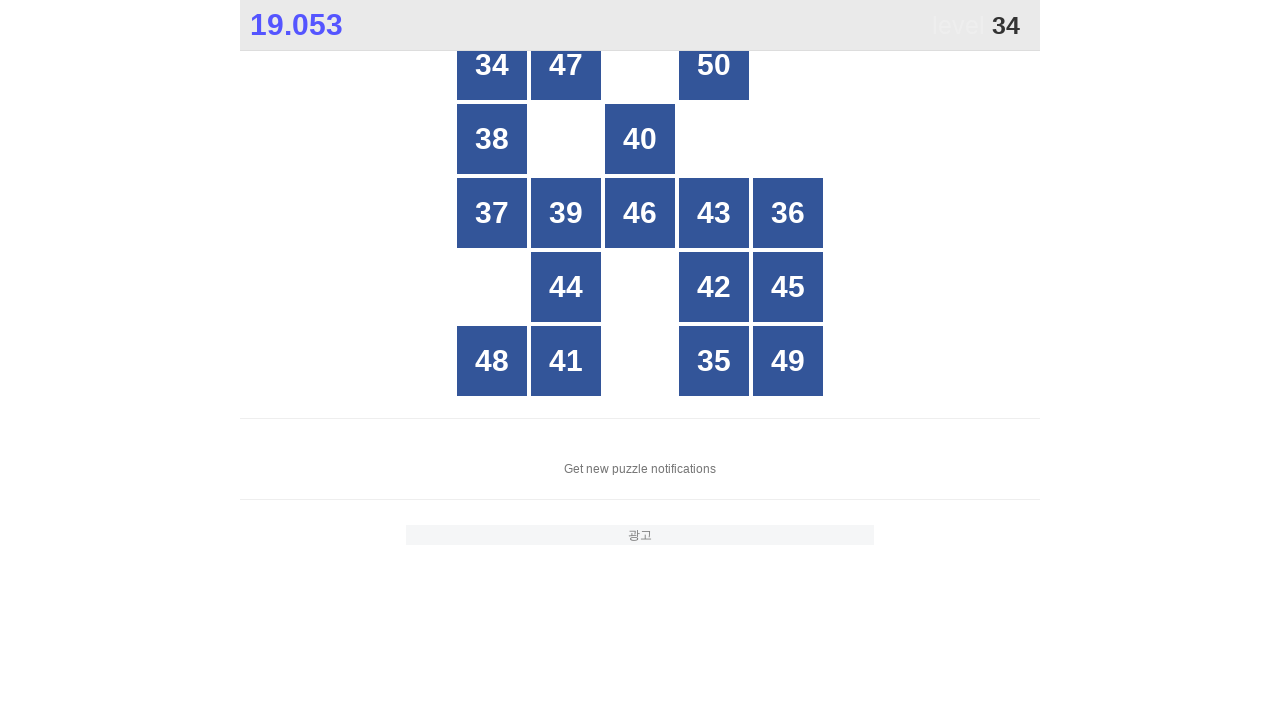

Clicked button 34 at (492, 65) on #grid > div >> nth=0
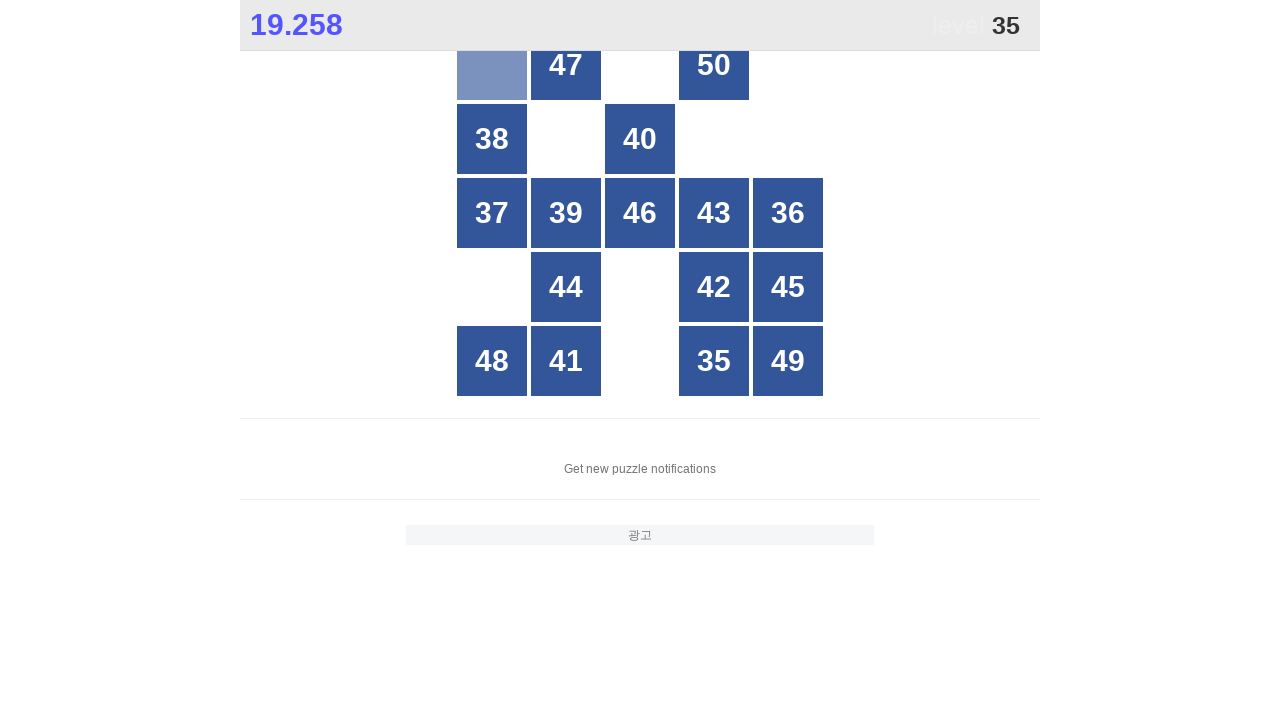

UI update timeout after clicking button 34
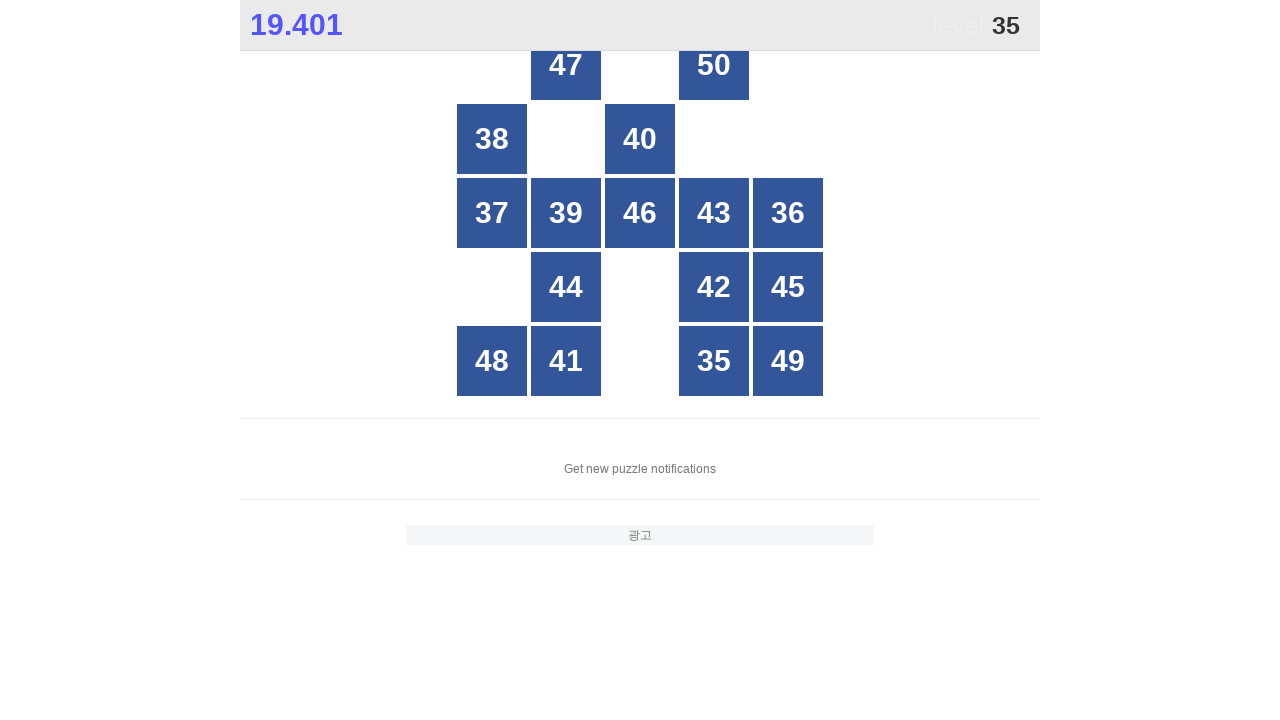

Clicked button 35 at (714, 361) on #grid > div >> nth=23
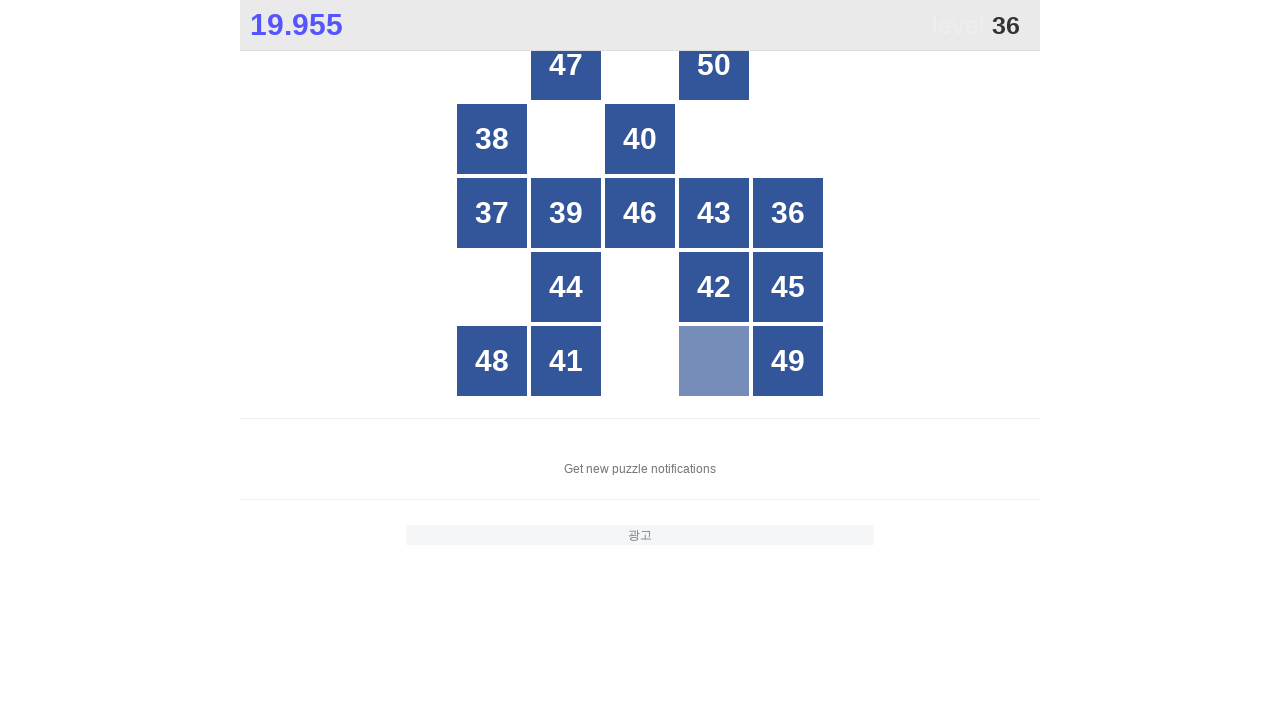

UI update timeout after clicking button 35
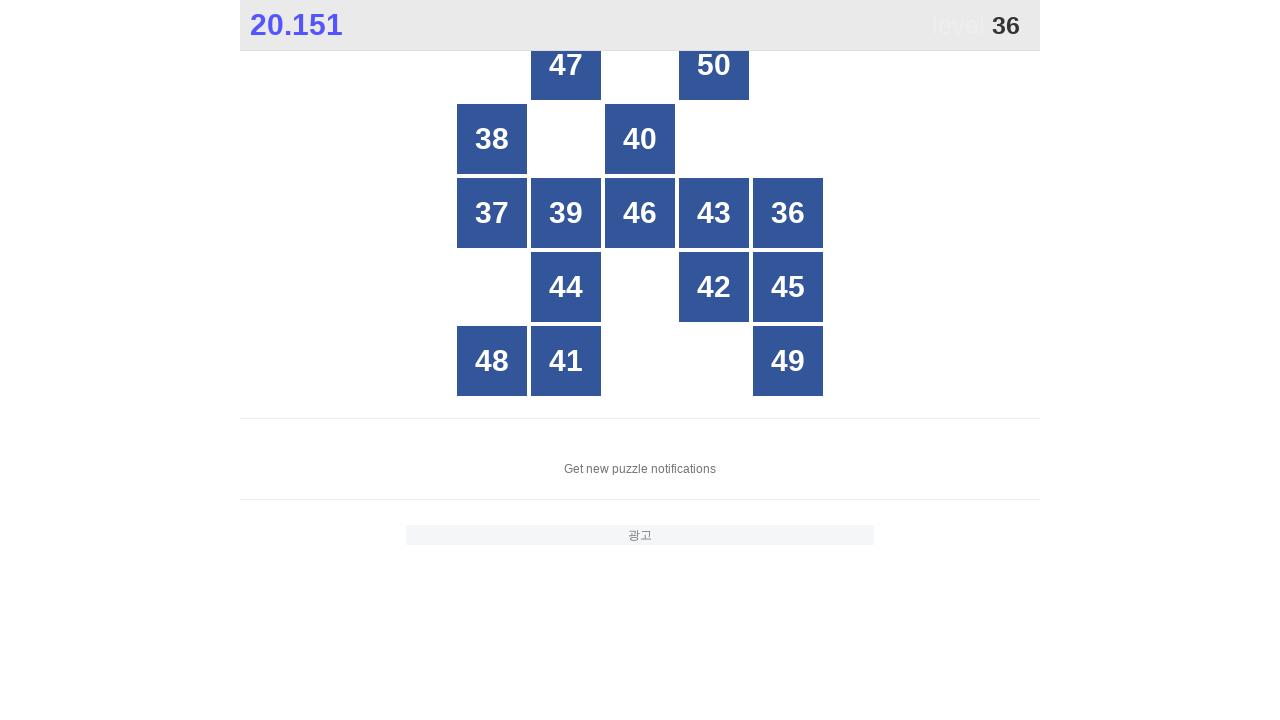

Clicked button 36 at (788, 213) on #grid > div >> nth=14
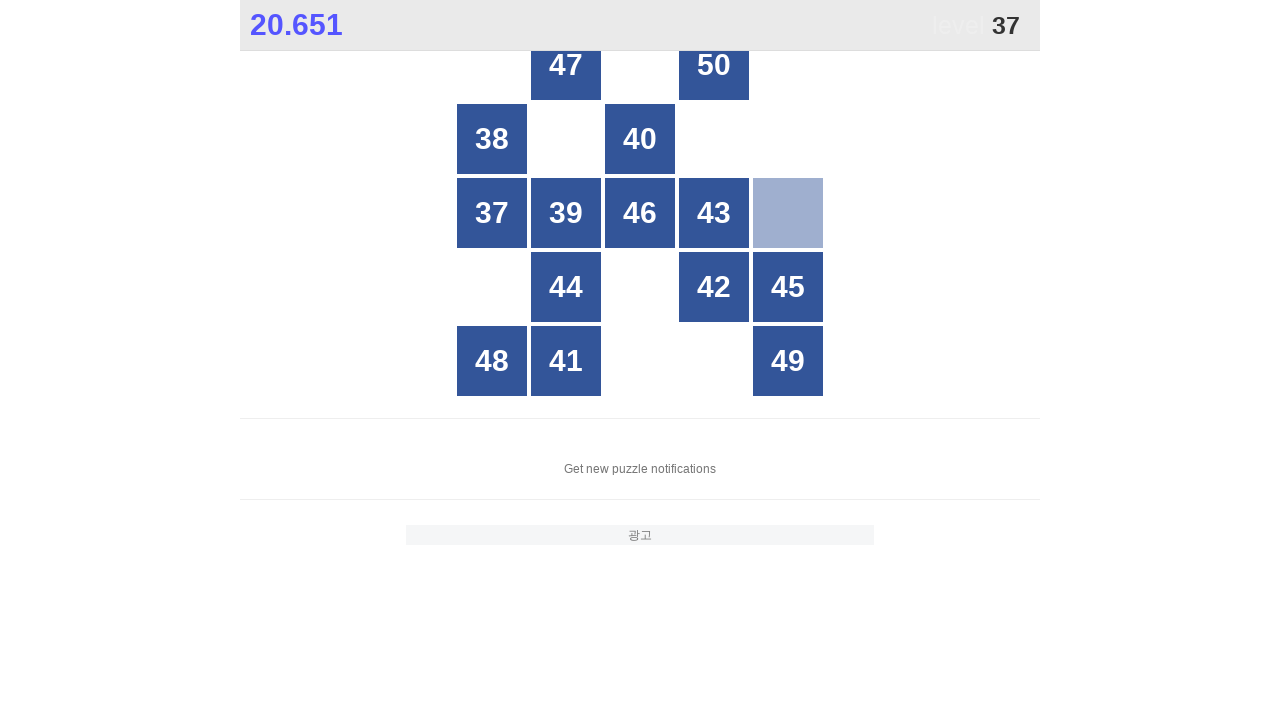

UI update timeout after clicking button 36
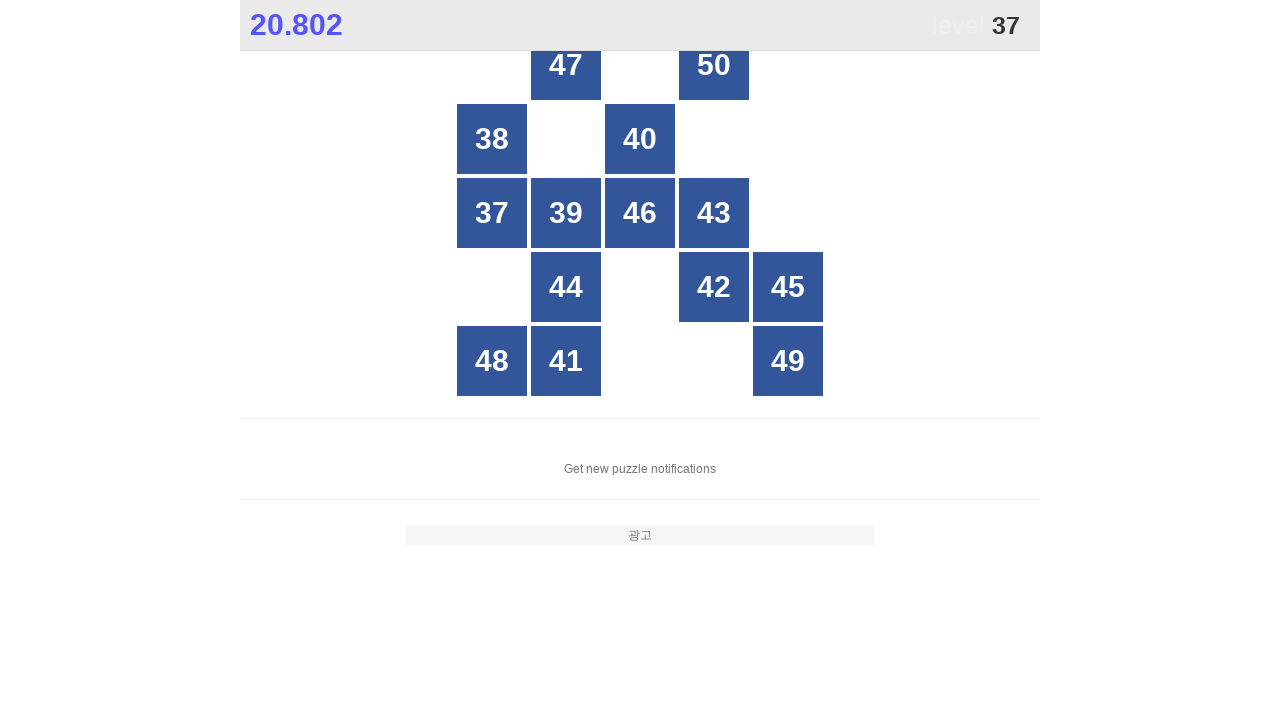

Clicked button 37 at (492, 213) on #grid > div >> nth=10
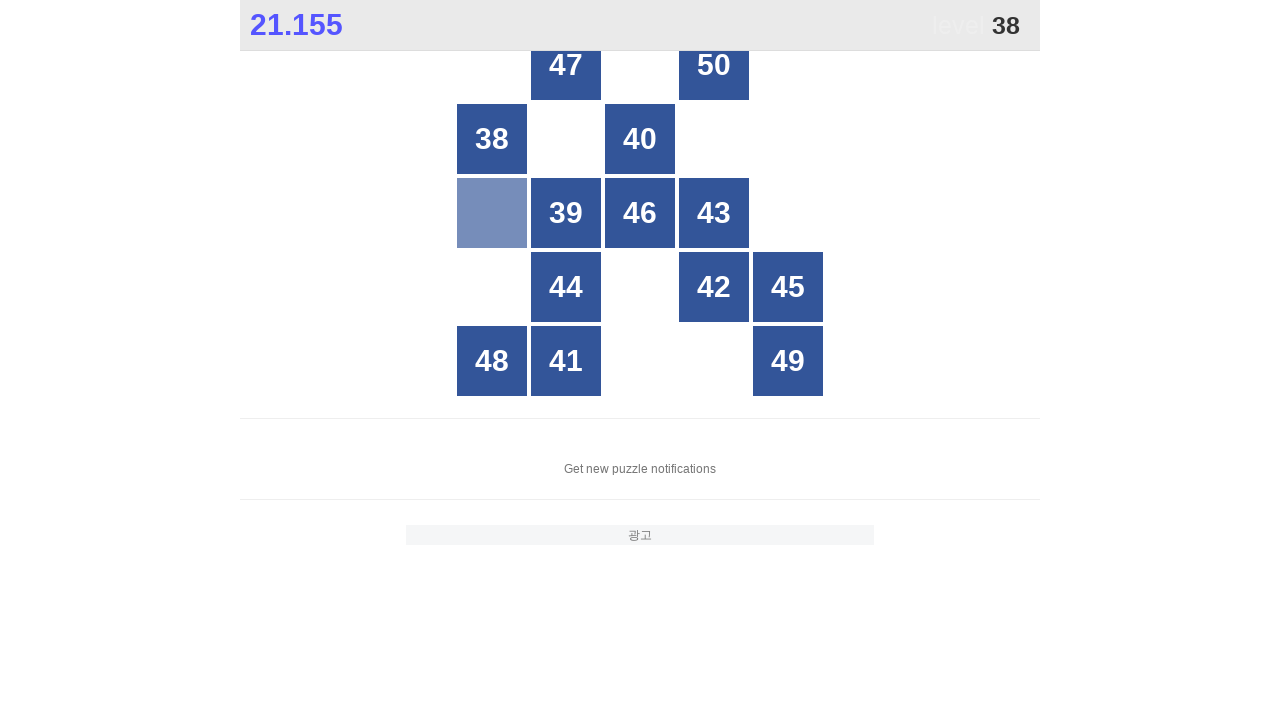

UI update timeout after clicking button 37
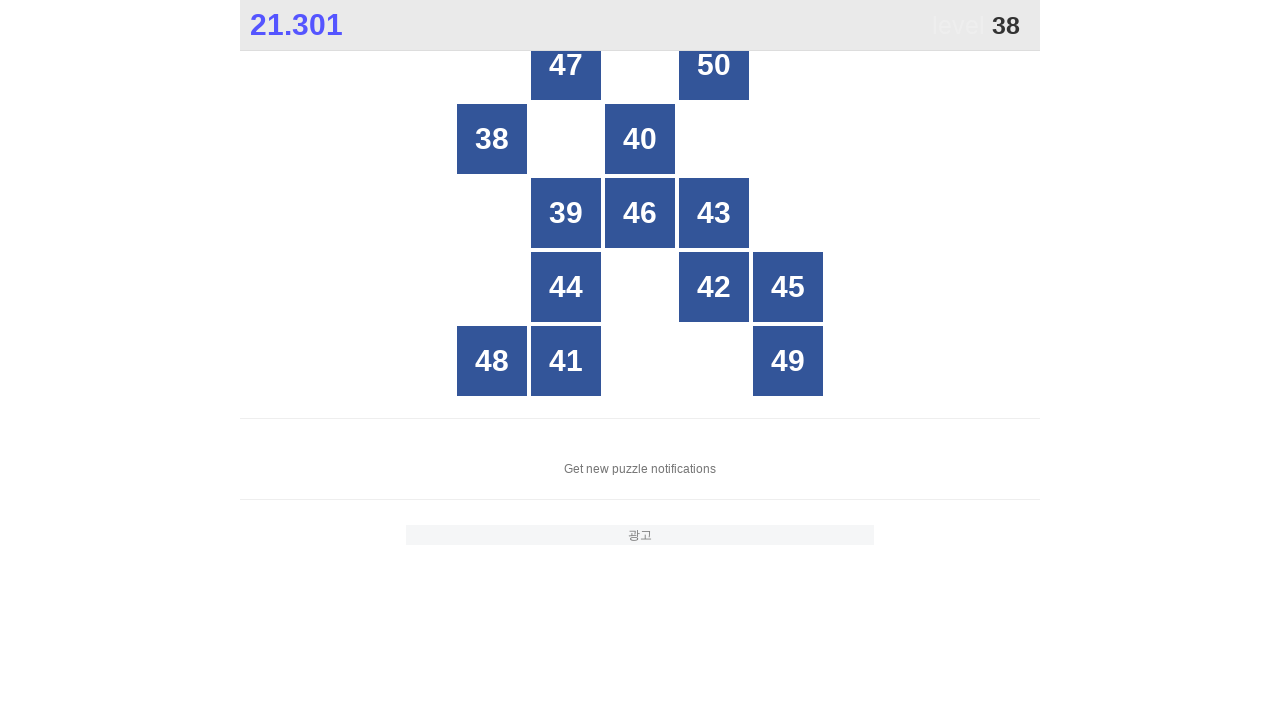

Clicked button 38 at (492, 139) on #grid > div >> nth=5
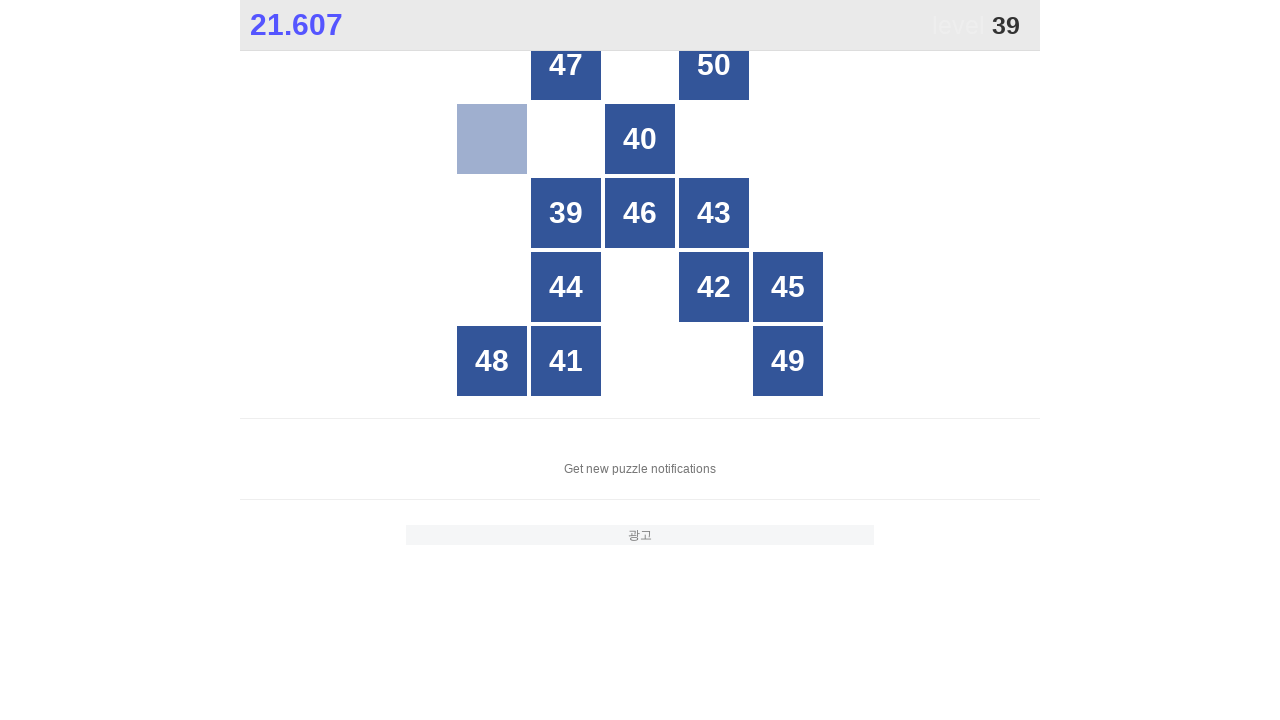

UI update timeout after clicking button 38
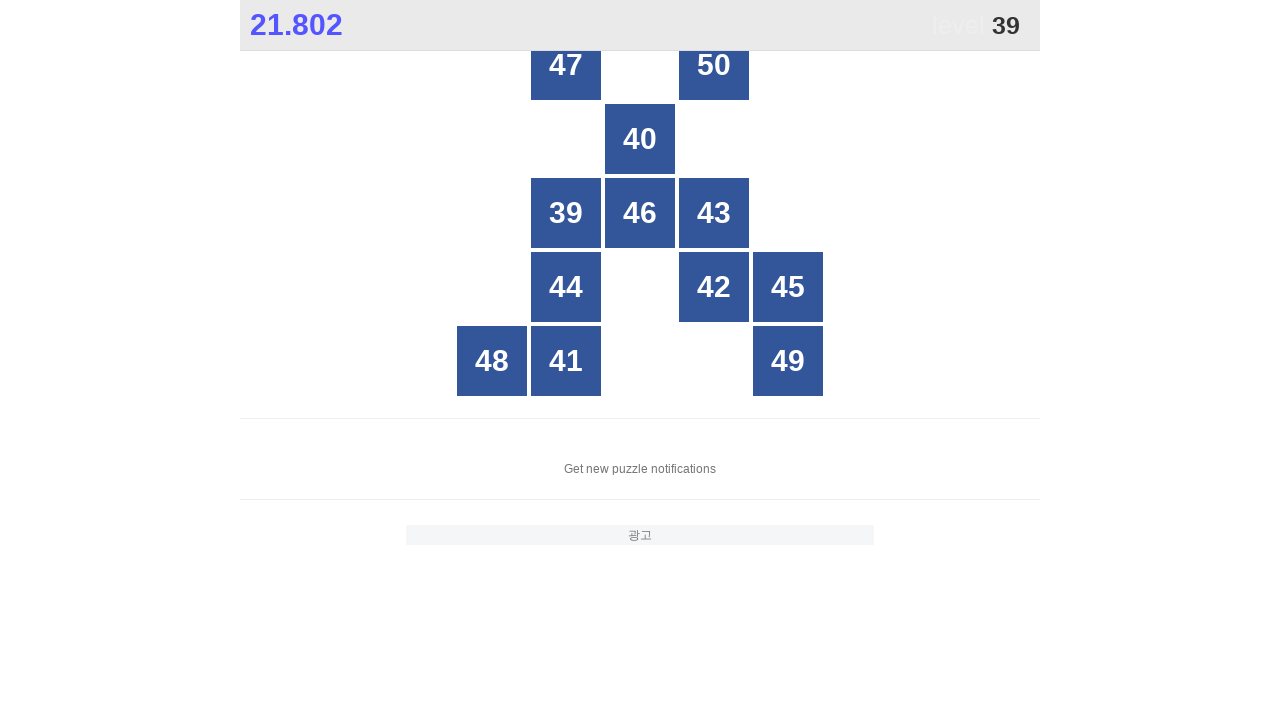

Clicked button 39 at (566, 213) on #grid > div >> nth=11
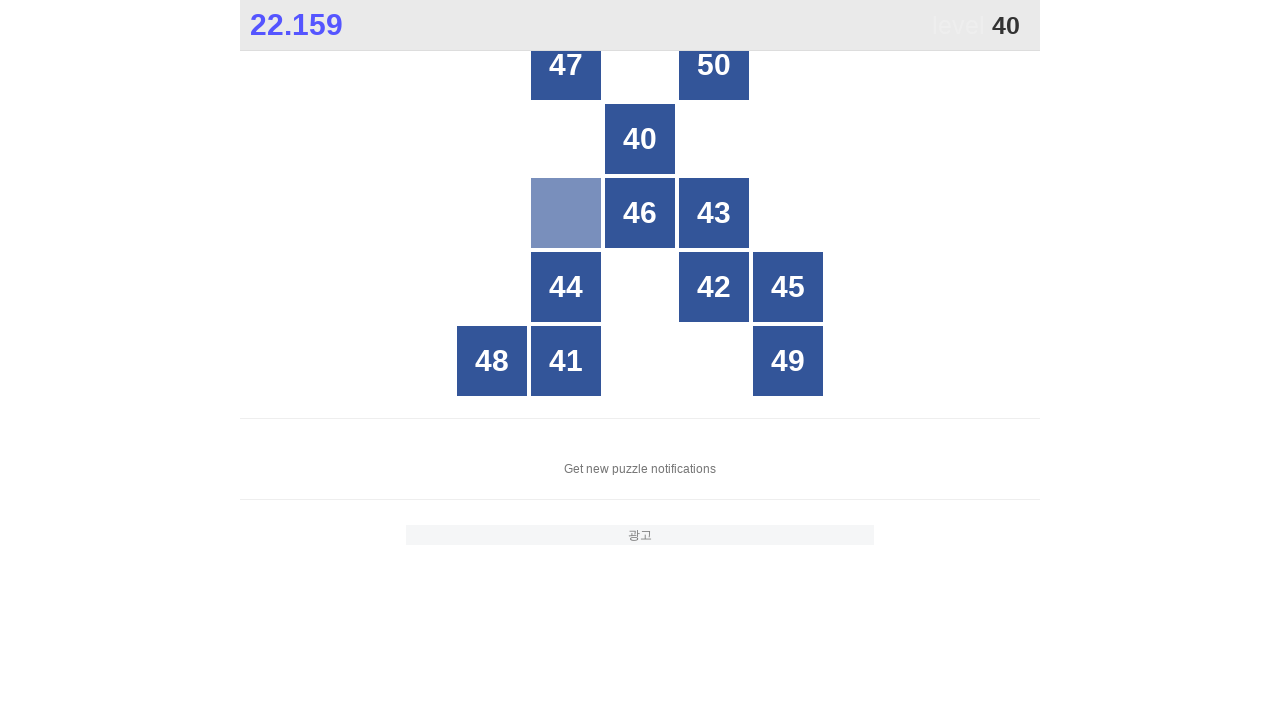

UI update timeout after clicking button 39
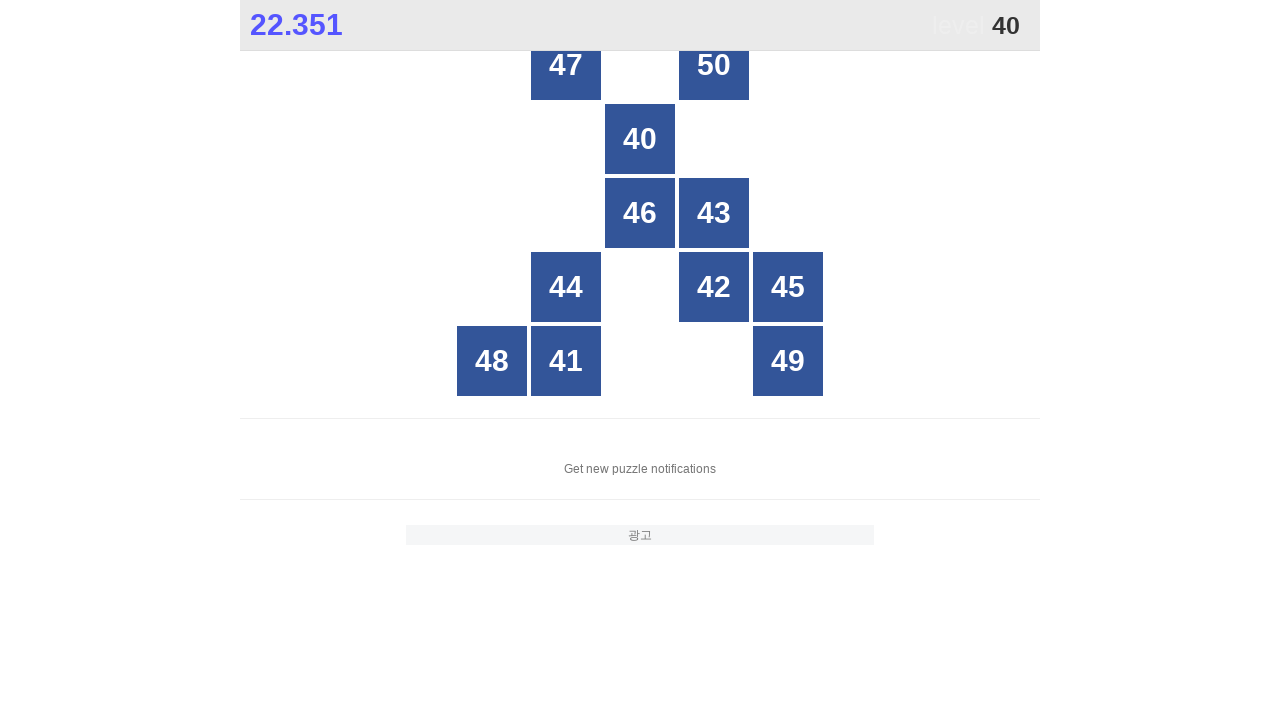

Clicked button 40 at (640, 139) on #grid > div >> nth=7
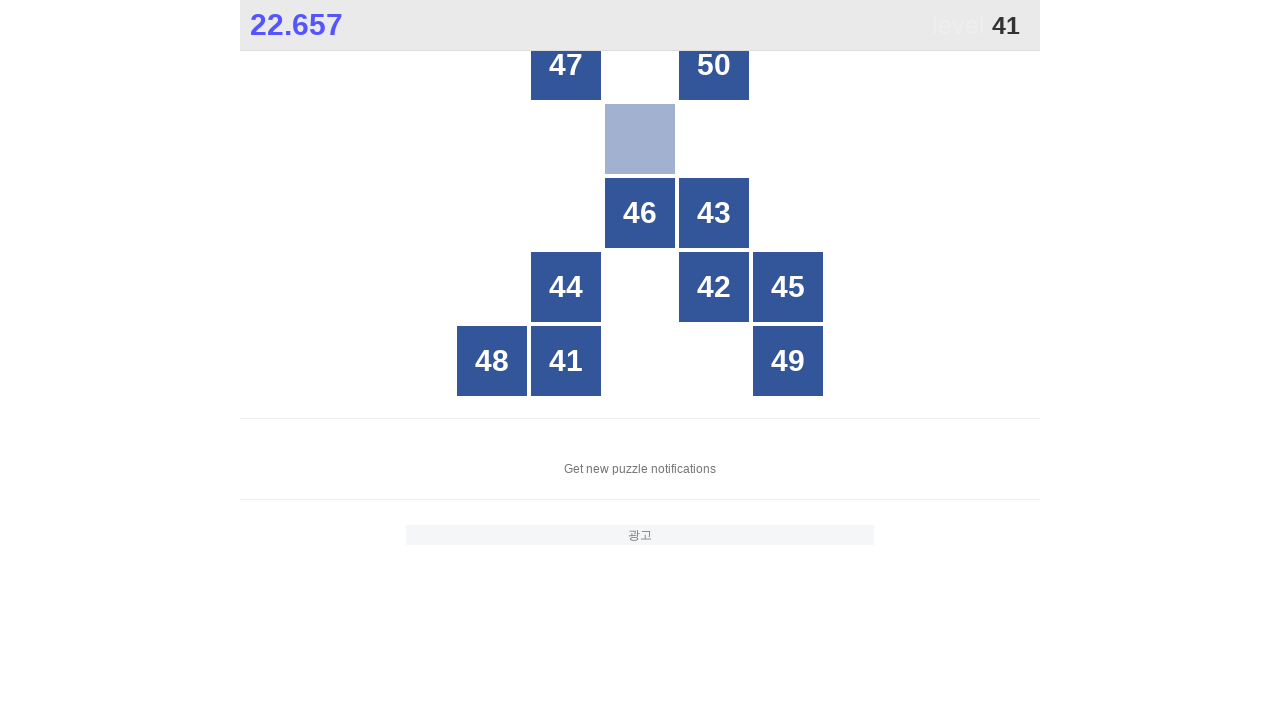

UI update timeout after clicking button 40
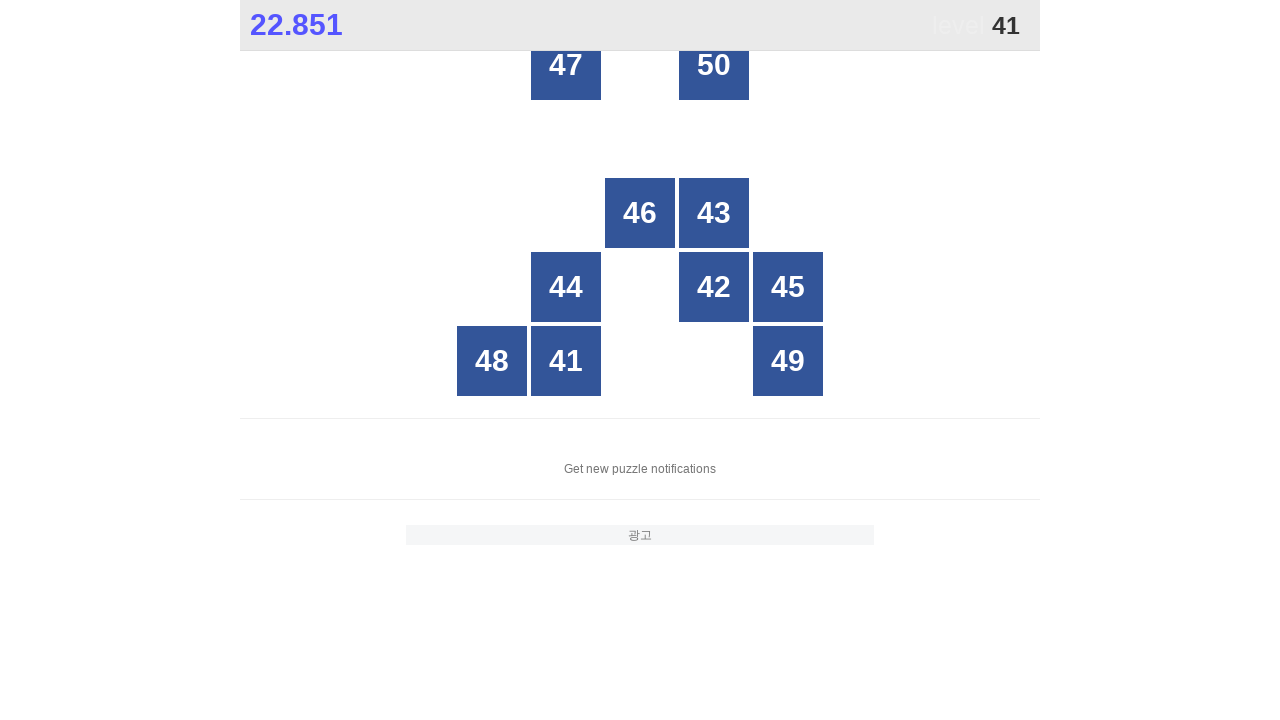

Clicked button 41 at (566, 361) on #grid > div >> nth=21
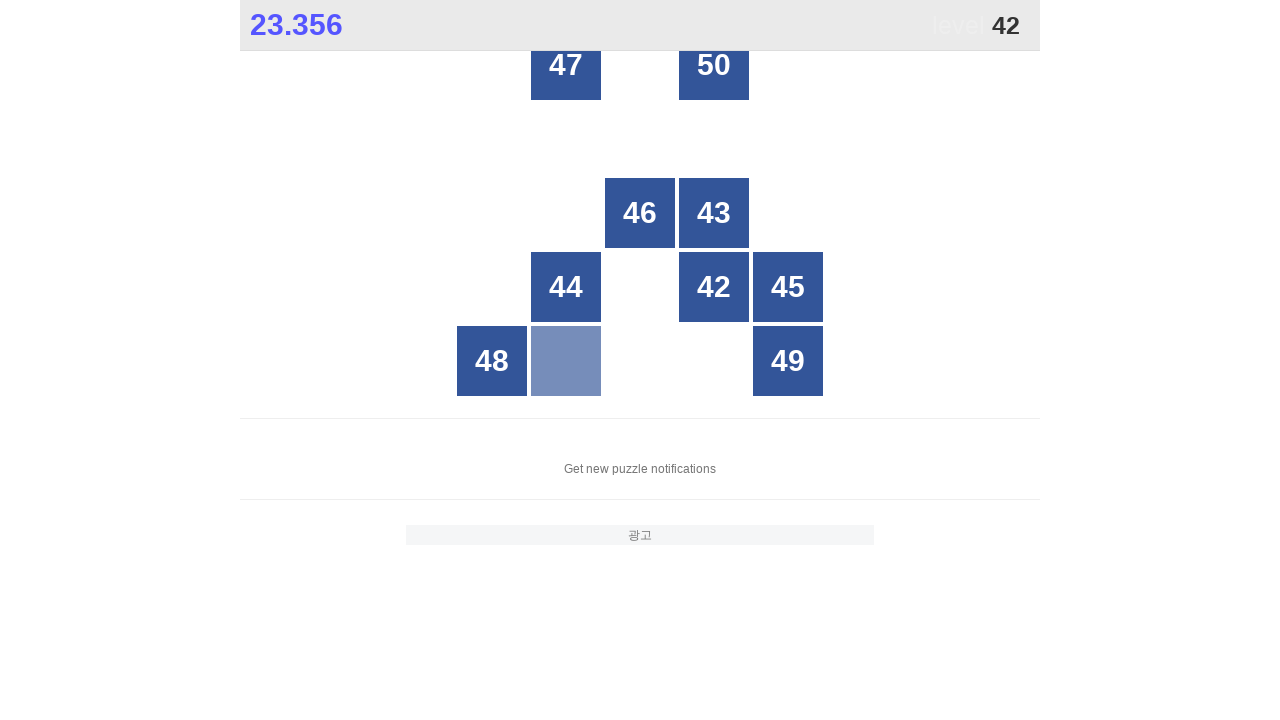

UI update timeout after clicking button 41
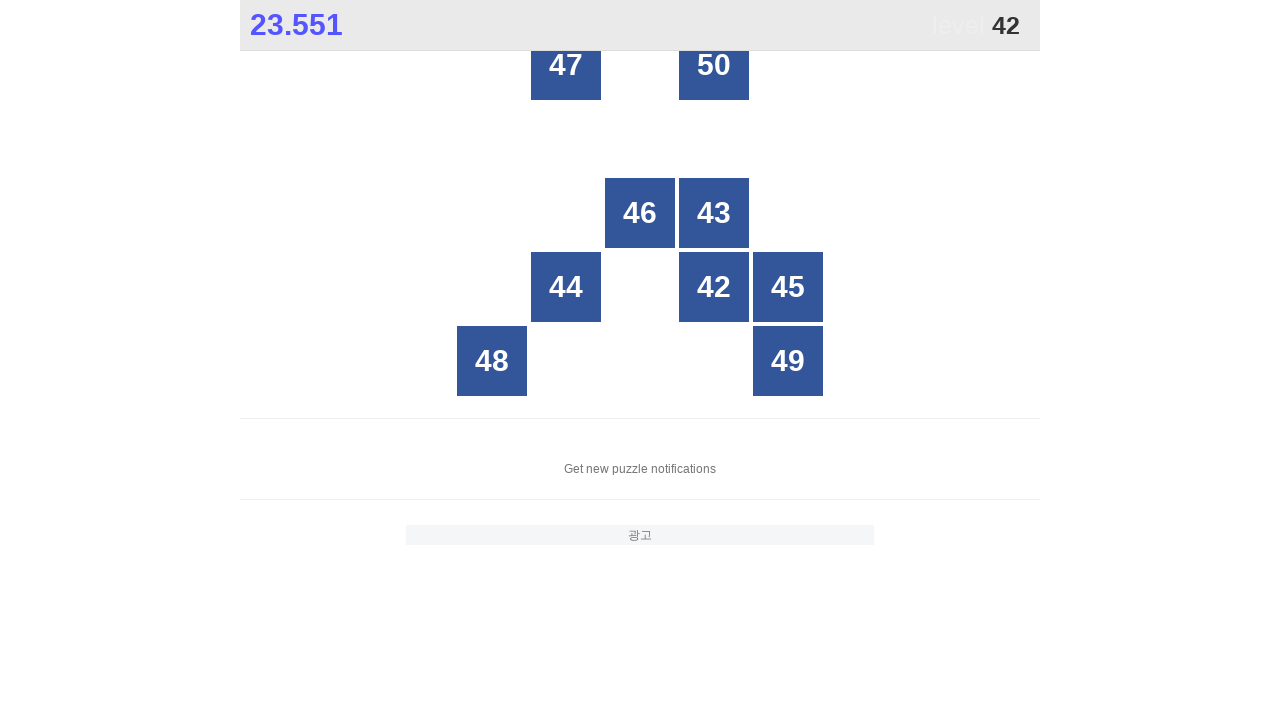

Clicked button 42 at (714, 287) on #grid > div >> nth=18
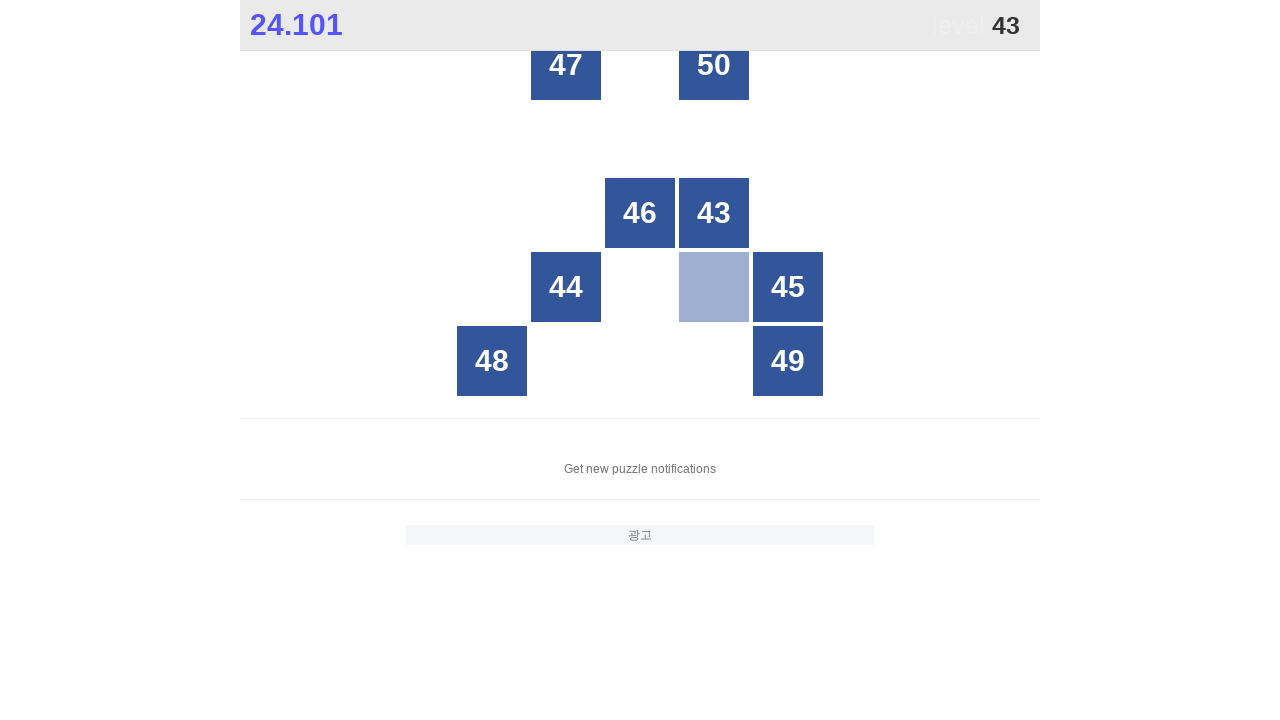

UI update timeout after clicking button 42
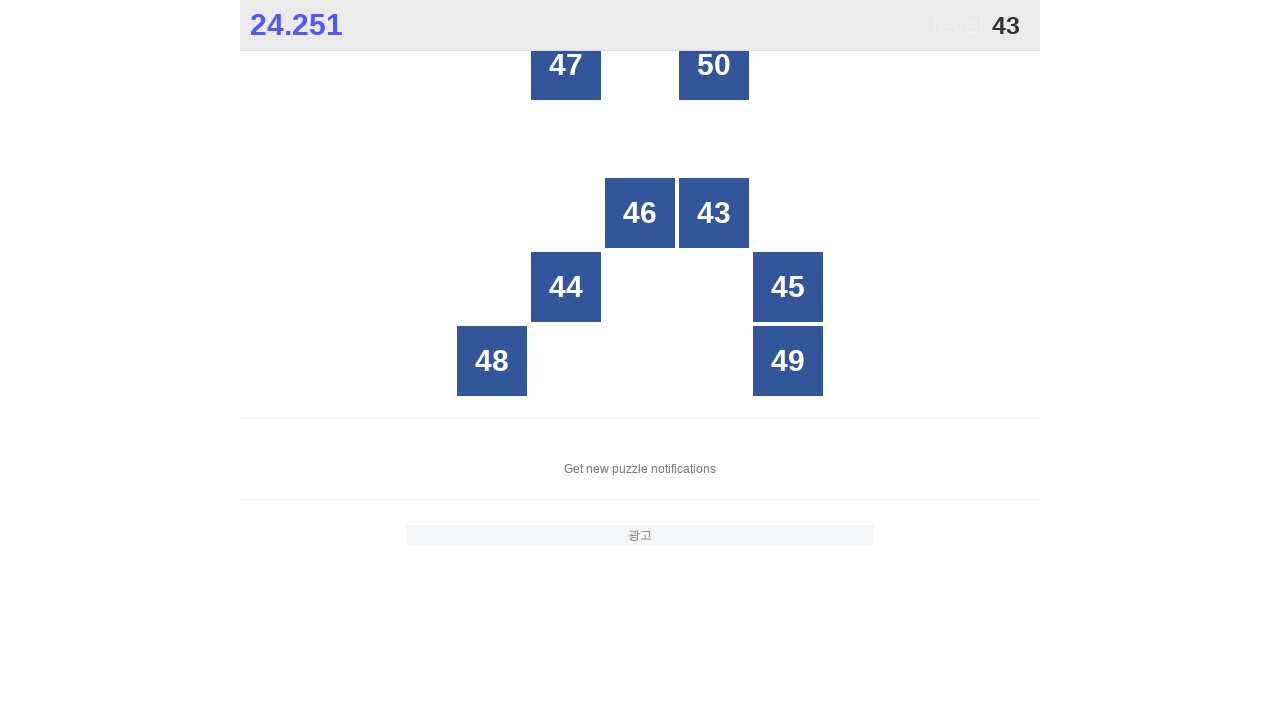

Clicked button 43 at (714, 213) on #grid > div >> nth=13
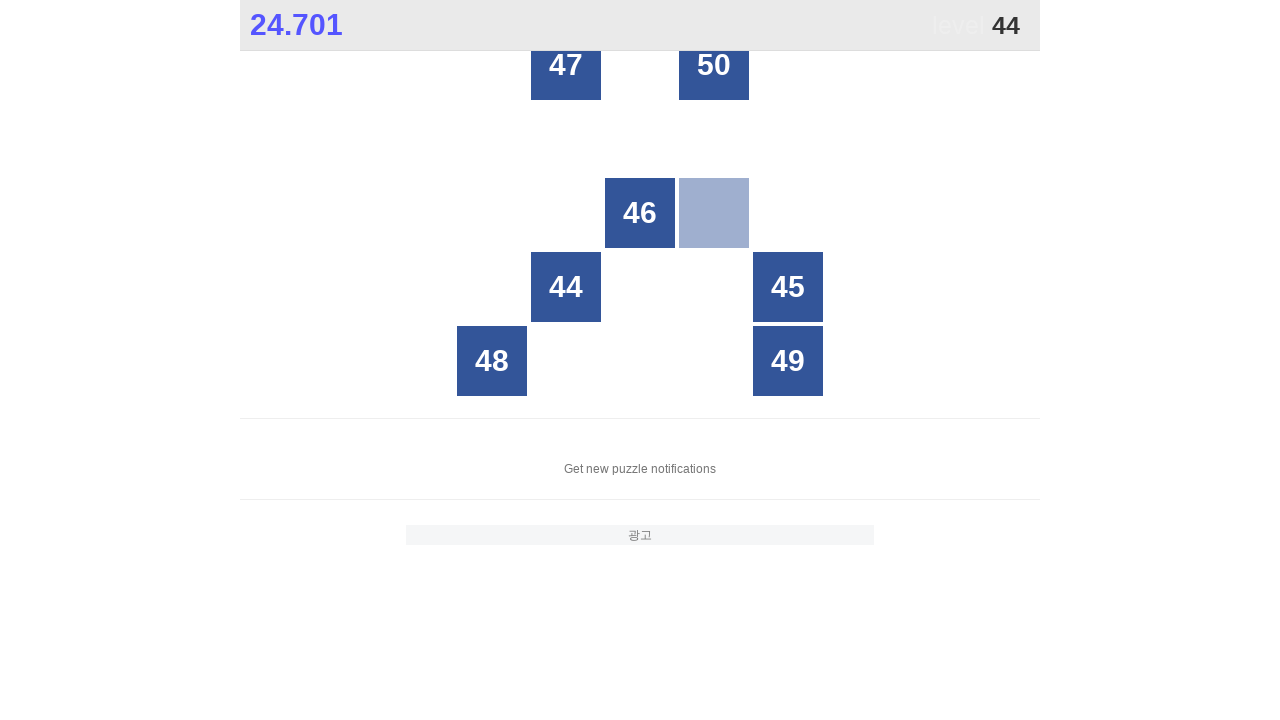

UI update timeout after clicking button 43
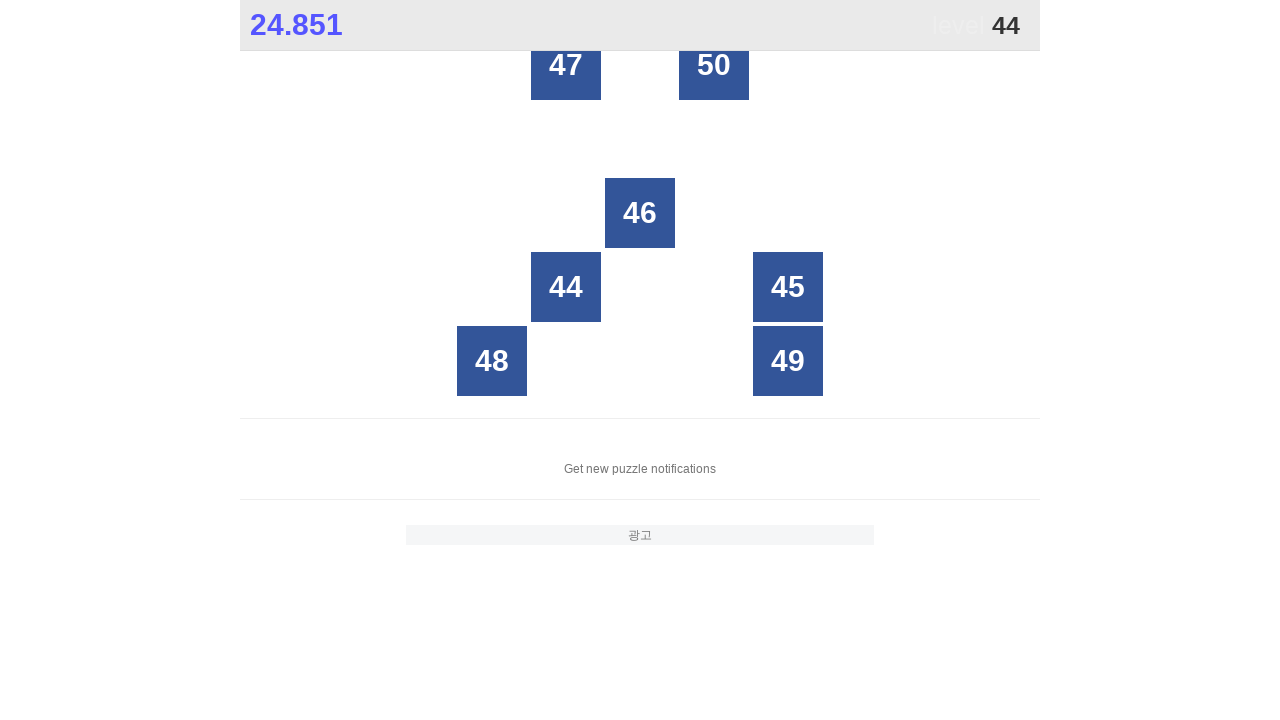

Clicked button 44 at (566, 287) on #grid > div >> nth=16
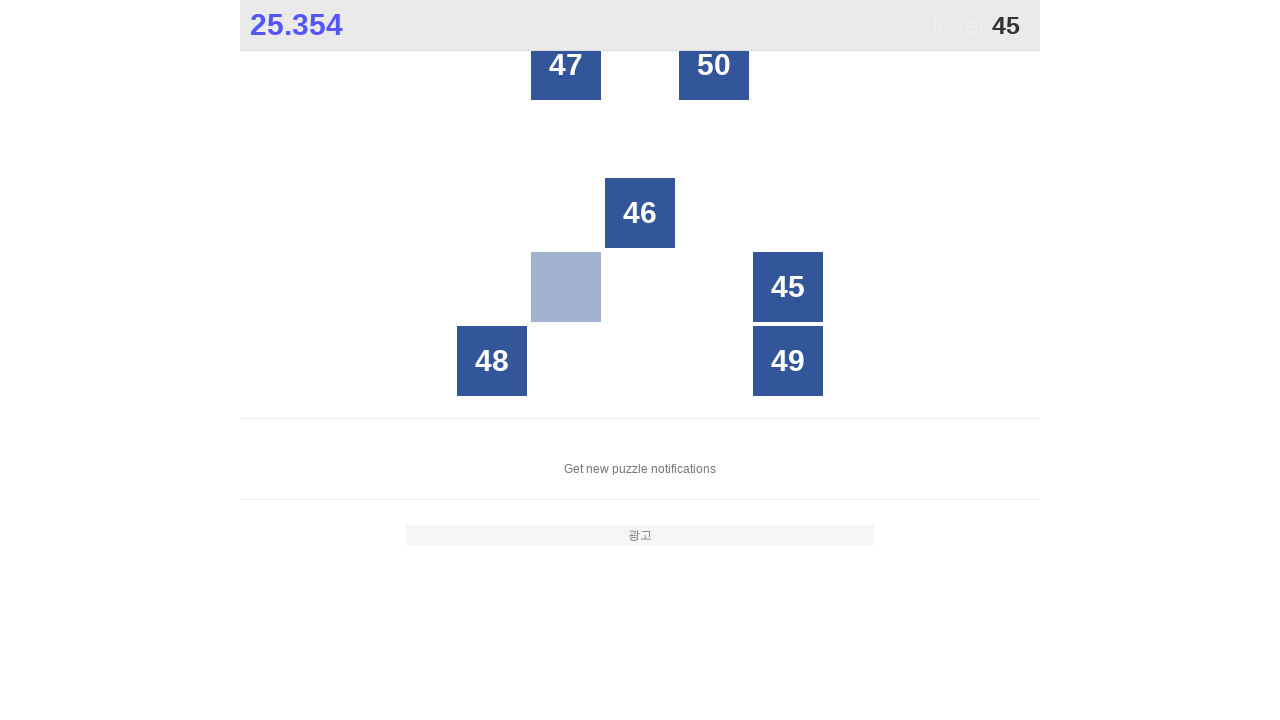

UI update timeout after clicking button 44
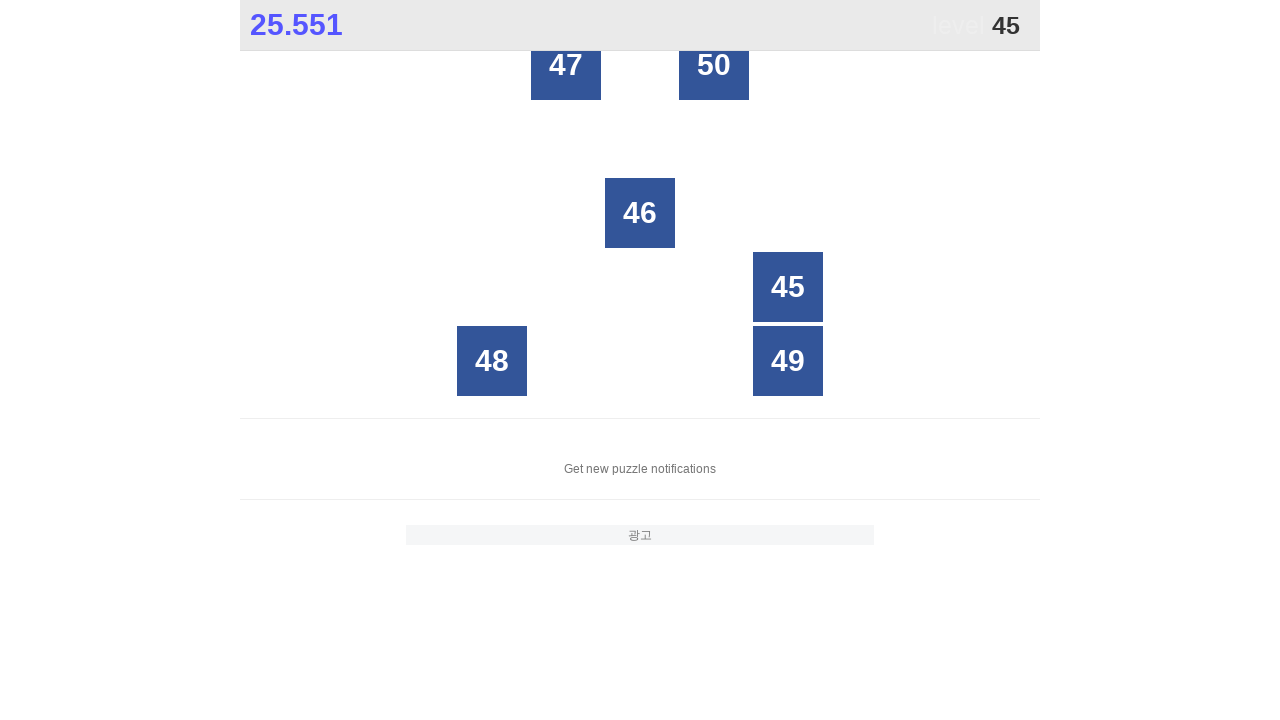

Clicked button 45 at (788, 287) on #grid > div >> nth=19
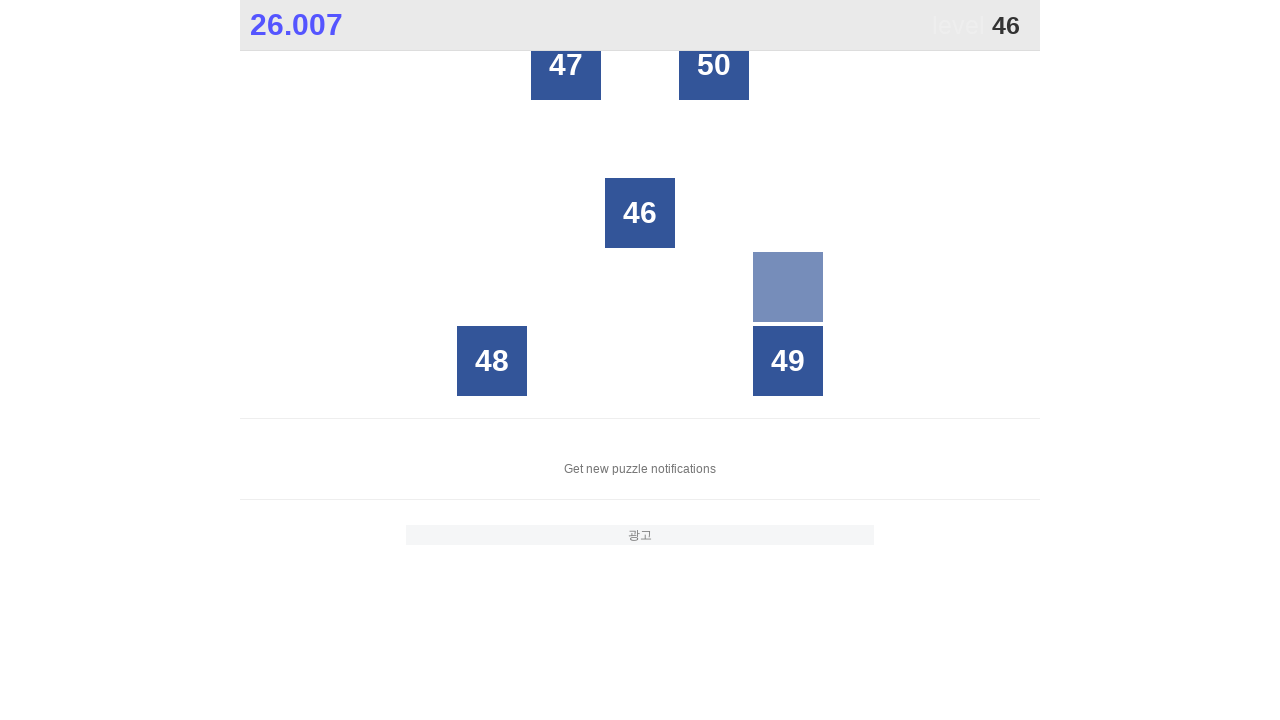

UI update timeout after clicking button 45
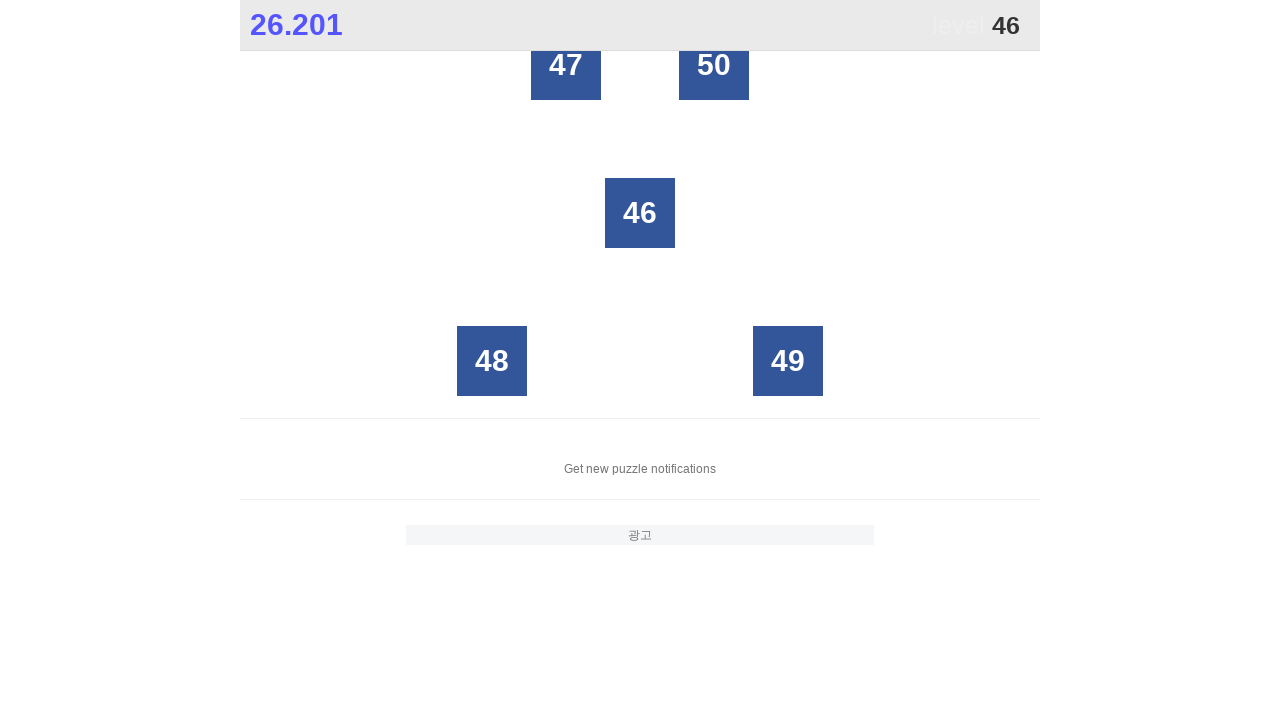

Clicked button 46 at (640, 213) on #grid > div >> nth=12
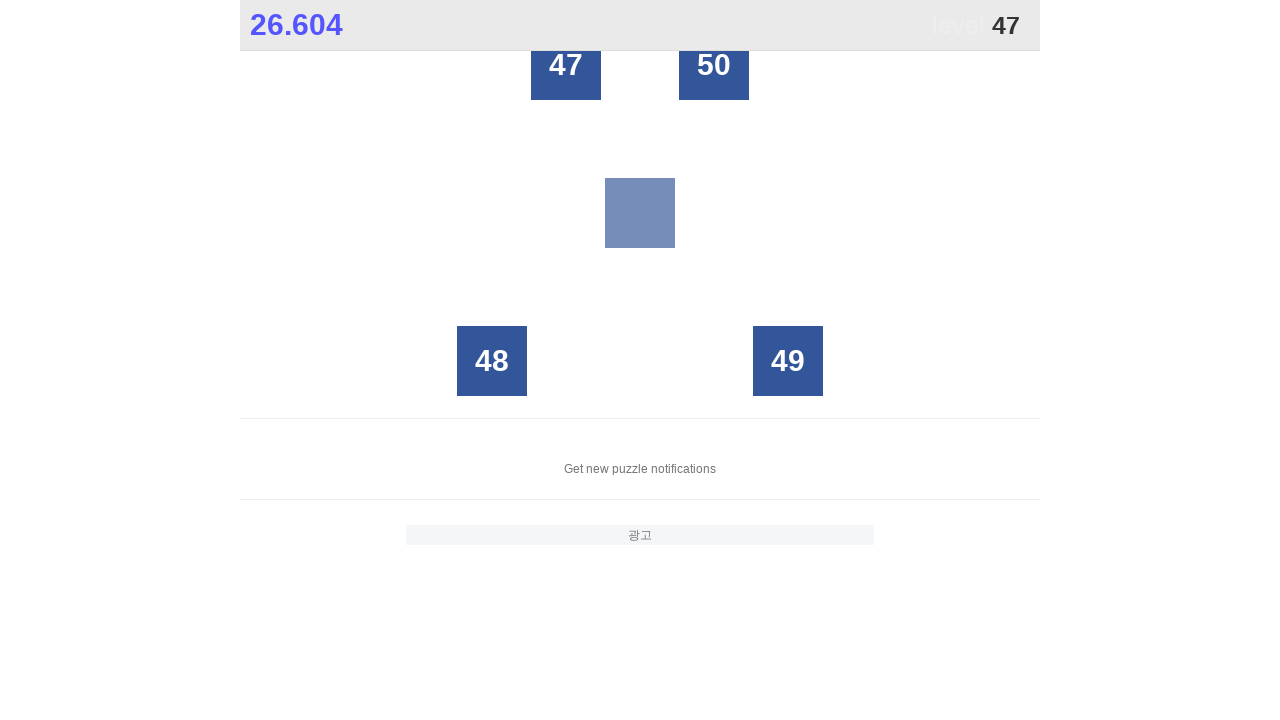

UI update timeout after clicking button 46
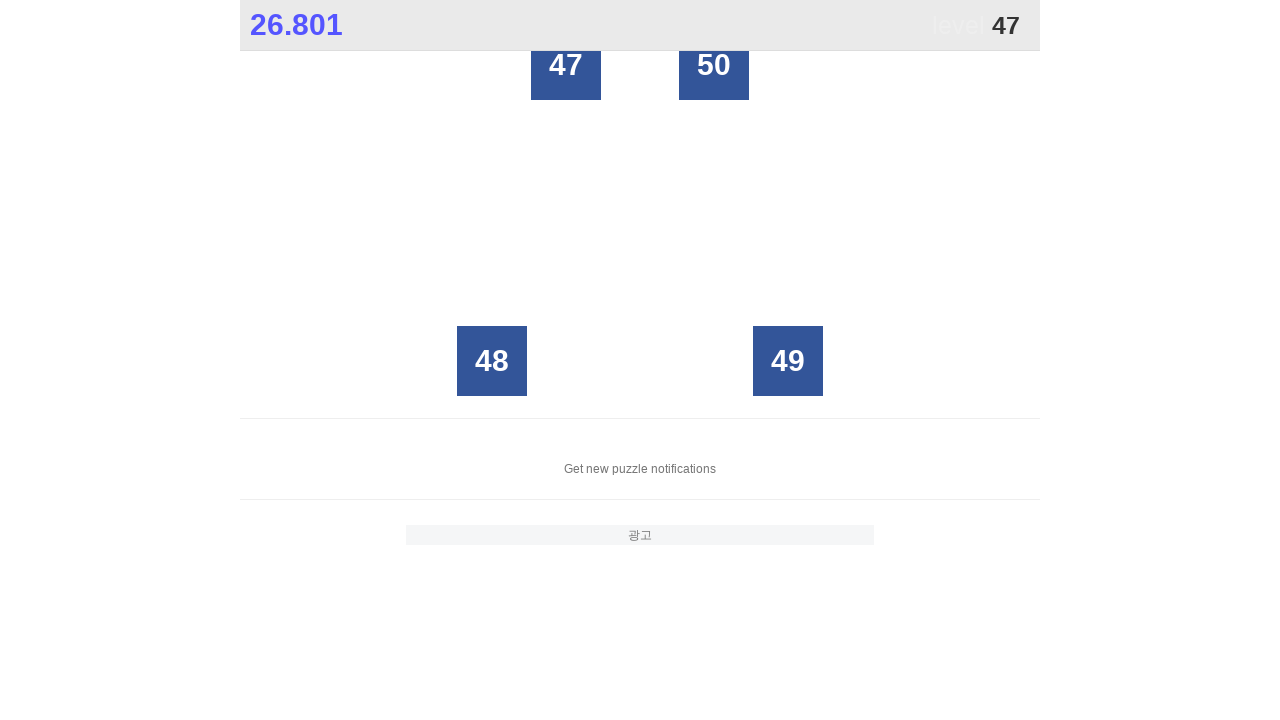

Clicked button 47 at (566, 65) on #grid > div >> nth=1
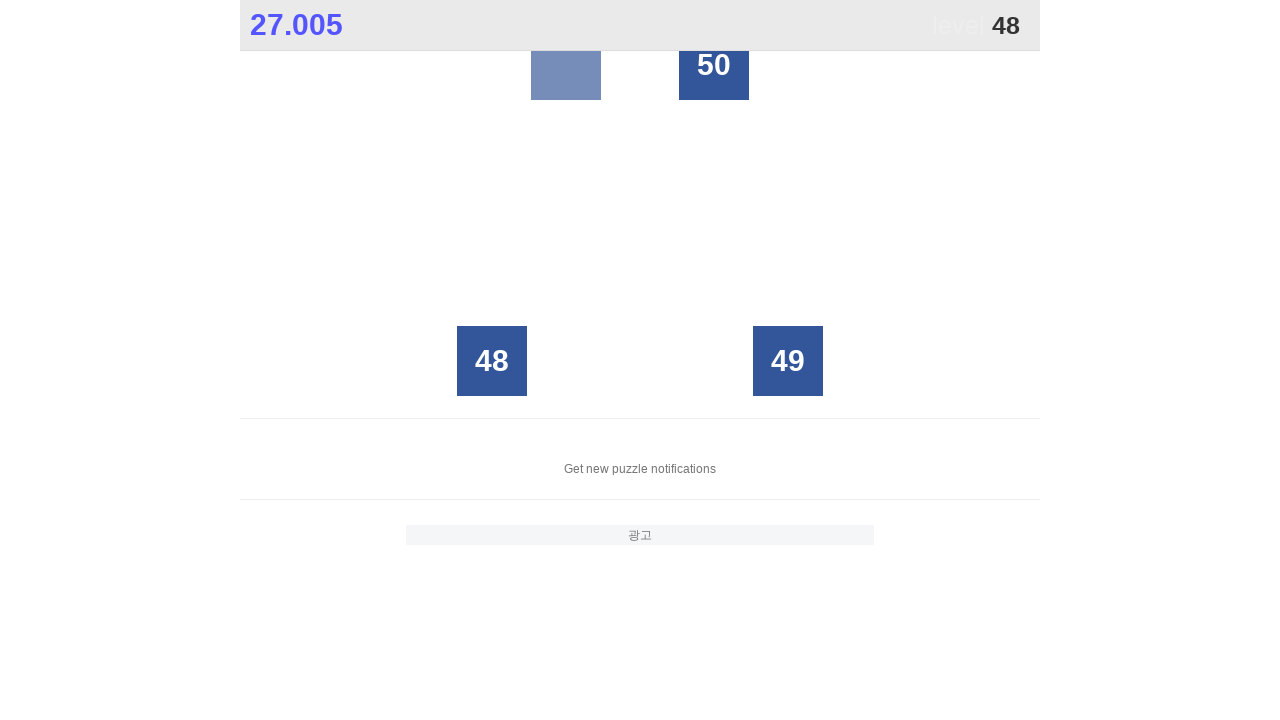

UI update timeout after clicking button 47
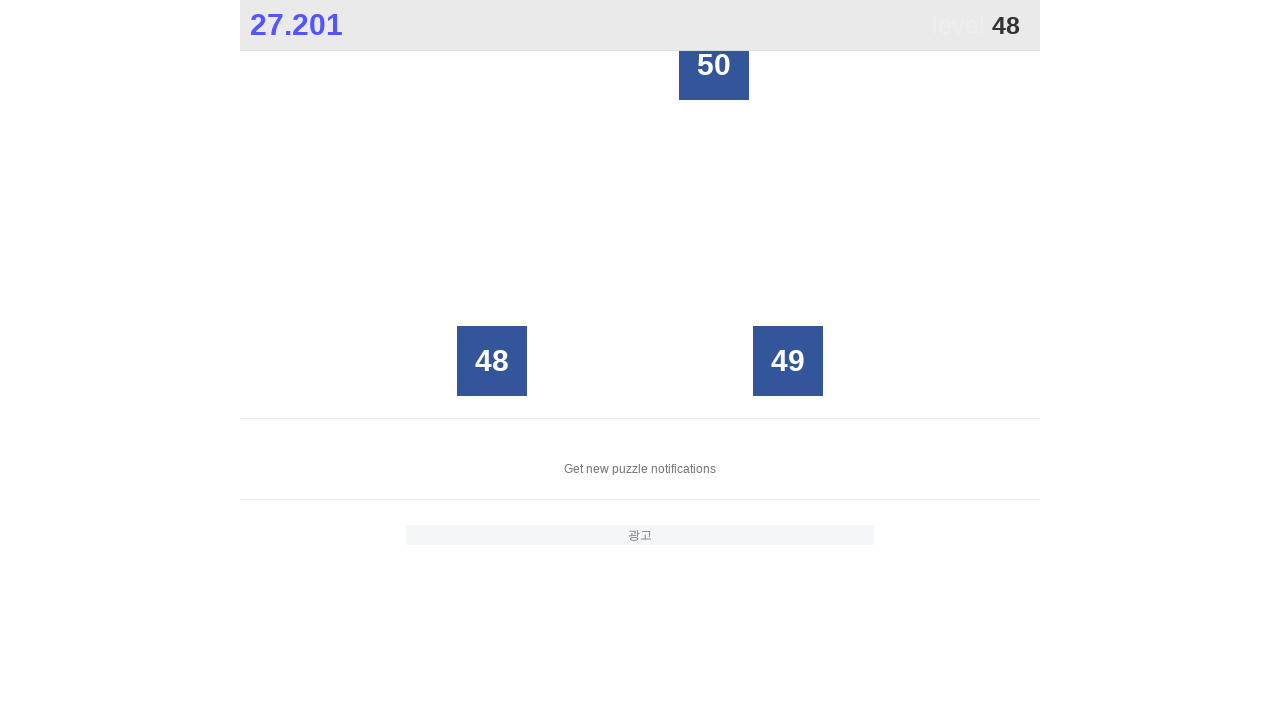

Clicked button 48 at (492, 361) on #grid > div >> nth=20
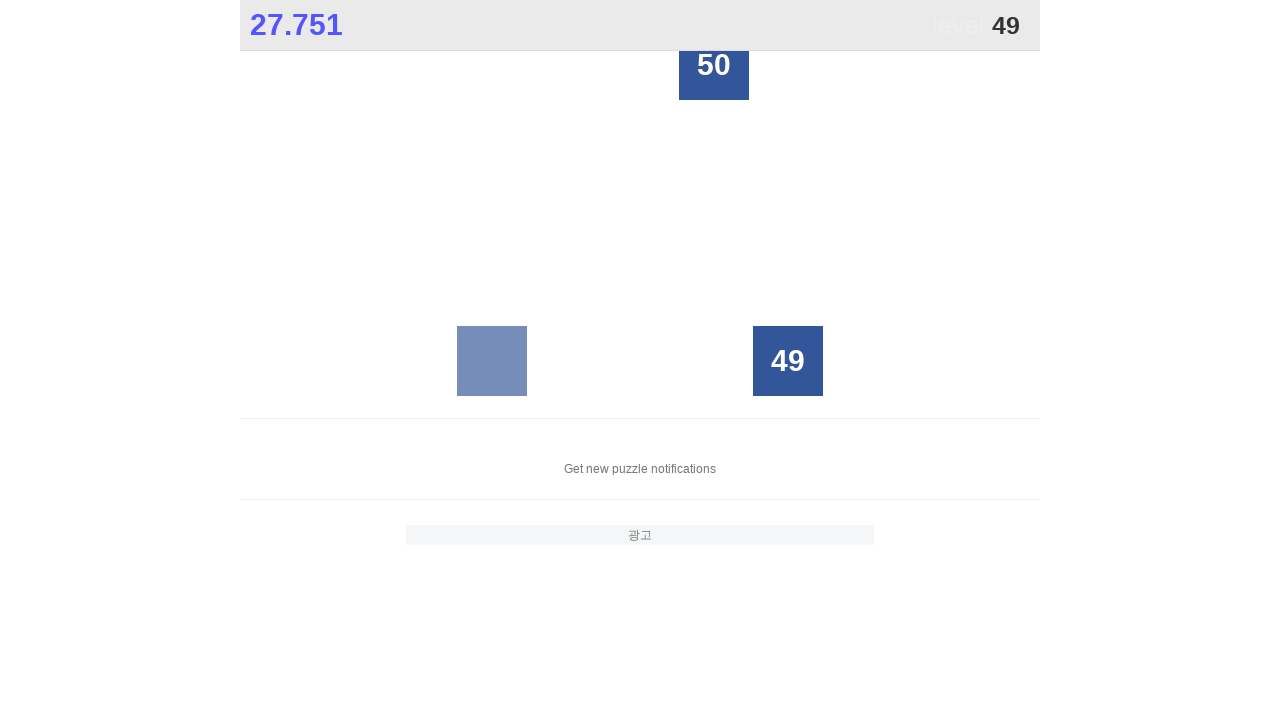

UI update timeout after clicking button 48
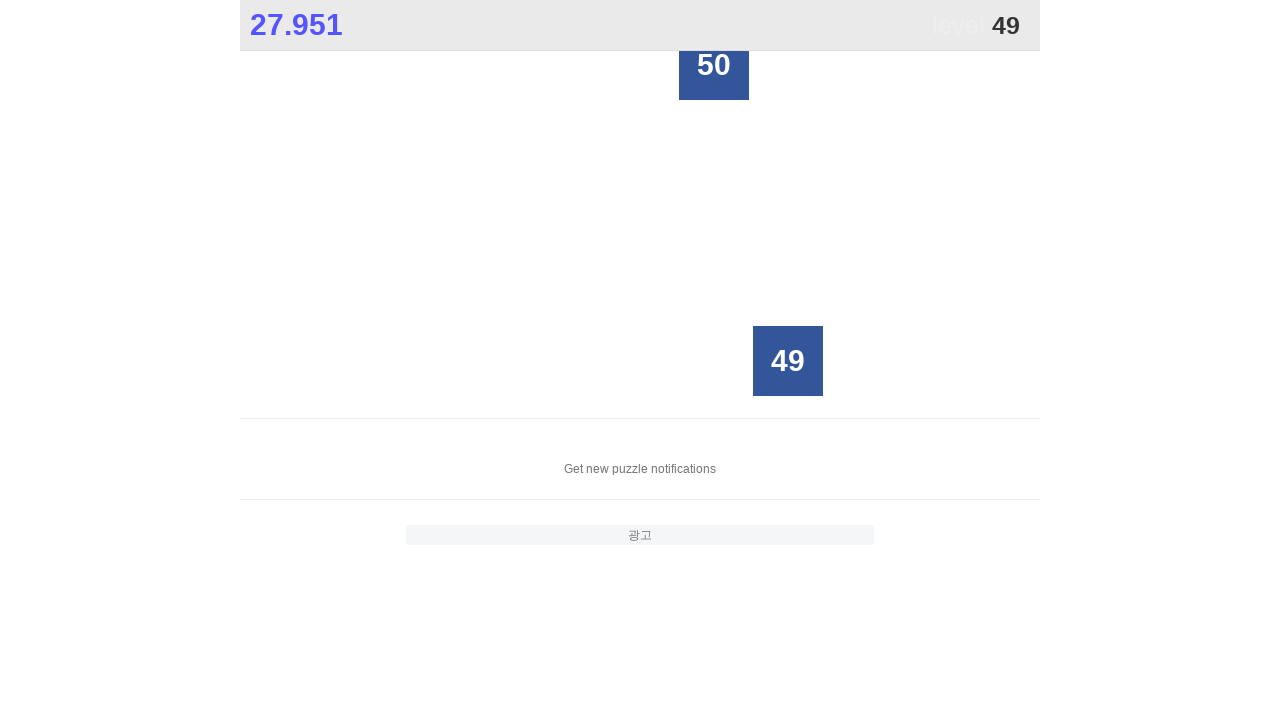

Clicked button 49 at (788, 361) on #grid > div >> nth=24
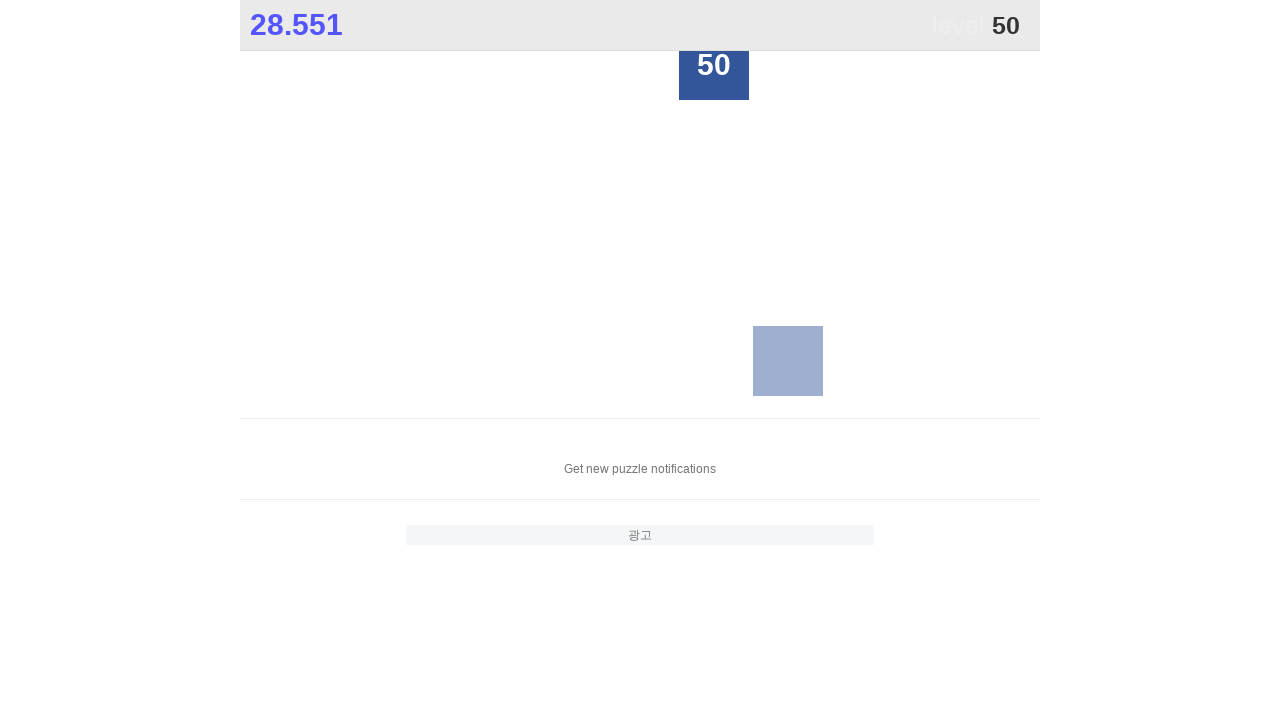

UI update timeout after clicking button 49
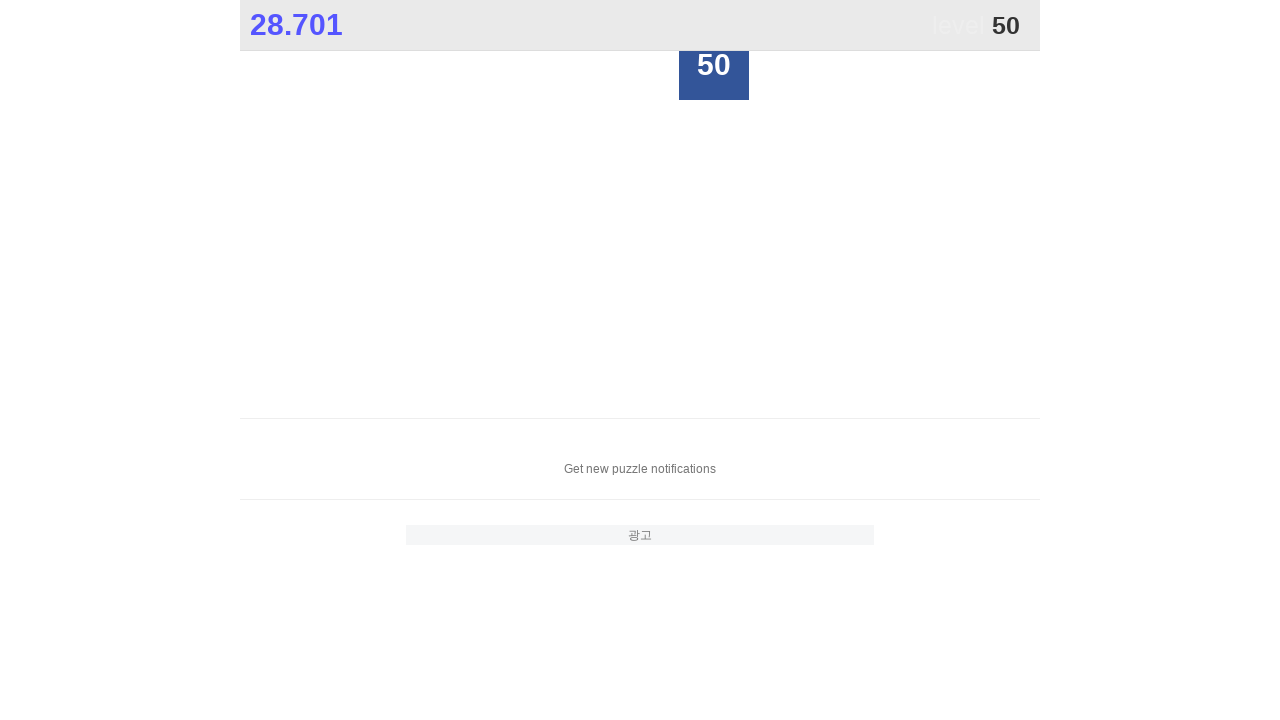

Clicked button 50 at (714, 65) on #grid > div >> nth=3
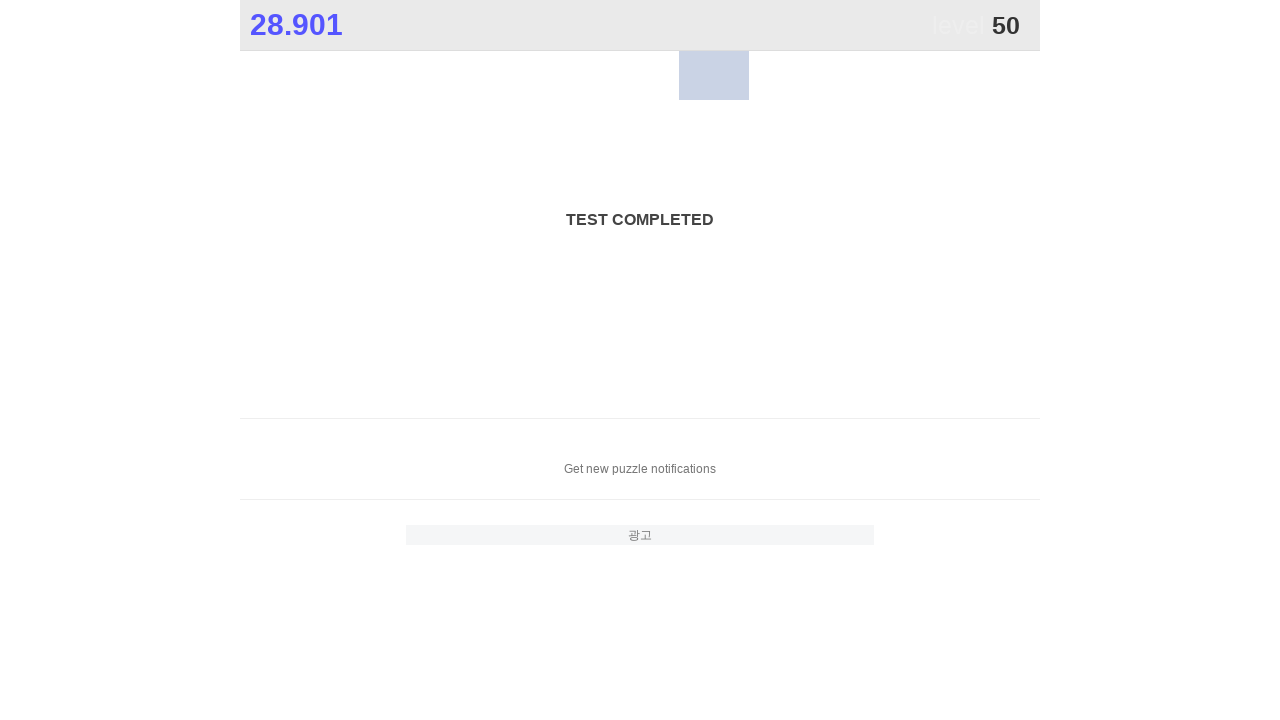

UI update timeout after clicking button 50
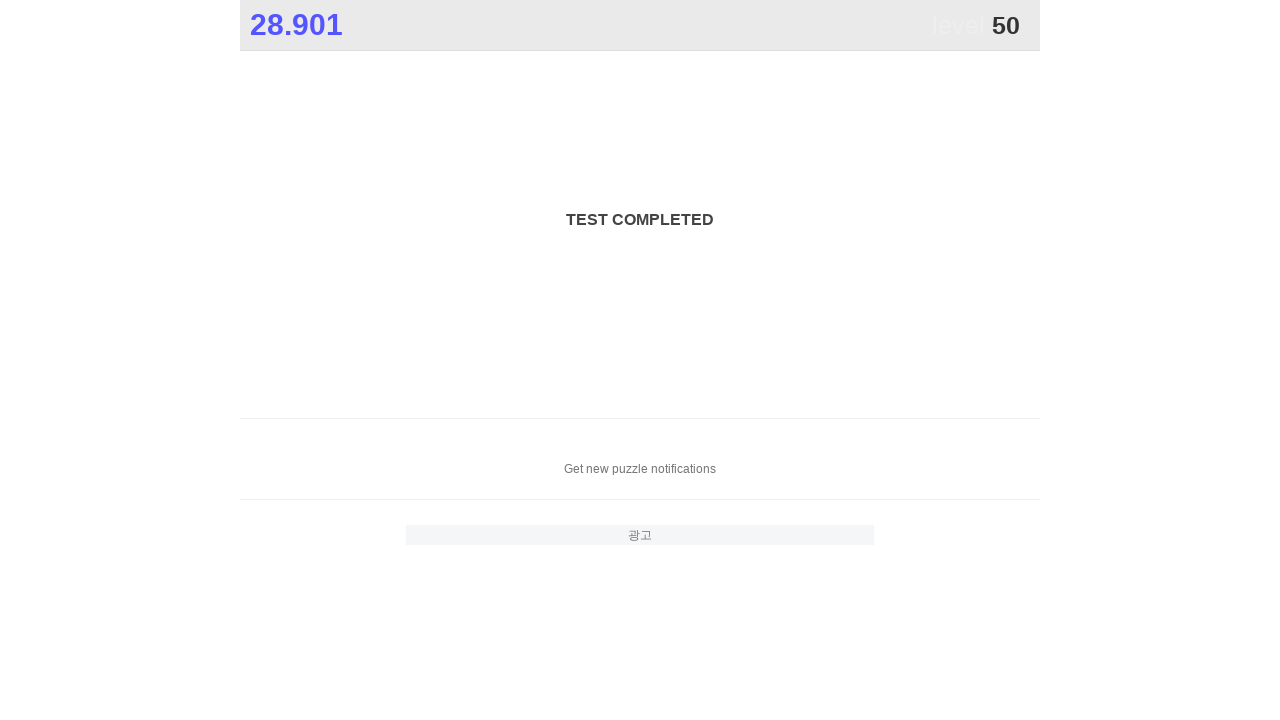

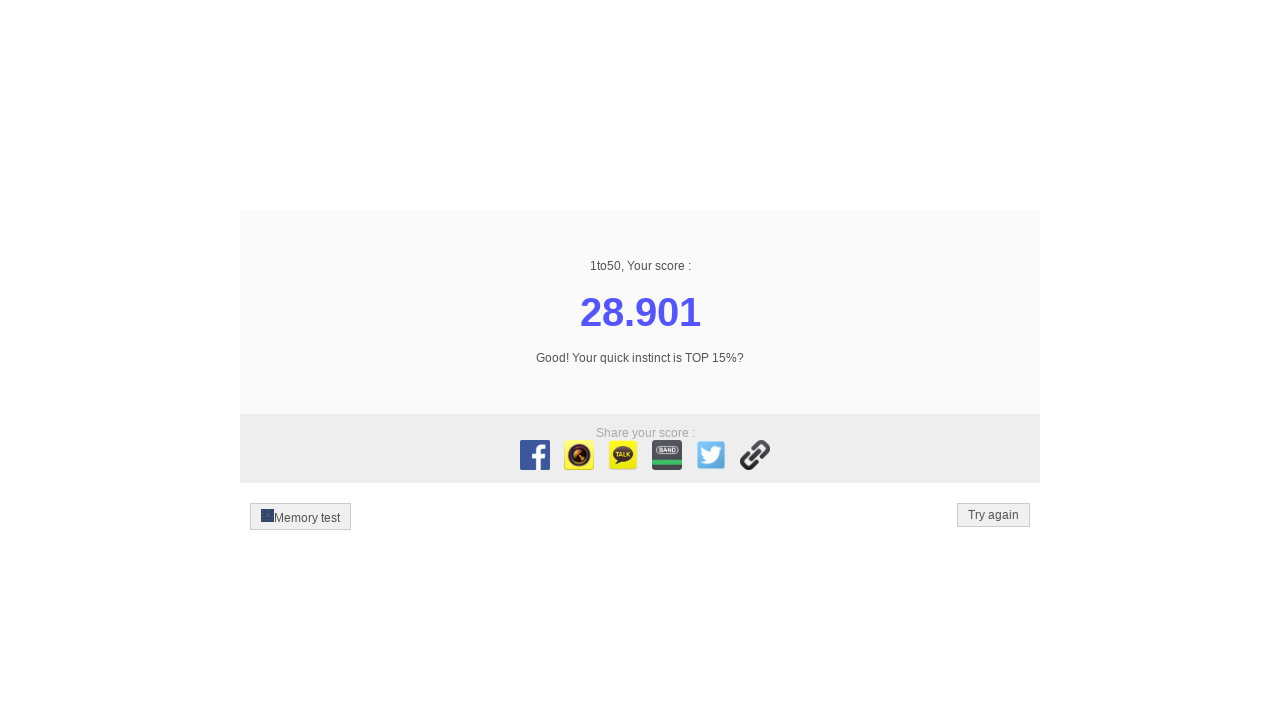